Tests filling a large form by entering text into all input fields and submitting the form by clicking the submit button.

Starting URL: http://suninjuly.github.io/huge_form.html

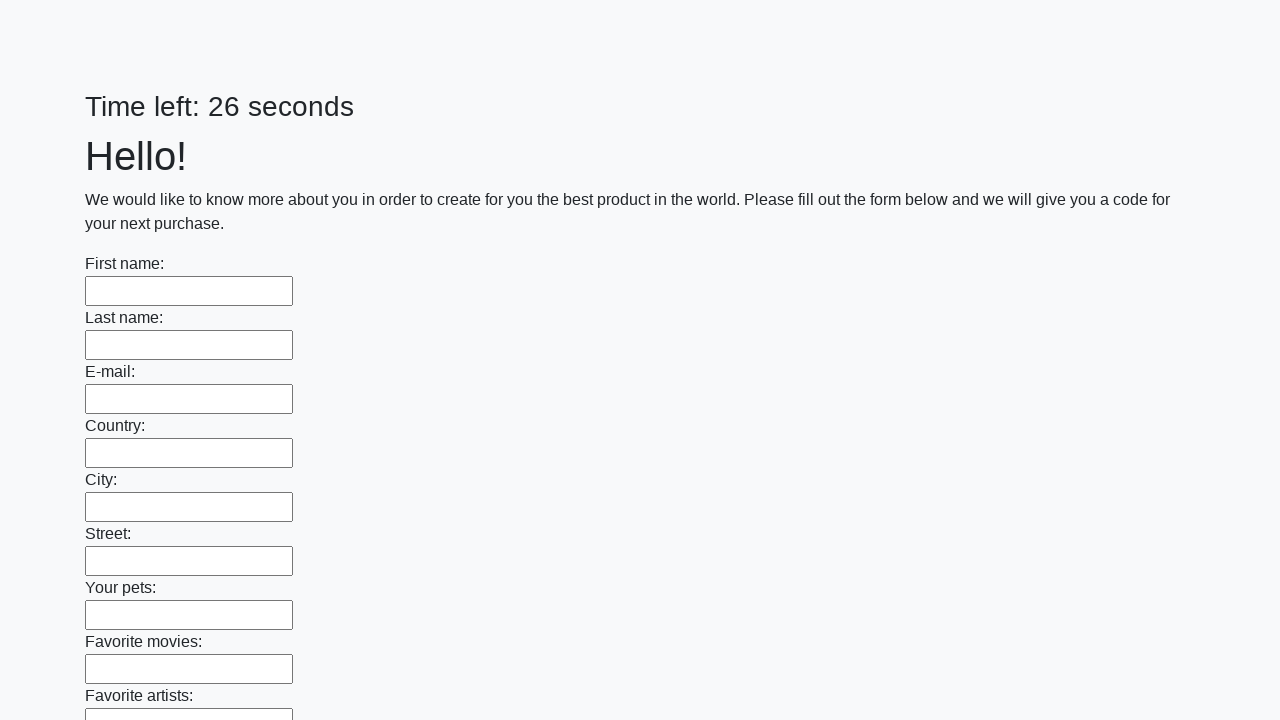

Located all input fields on the form
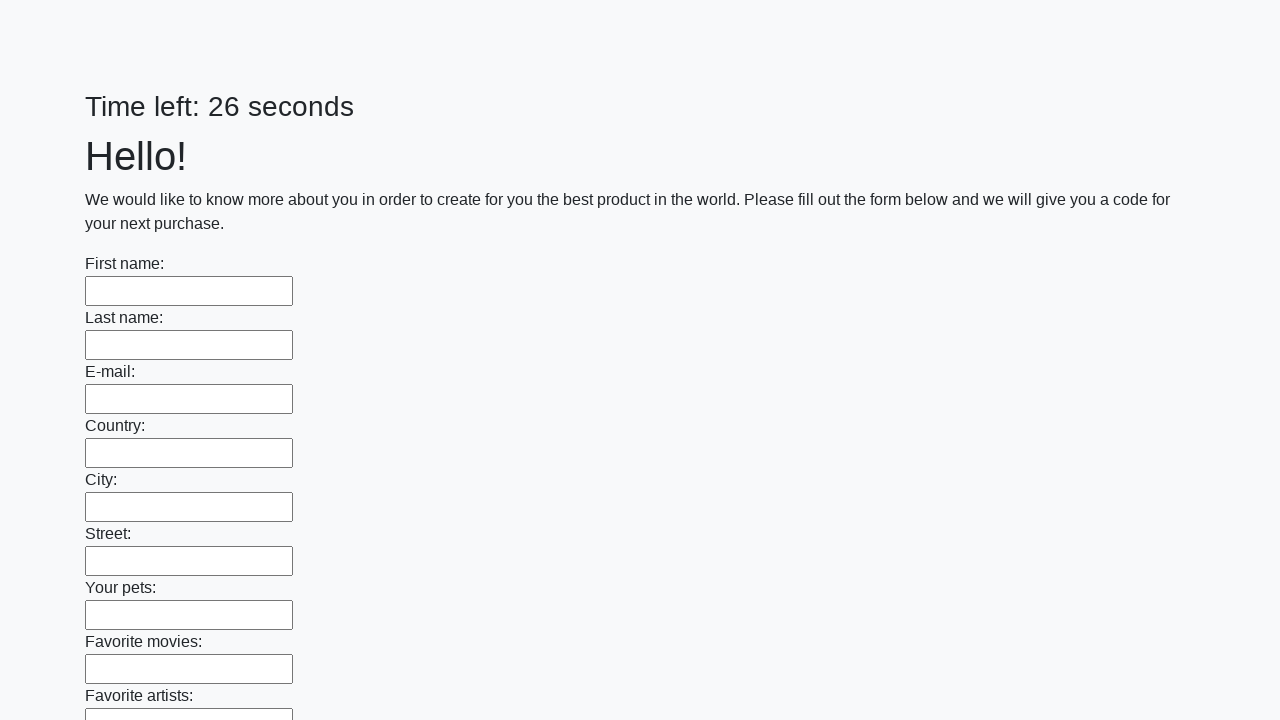

Filled input field with 'Мой ответ' on input >> nth=0
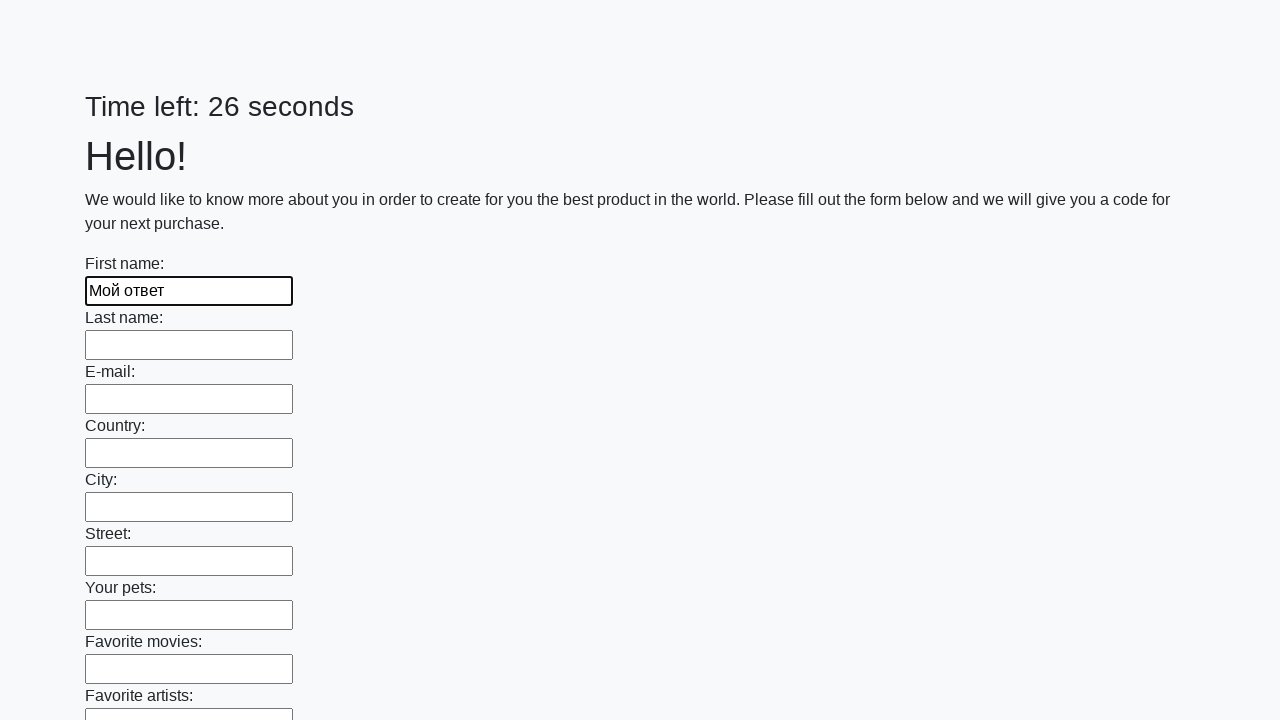

Filled input field with 'Мой ответ' on input >> nth=1
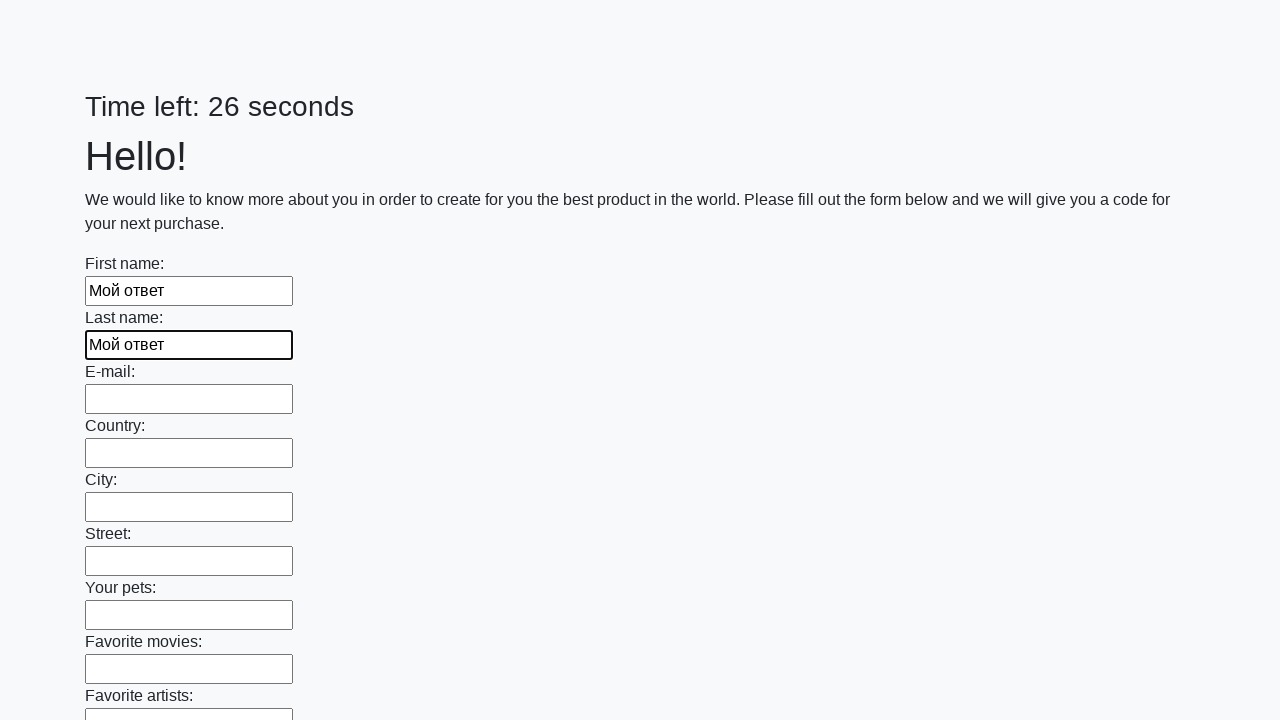

Filled input field with 'Мой ответ' on input >> nth=2
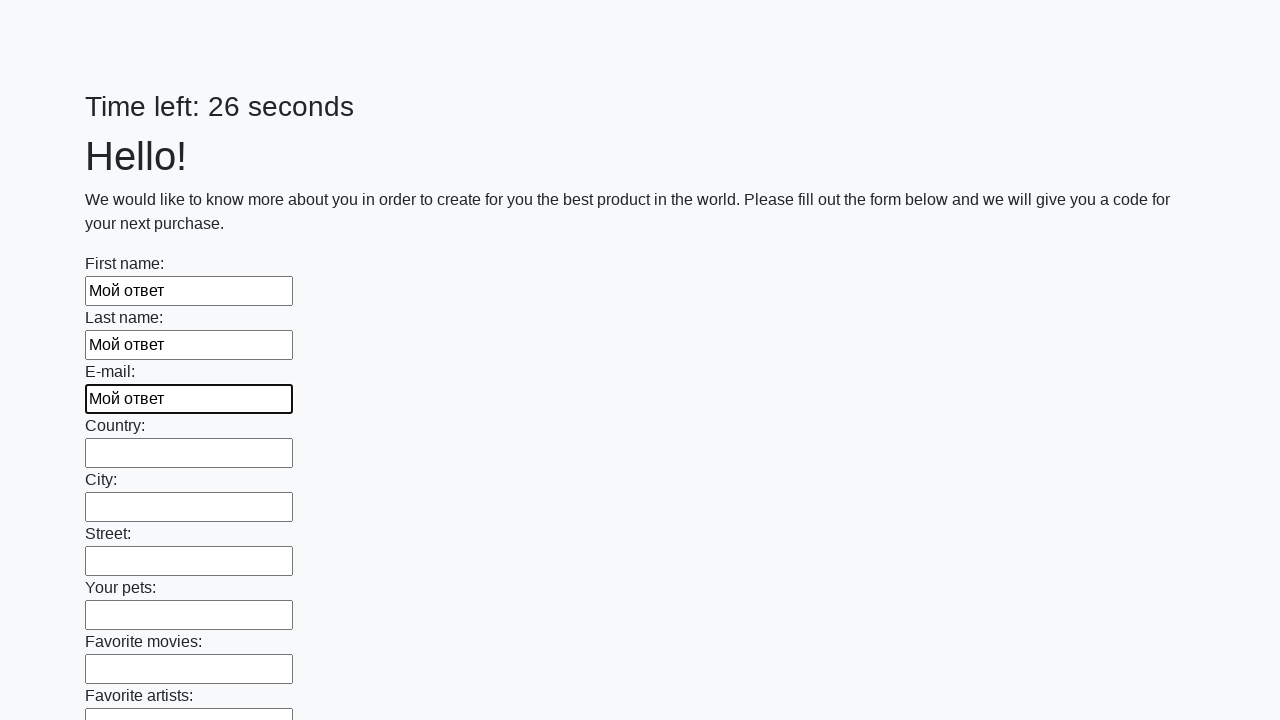

Filled input field with 'Мой ответ' on input >> nth=3
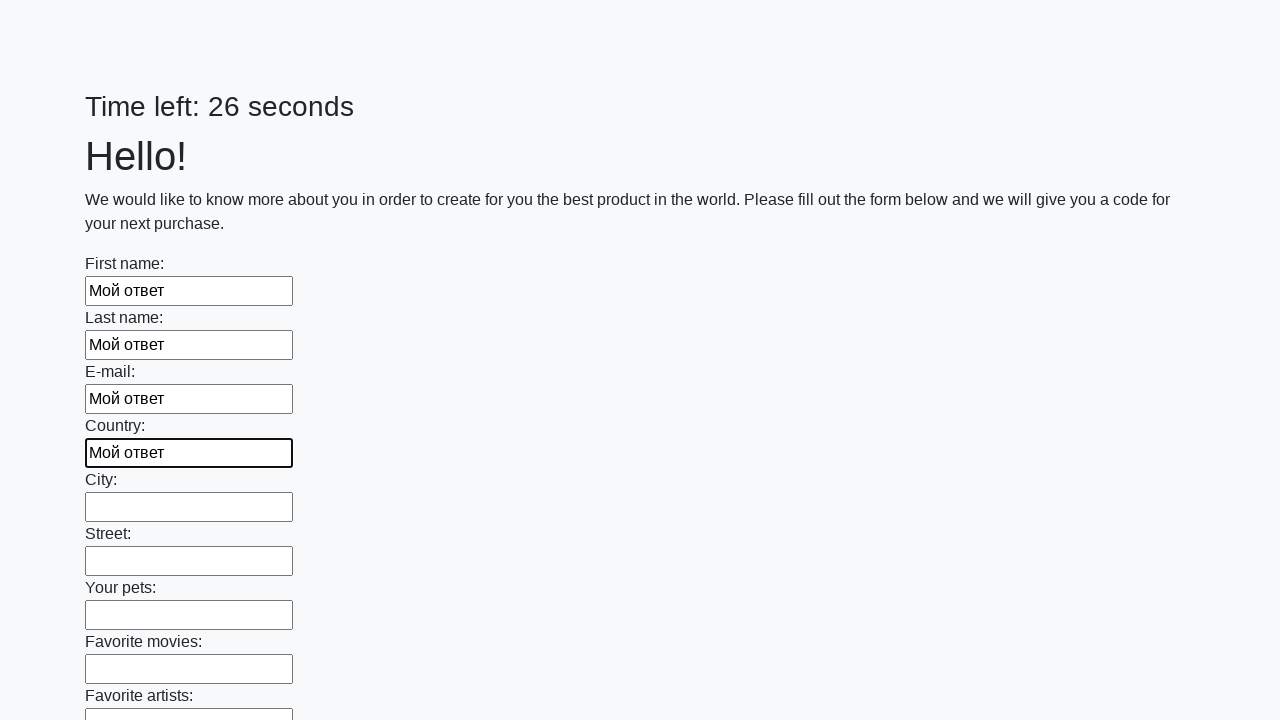

Filled input field with 'Мой ответ' on input >> nth=4
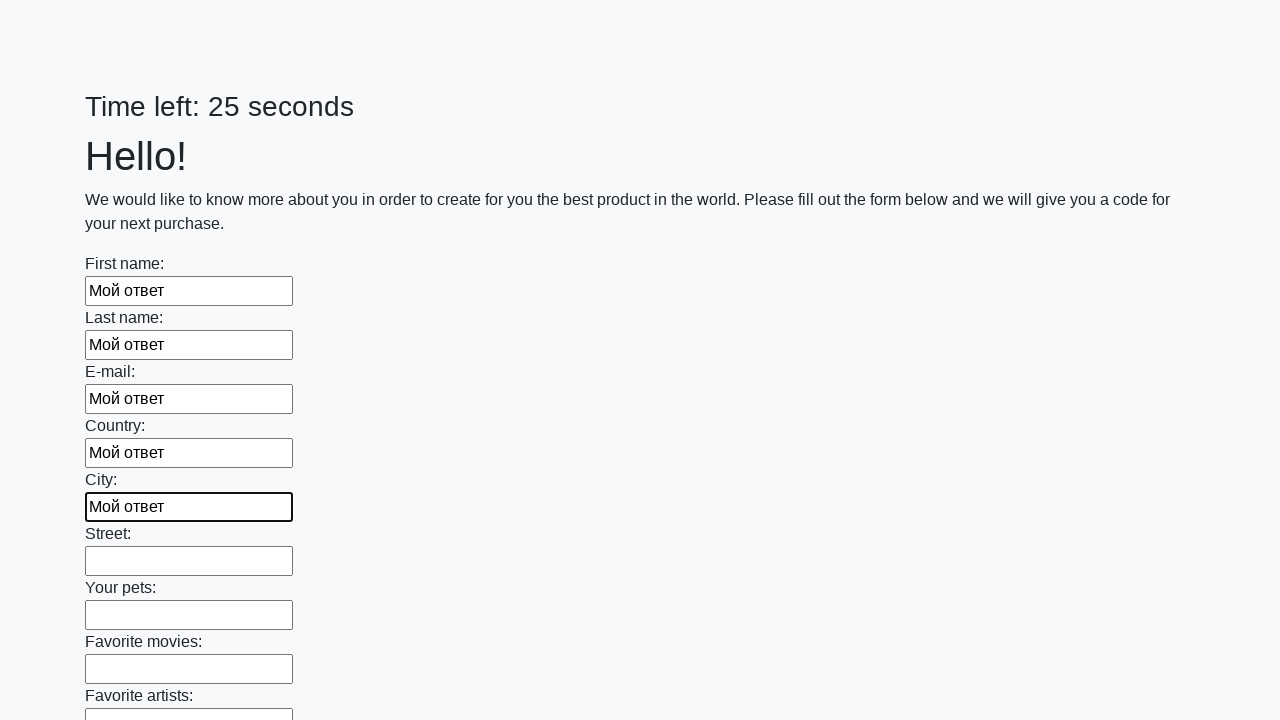

Filled input field with 'Мой ответ' on input >> nth=5
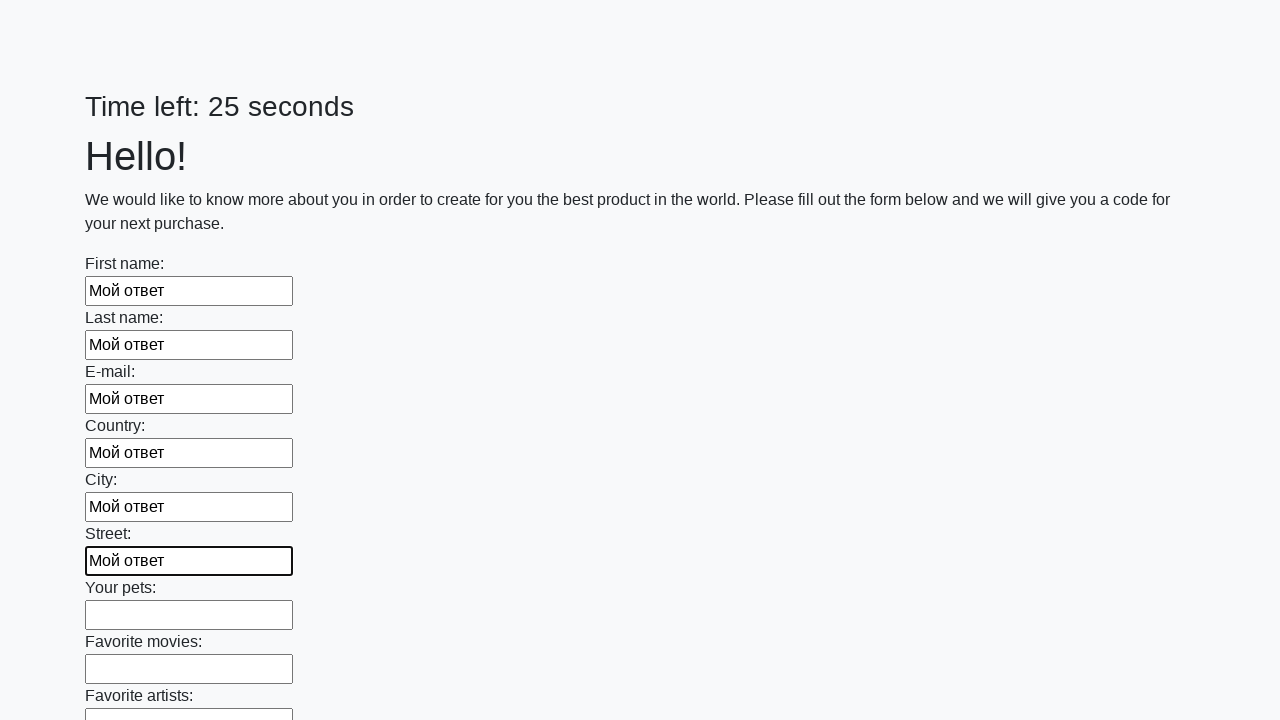

Filled input field with 'Мой ответ' on input >> nth=6
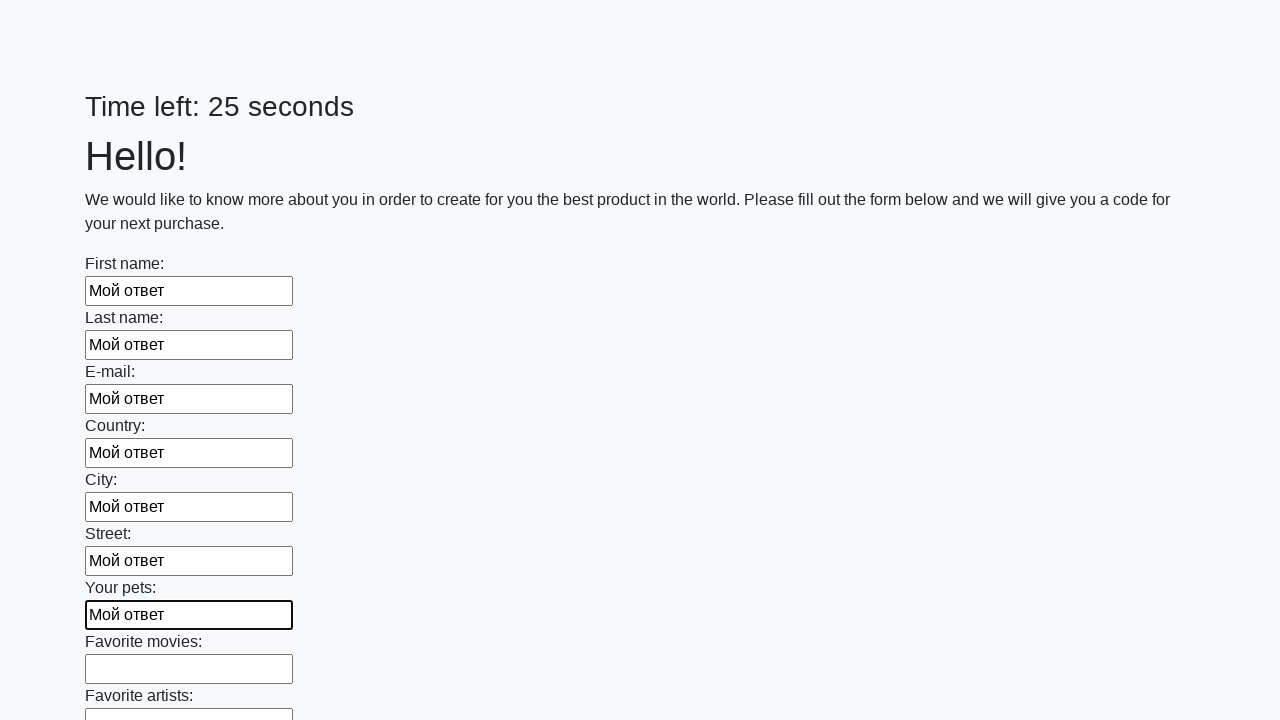

Filled input field with 'Мой ответ' on input >> nth=7
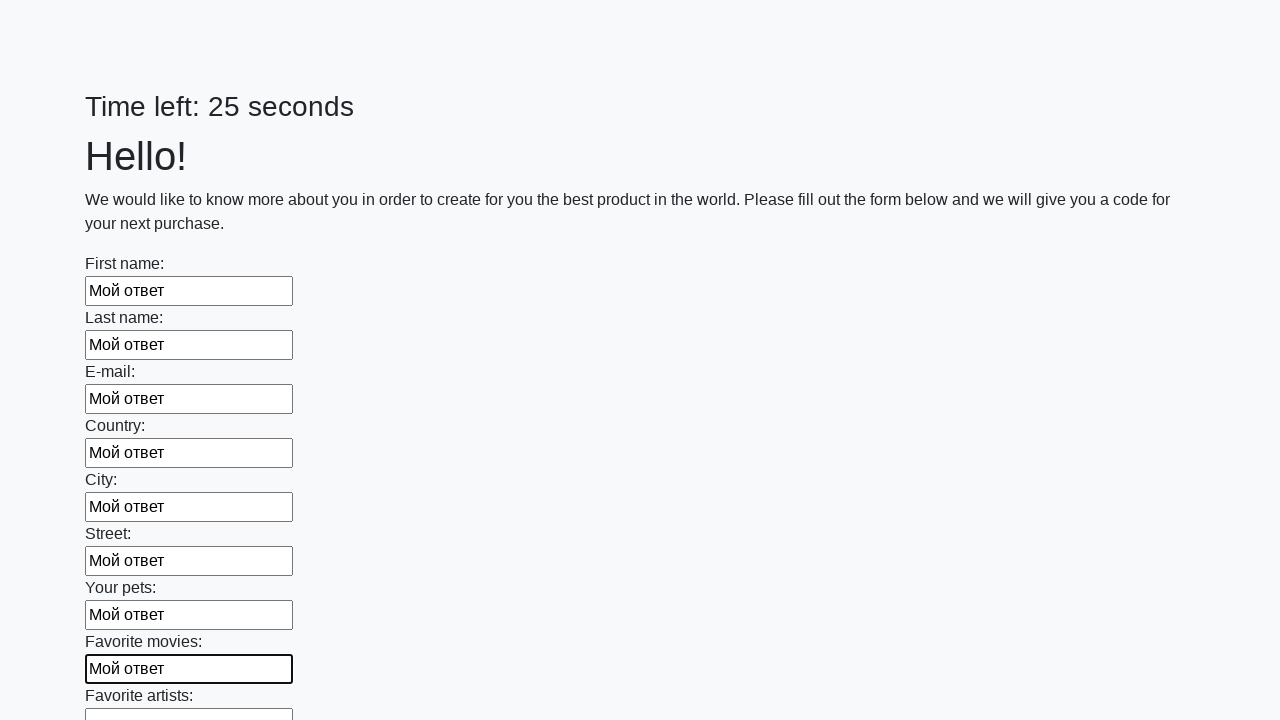

Filled input field with 'Мой ответ' on input >> nth=8
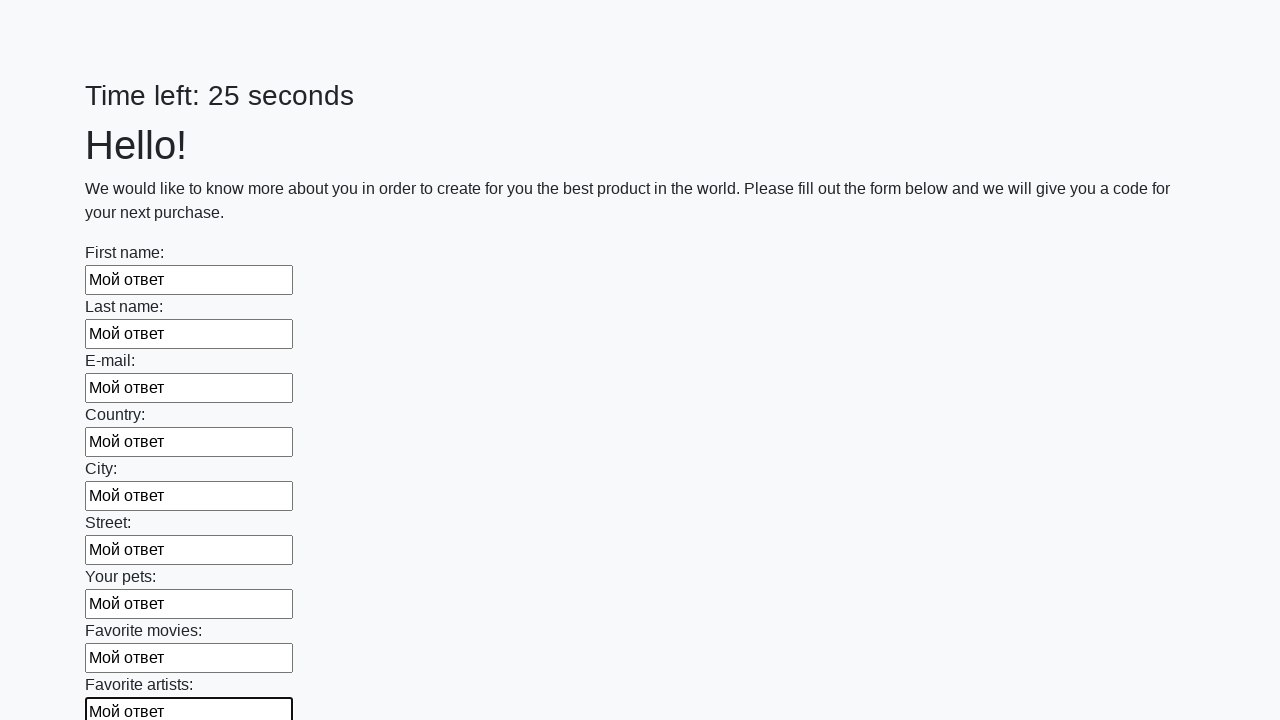

Filled input field with 'Мой ответ' on input >> nth=9
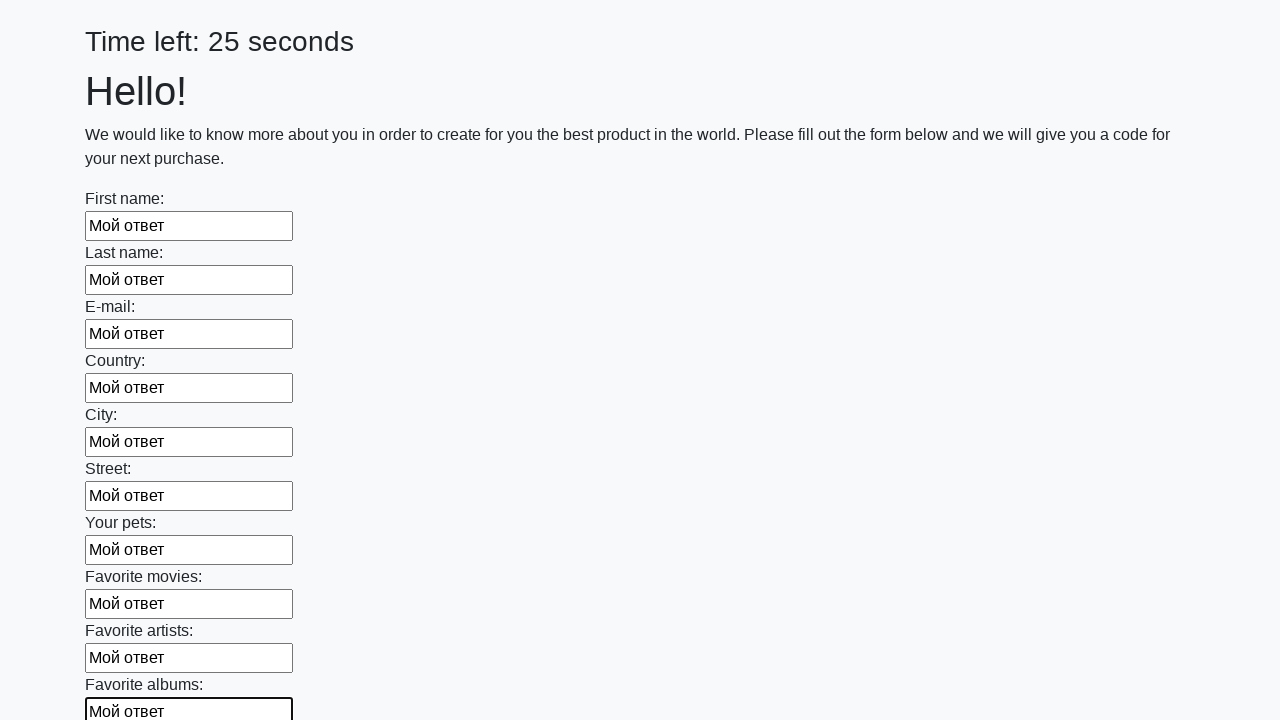

Filled input field with 'Мой ответ' on input >> nth=10
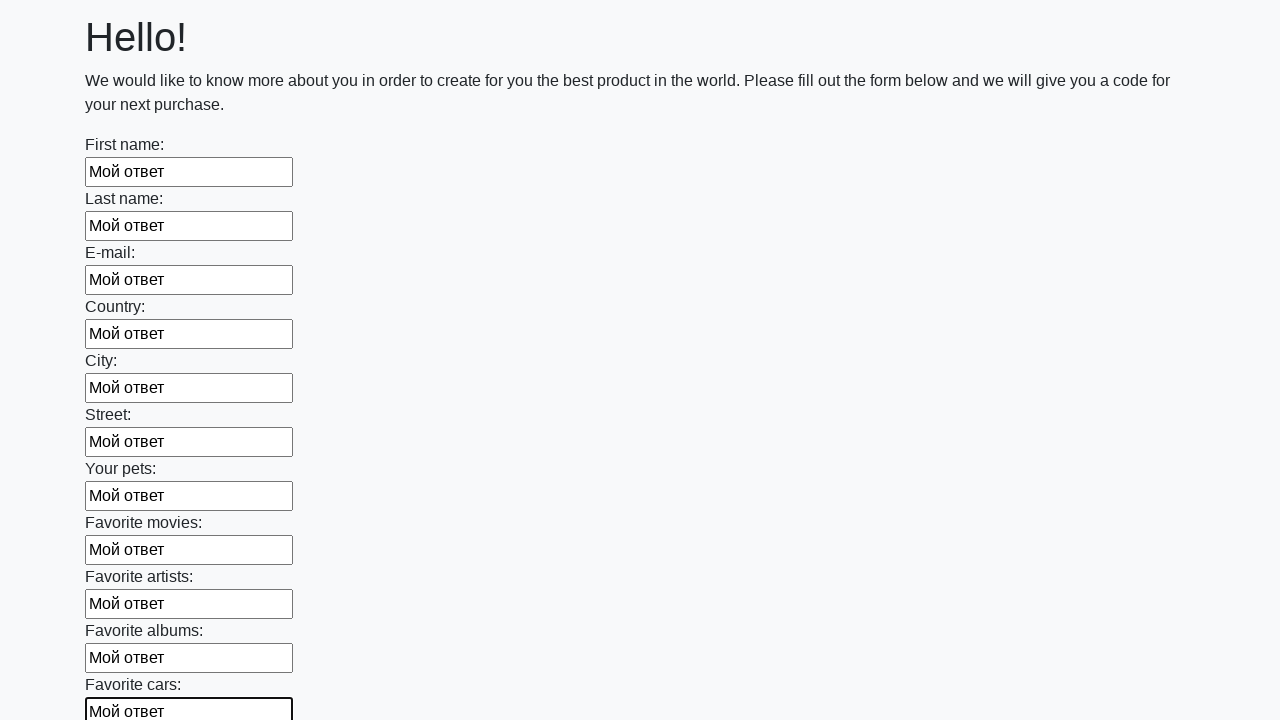

Filled input field with 'Мой ответ' on input >> nth=11
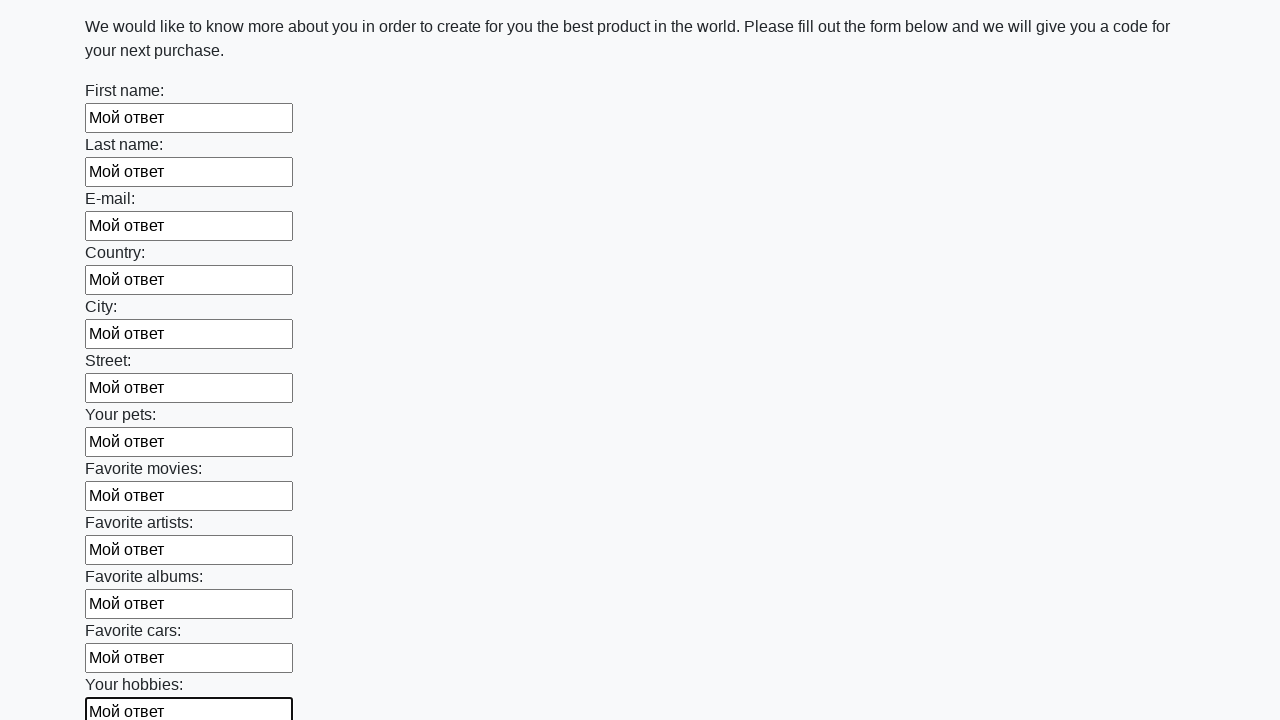

Filled input field with 'Мой ответ' on input >> nth=12
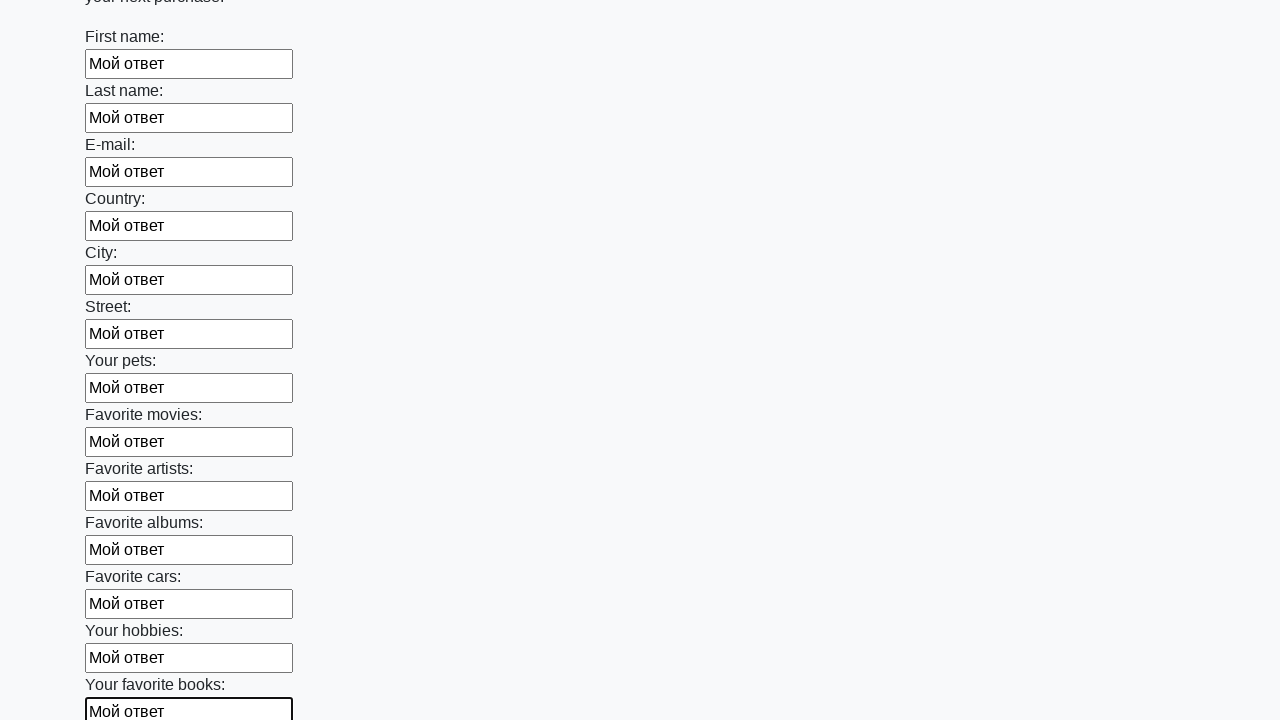

Filled input field with 'Мой ответ' on input >> nth=13
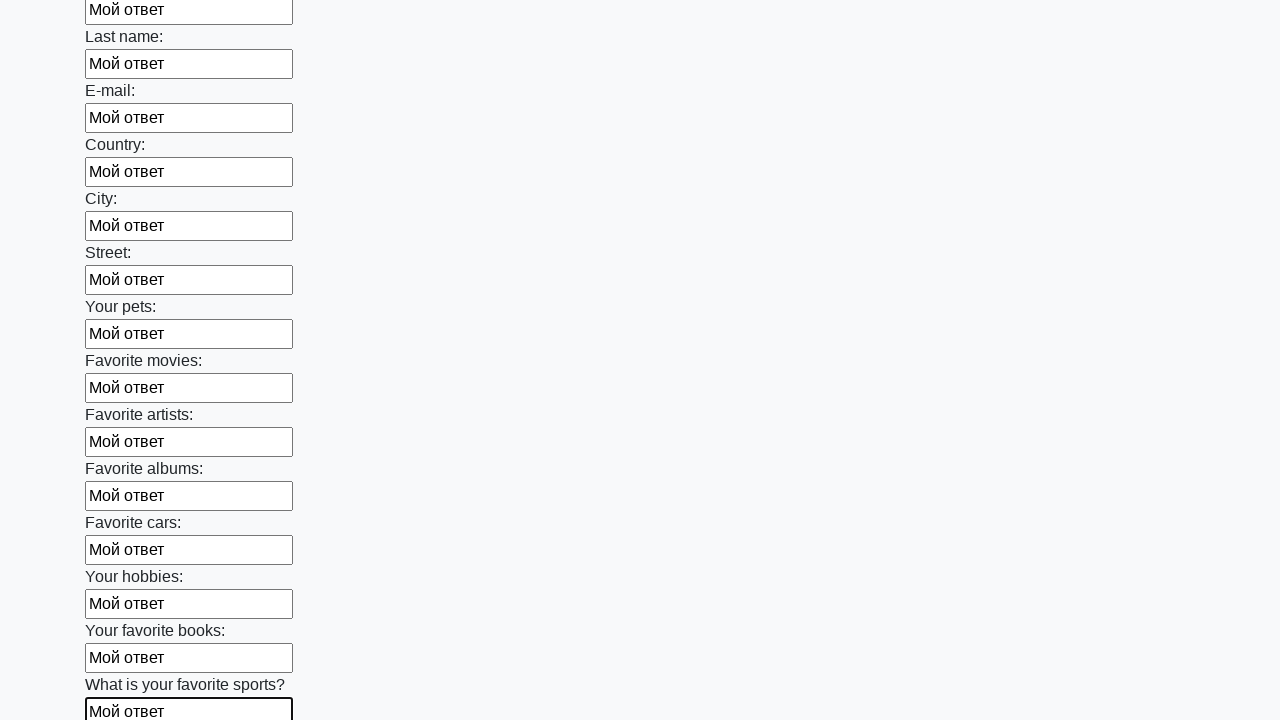

Filled input field with 'Мой ответ' on input >> nth=14
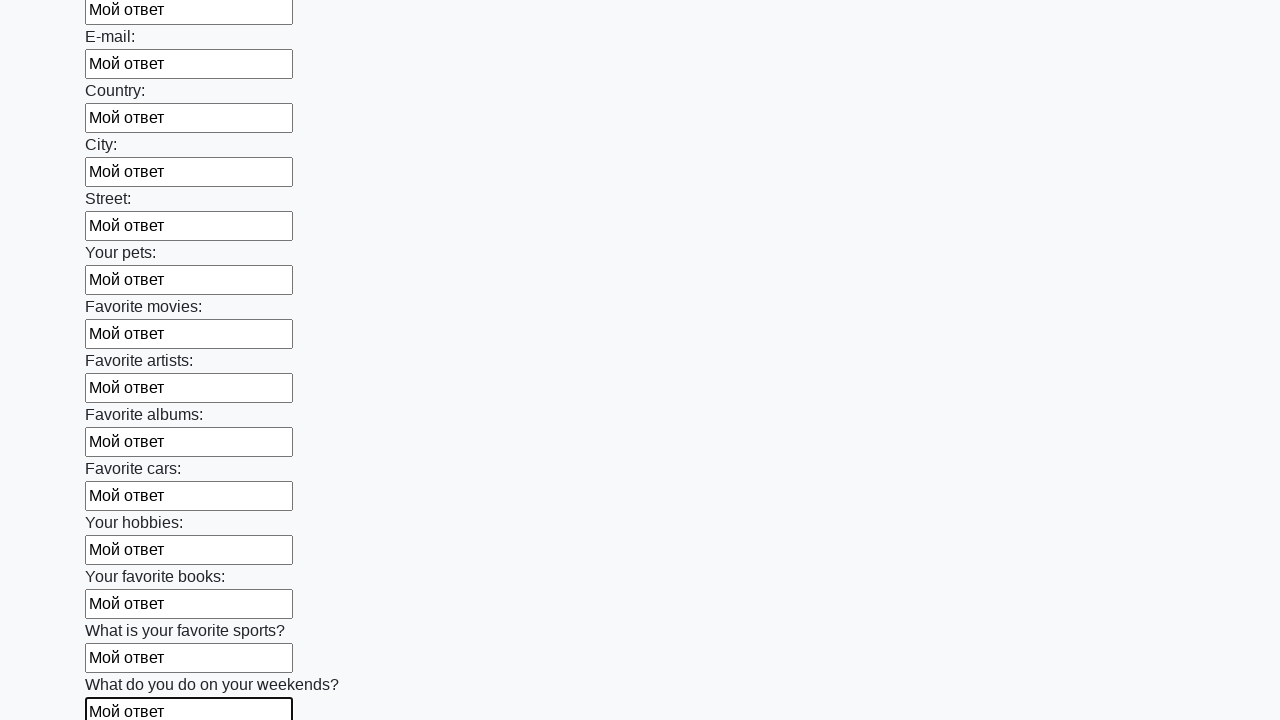

Filled input field with 'Мой ответ' on input >> nth=15
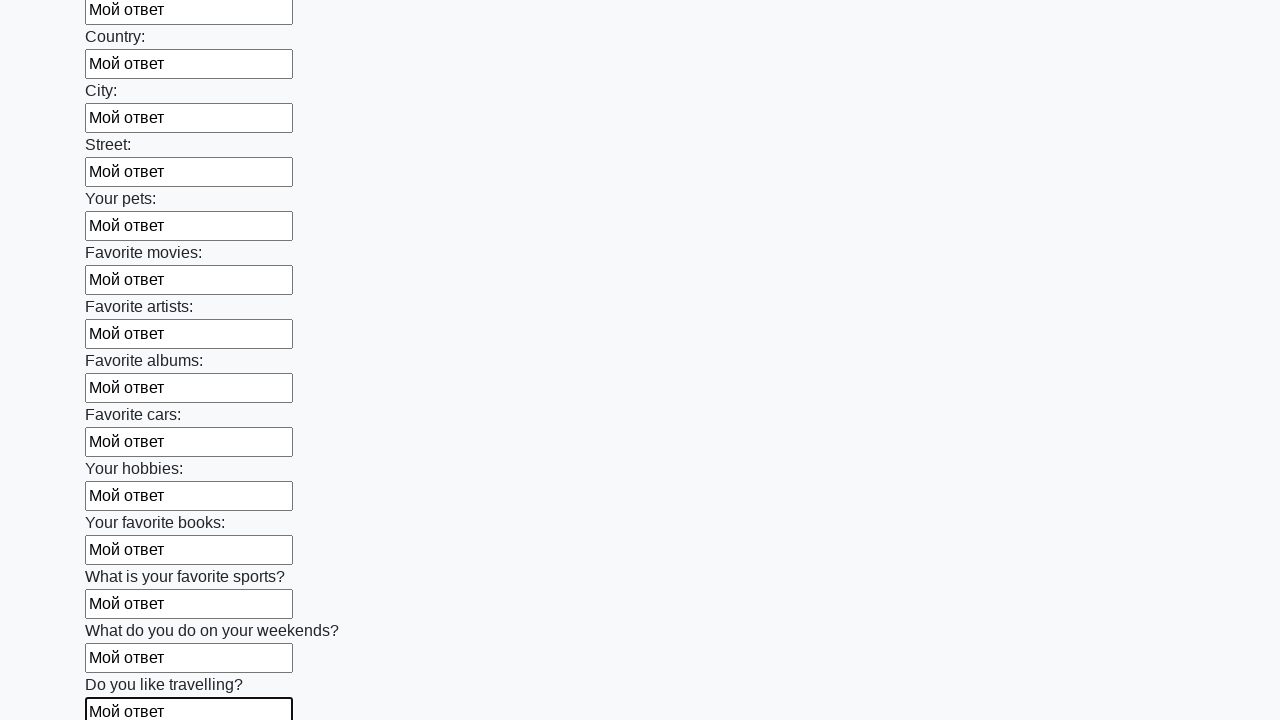

Filled input field with 'Мой ответ' on input >> nth=16
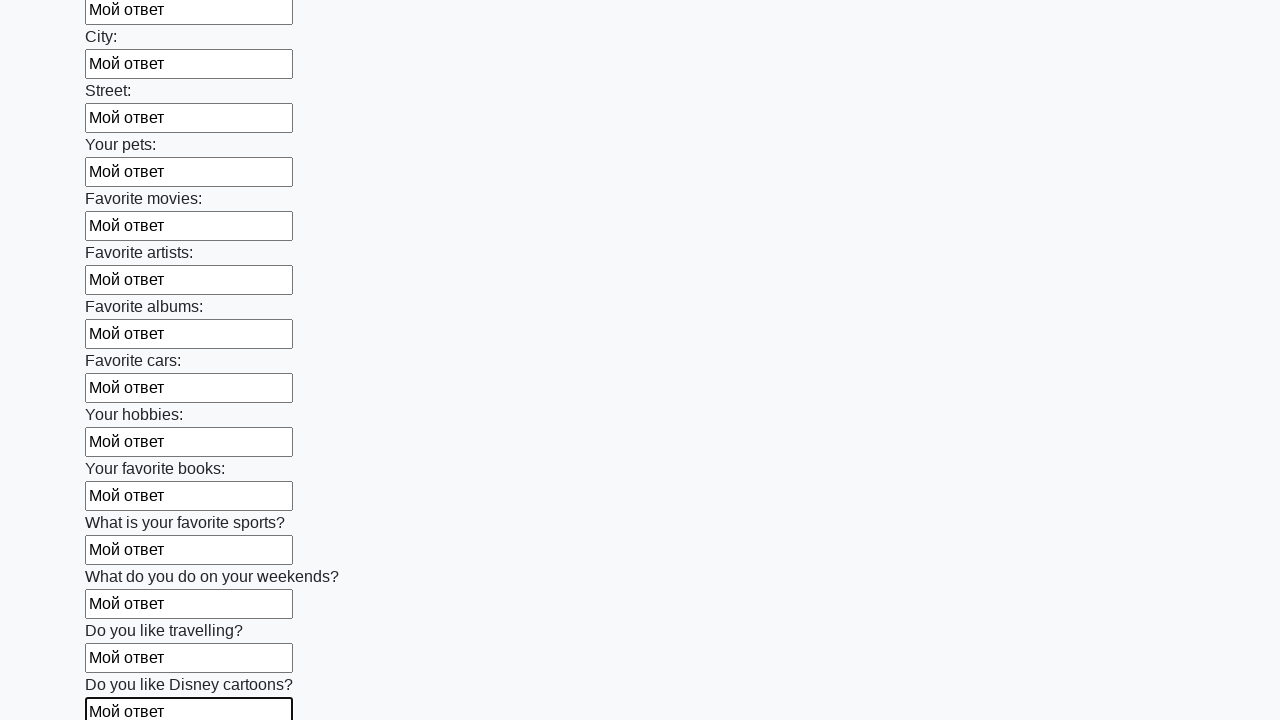

Filled input field with 'Мой ответ' on input >> nth=17
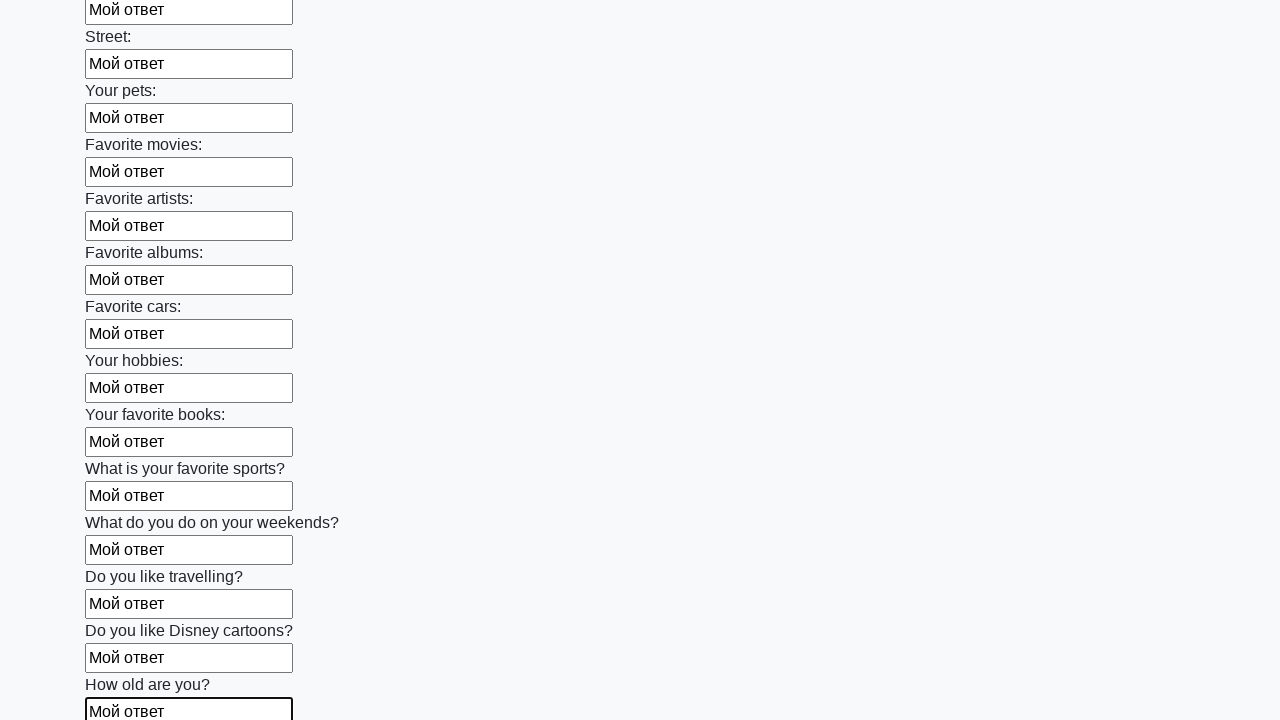

Filled input field with 'Мой ответ' on input >> nth=18
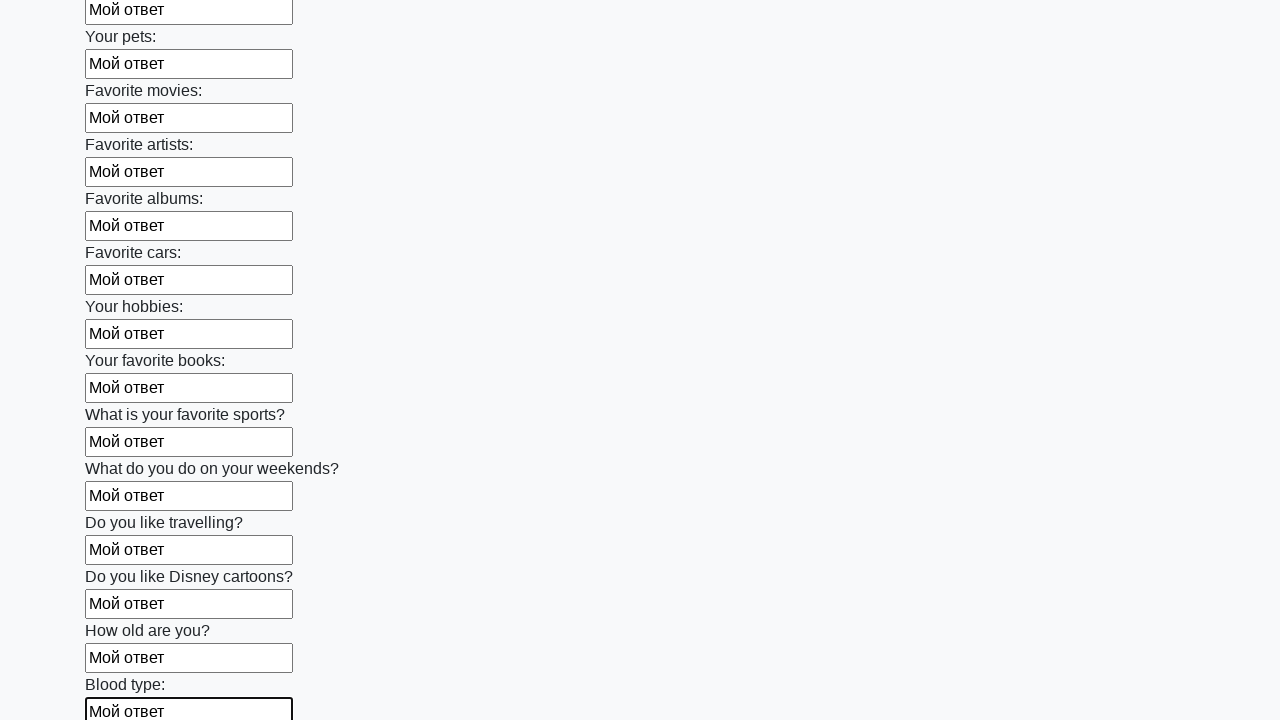

Filled input field with 'Мой ответ' on input >> nth=19
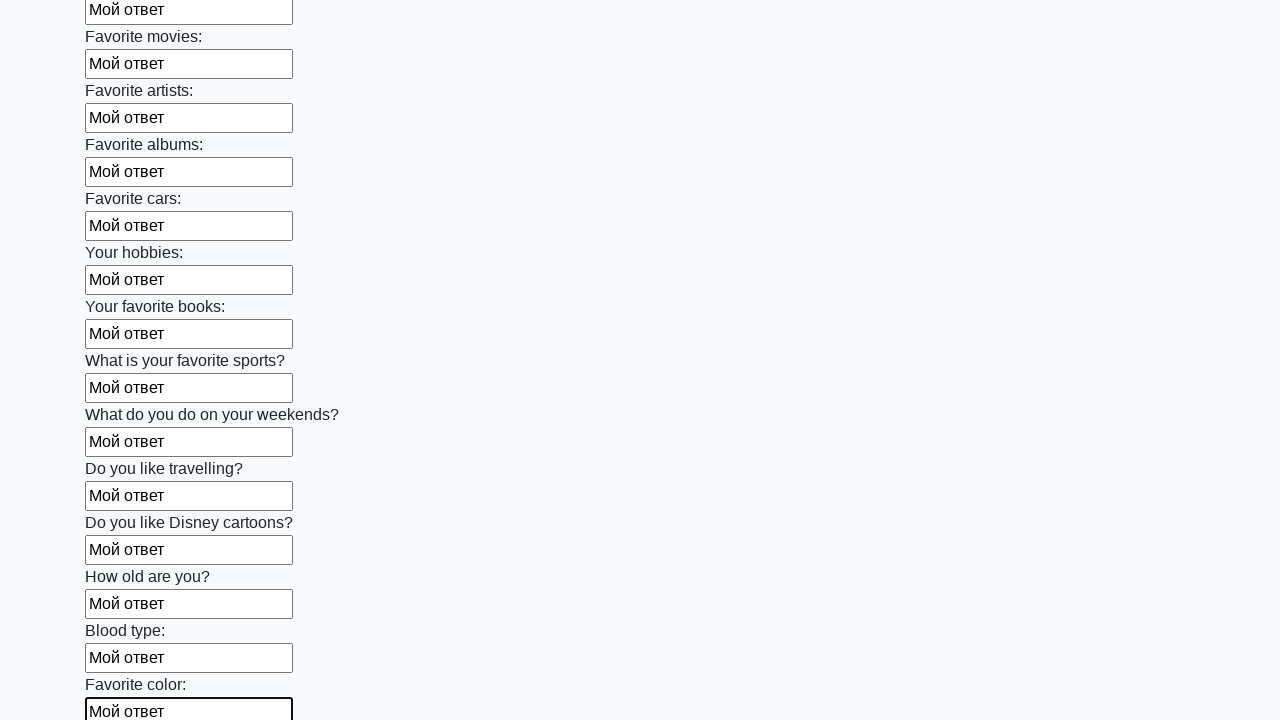

Filled input field with 'Мой ответ' on input >> nth=20
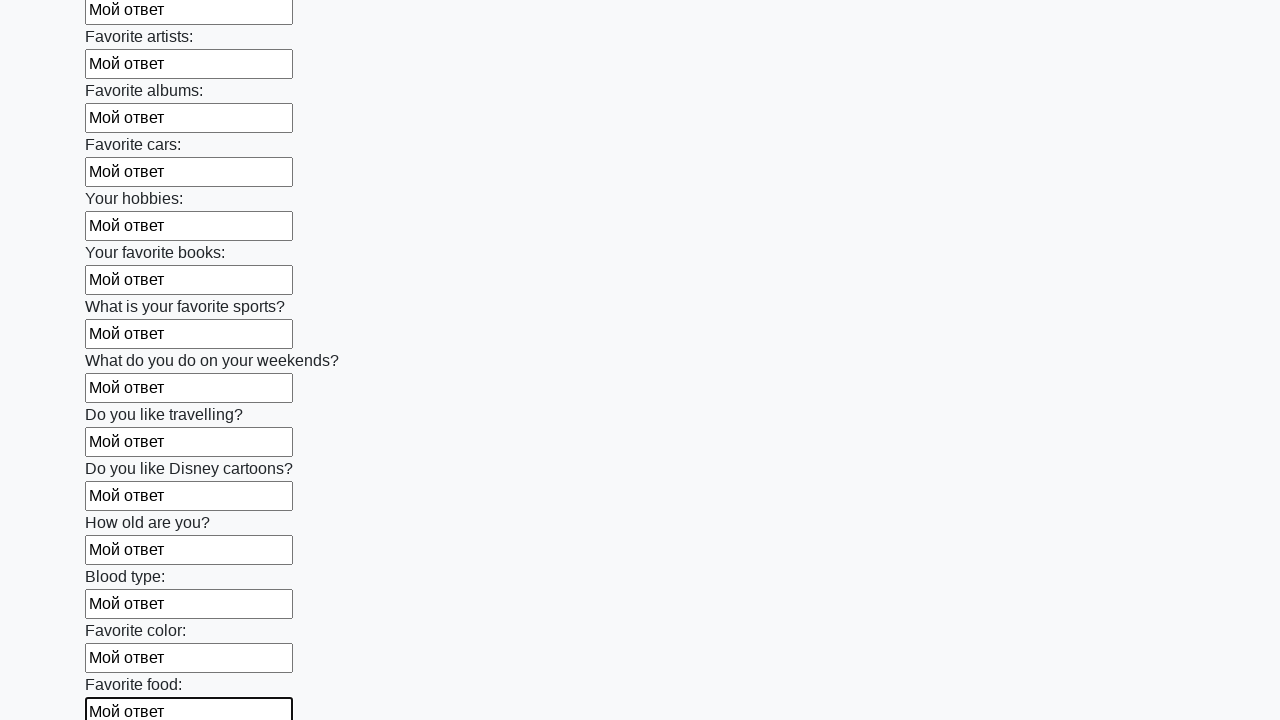

Filled input field with 'Мой ответ' on input >> nth=21
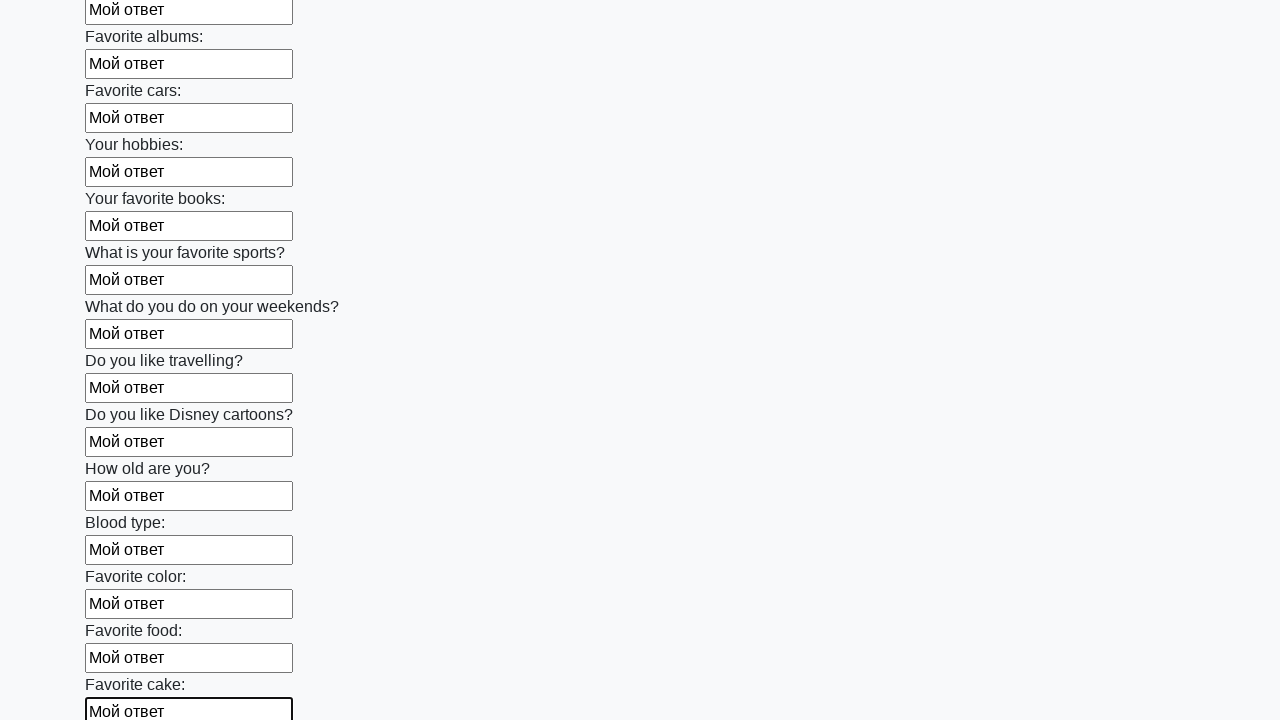

Filled input field with 'Мой ответ' on input >> nth=22
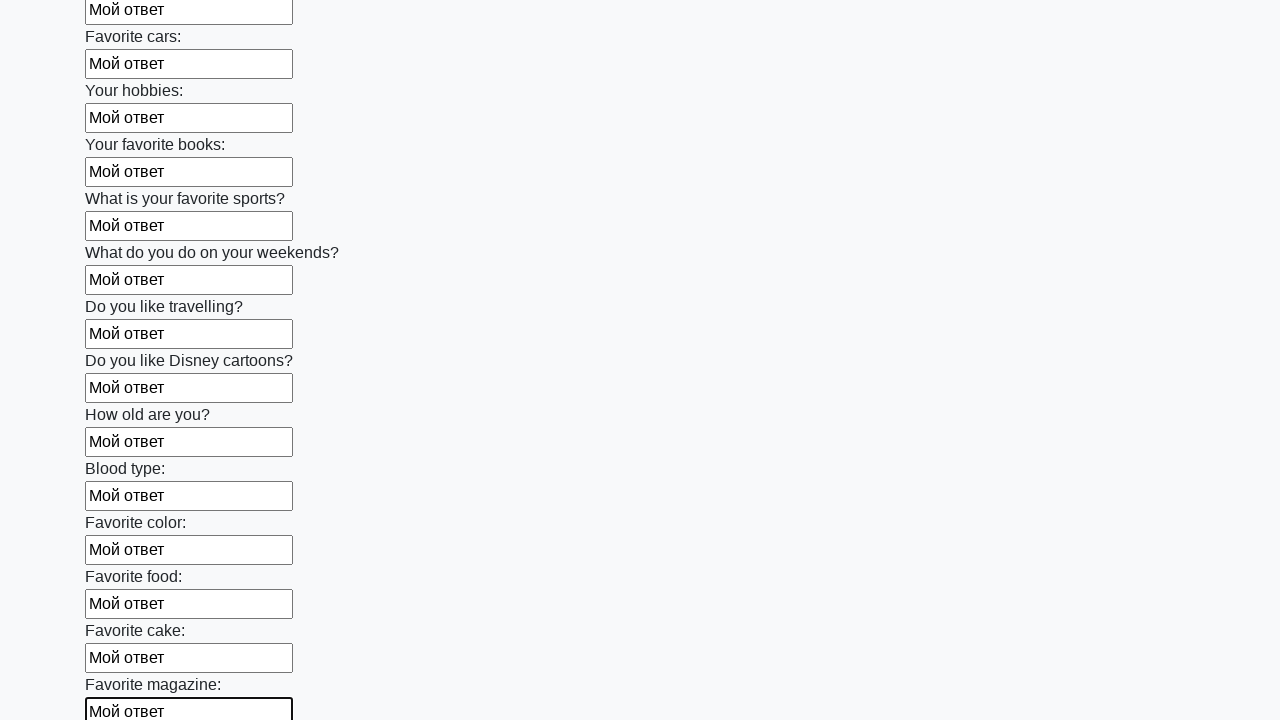

Filled input field with 'Мой ответ' on input >> nth=23
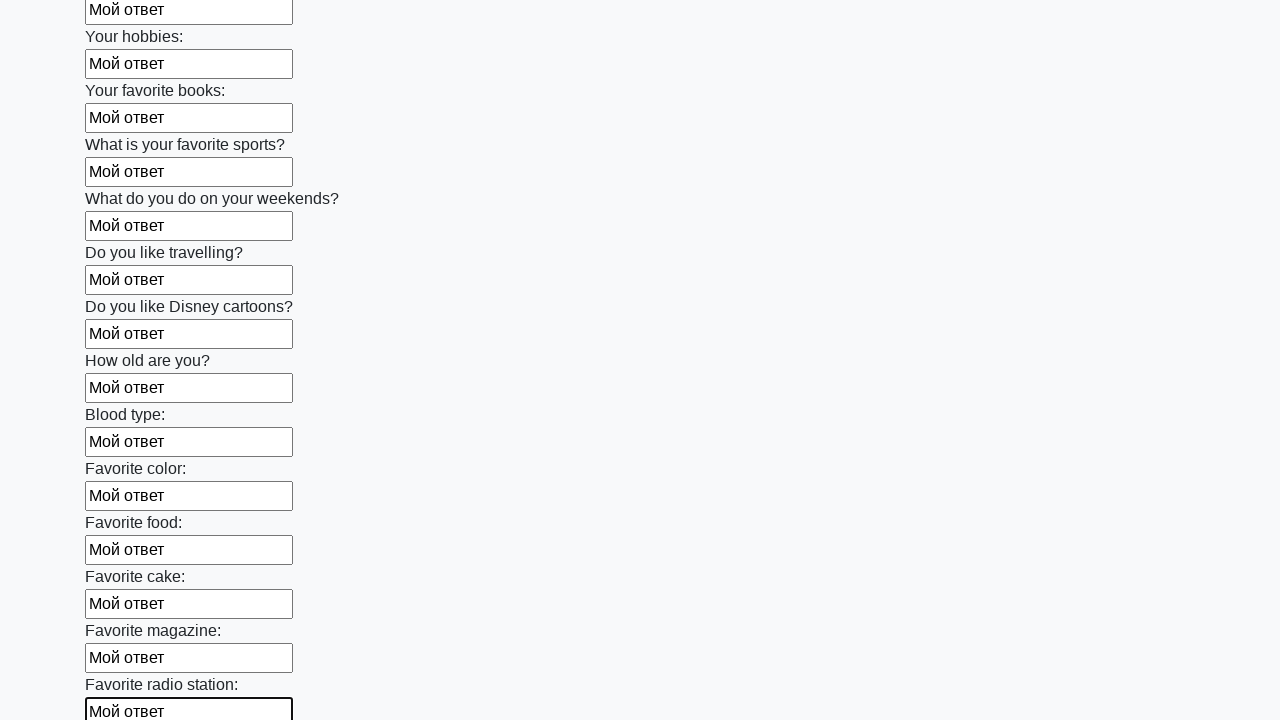

Filled input field with 'Мой ответ' on input >> nth=24
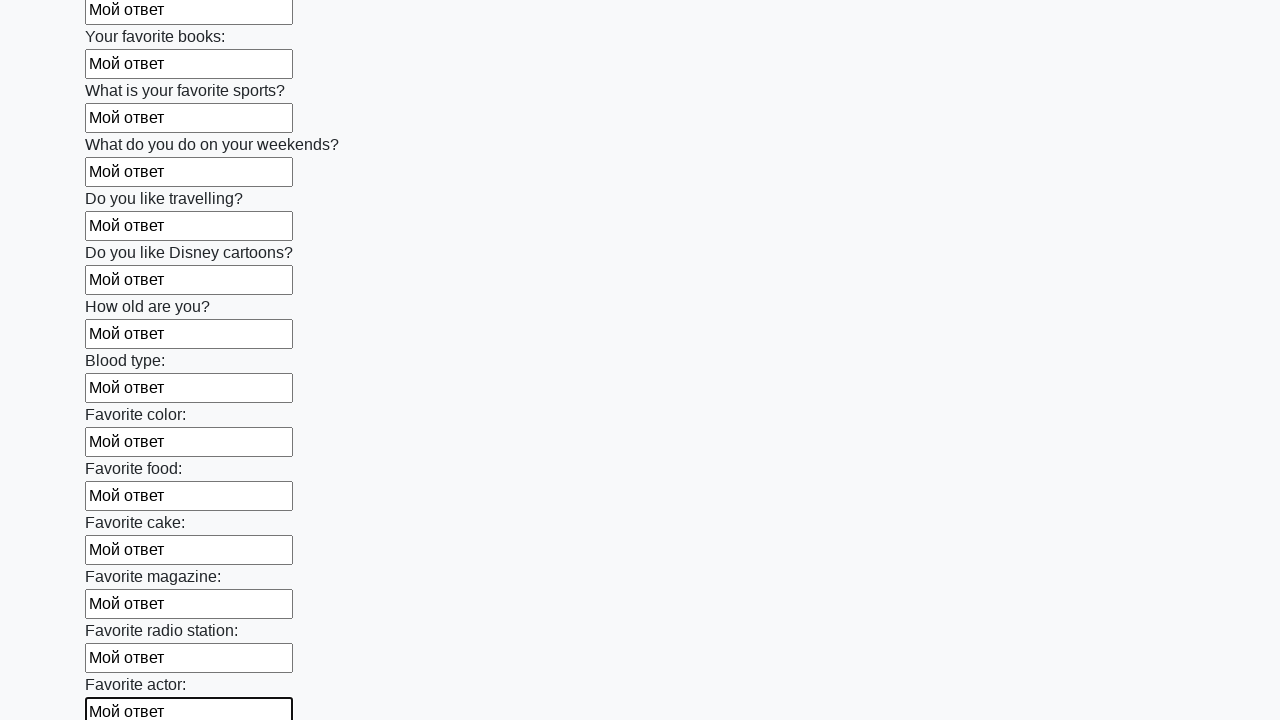

Filled input field with 'Мой ответ' on input >> nth=25
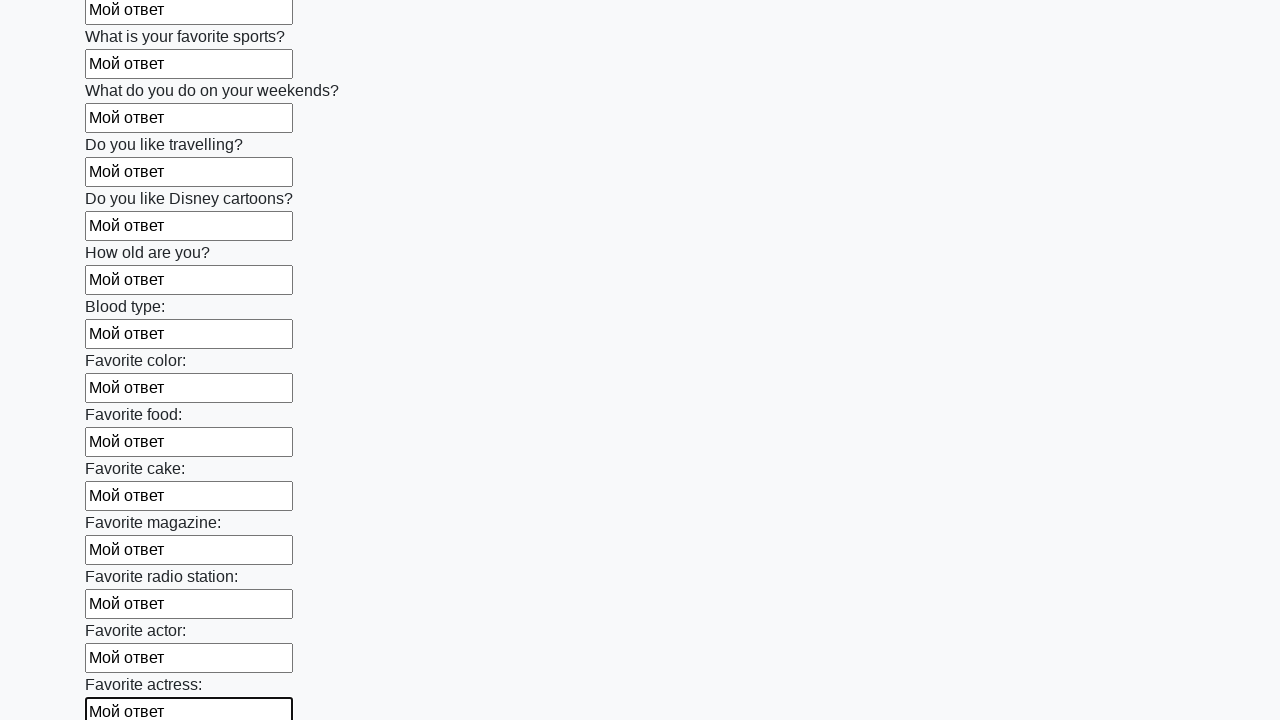

Filled input field with 'Мой ответ' on input >> nth=26
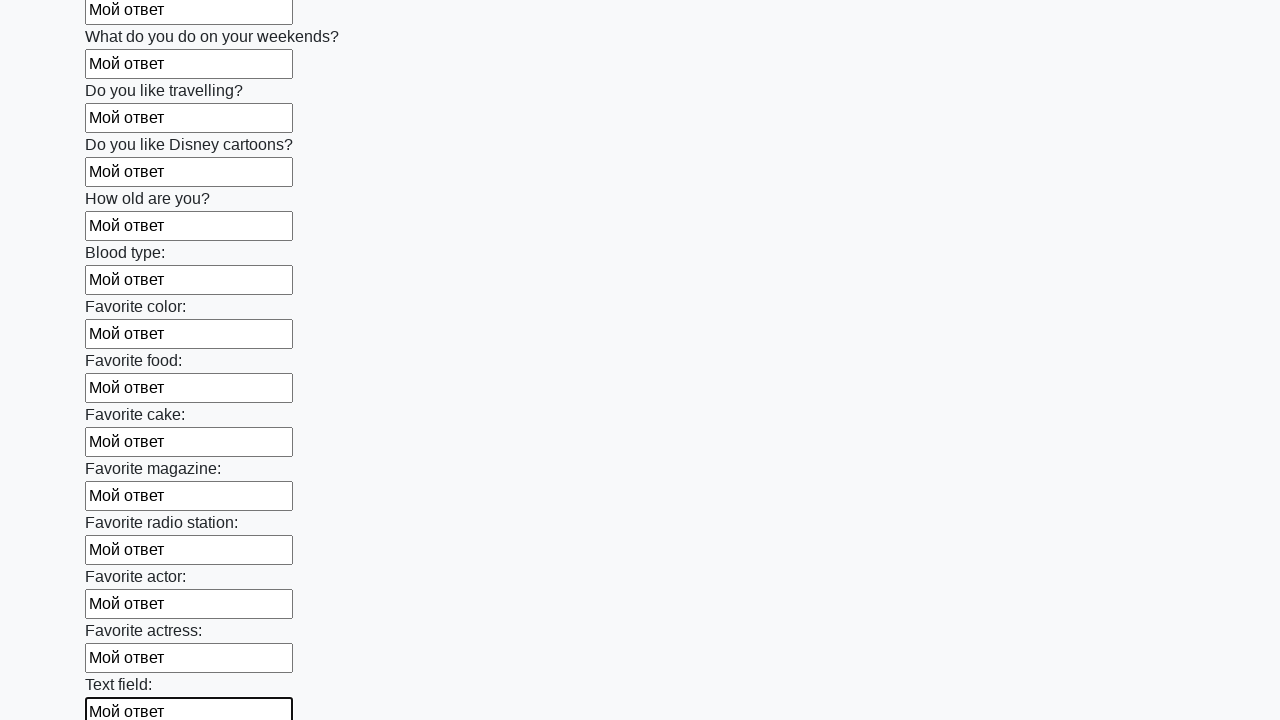

Filled input field with 'Мой ответ' on input >> nth=27
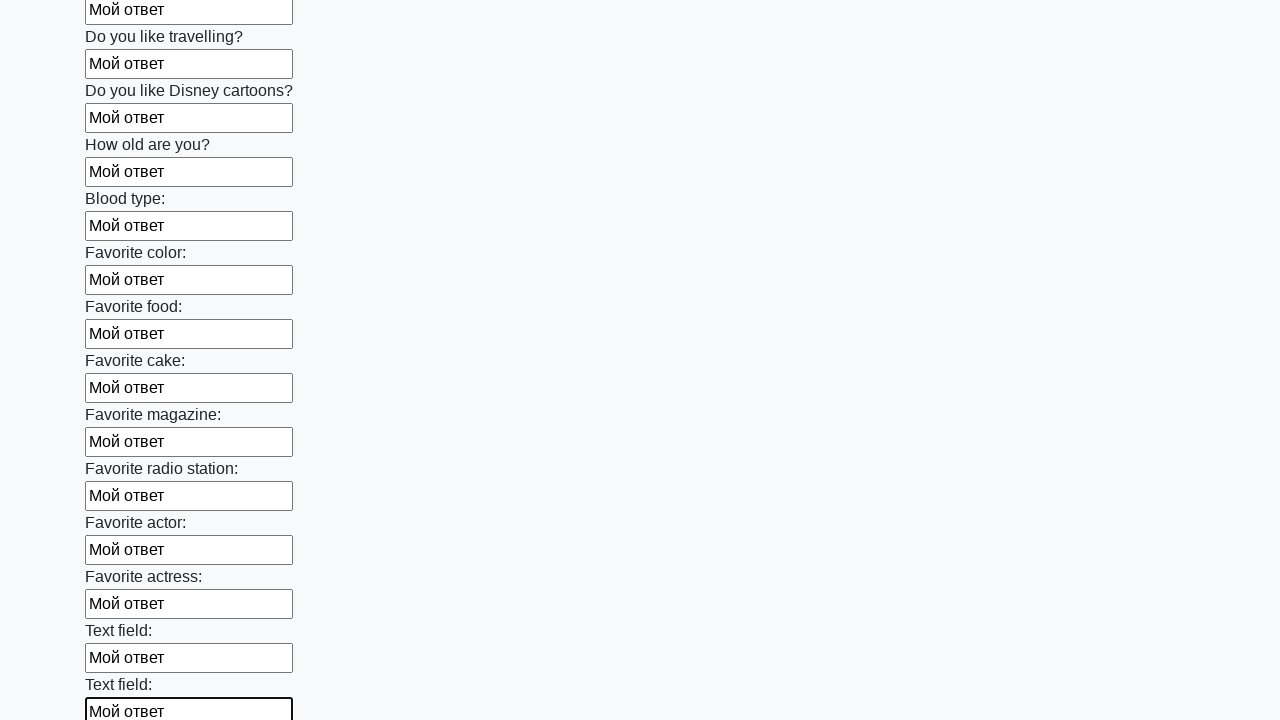

Filled input field with 'Мой ответ' on input >> nth=28
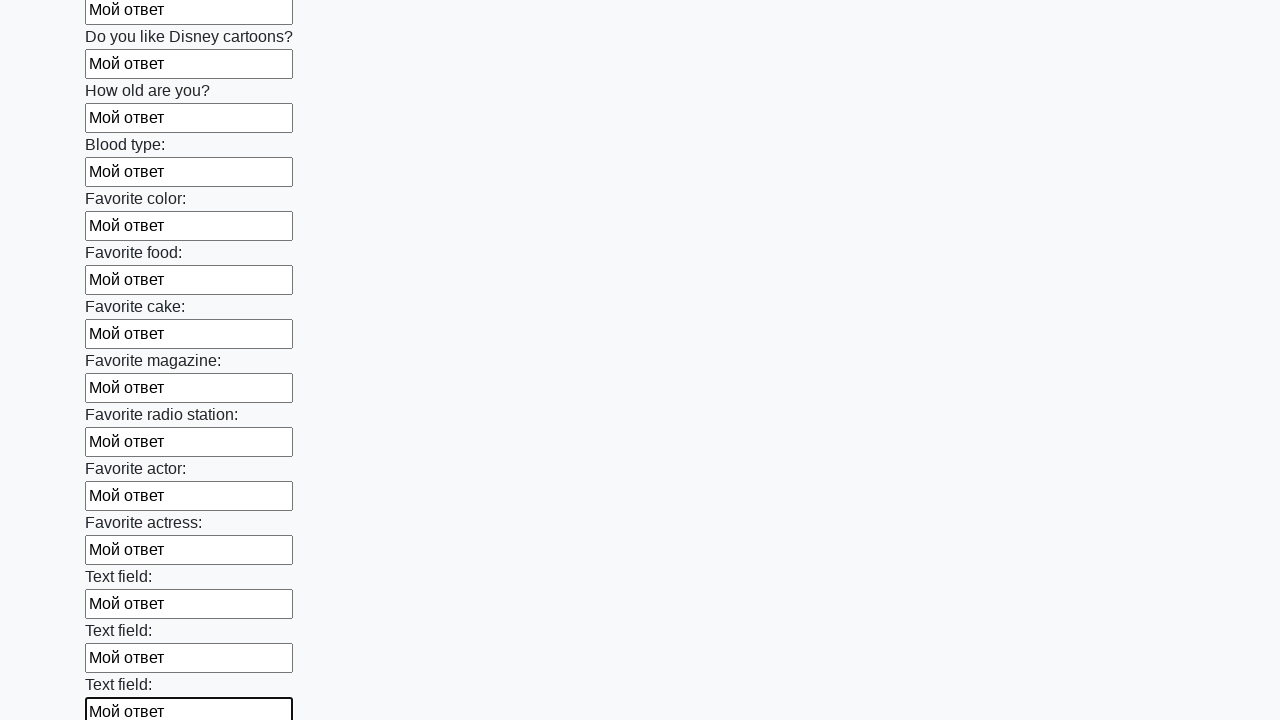

Filled input field with 'Мой ответ' on input >> nth=29
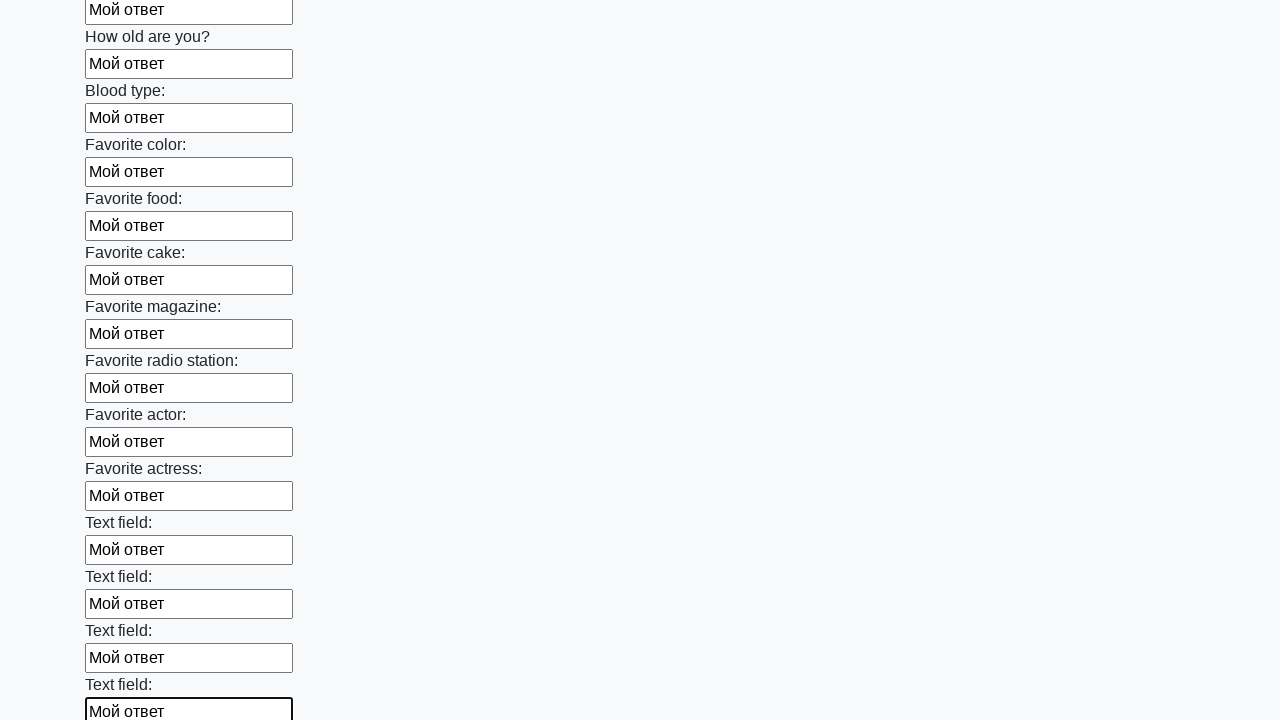

Filled input field with 'Мой ответ' on input >> nth=30
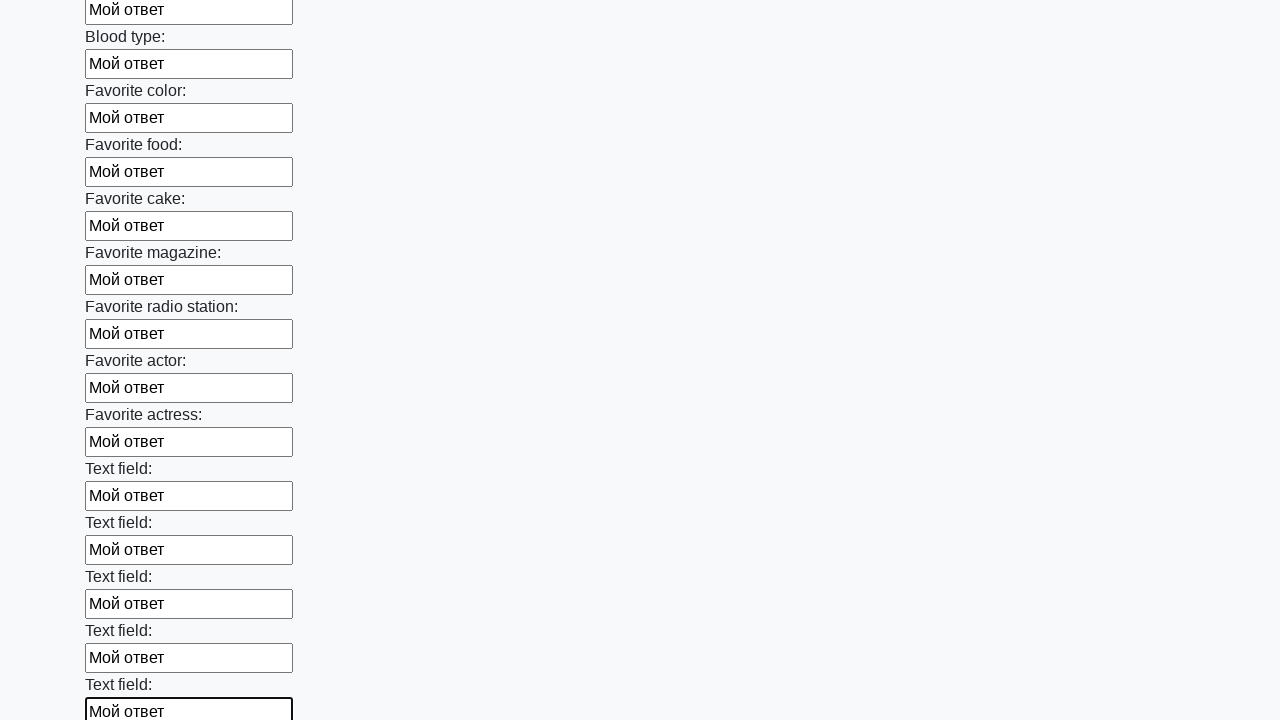

Filled input field with 'Мой ответ' on input >> nth=31
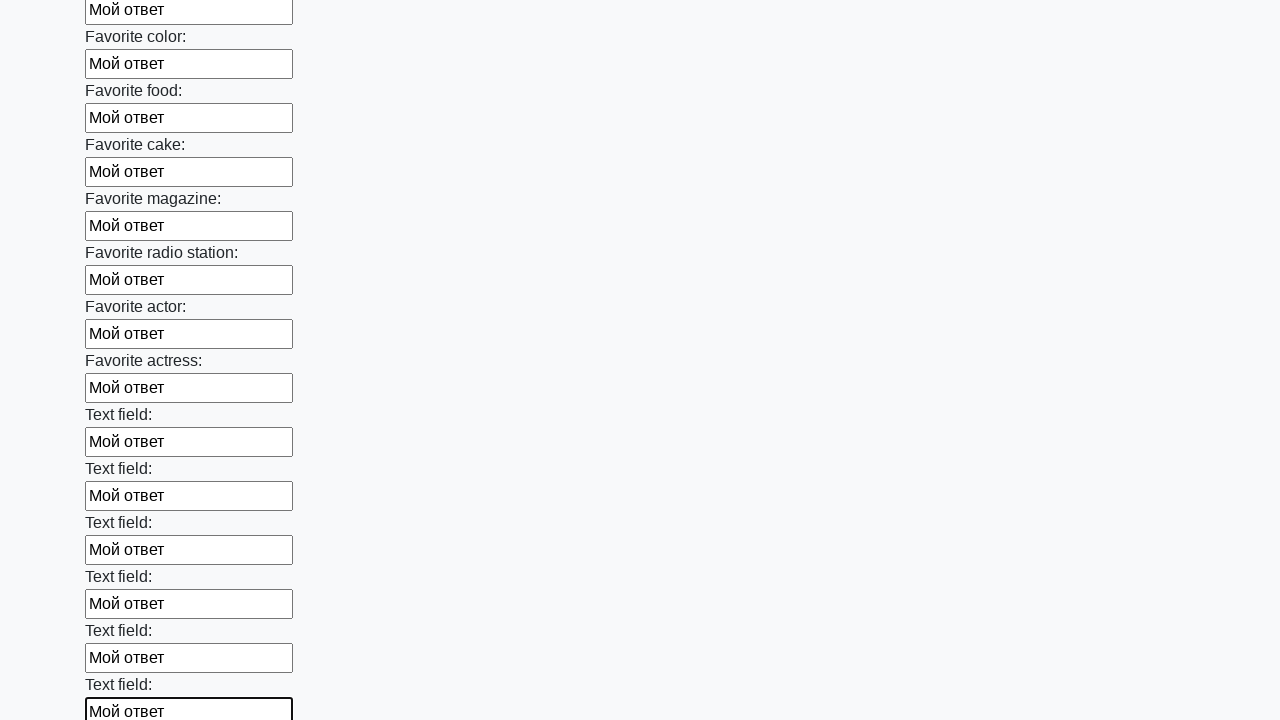

Filled input field with 'Мой ответ' on input >> nth=32
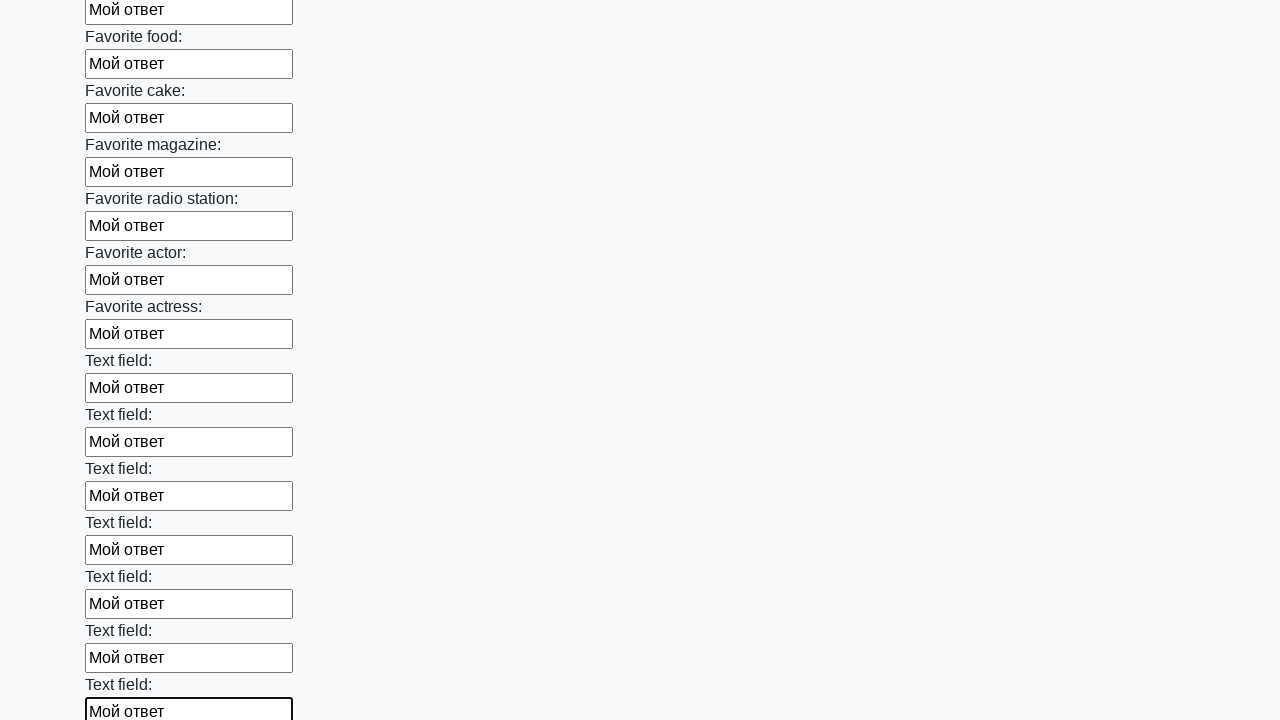

Filled input field with 'Мой ответ' on input >> nth=33
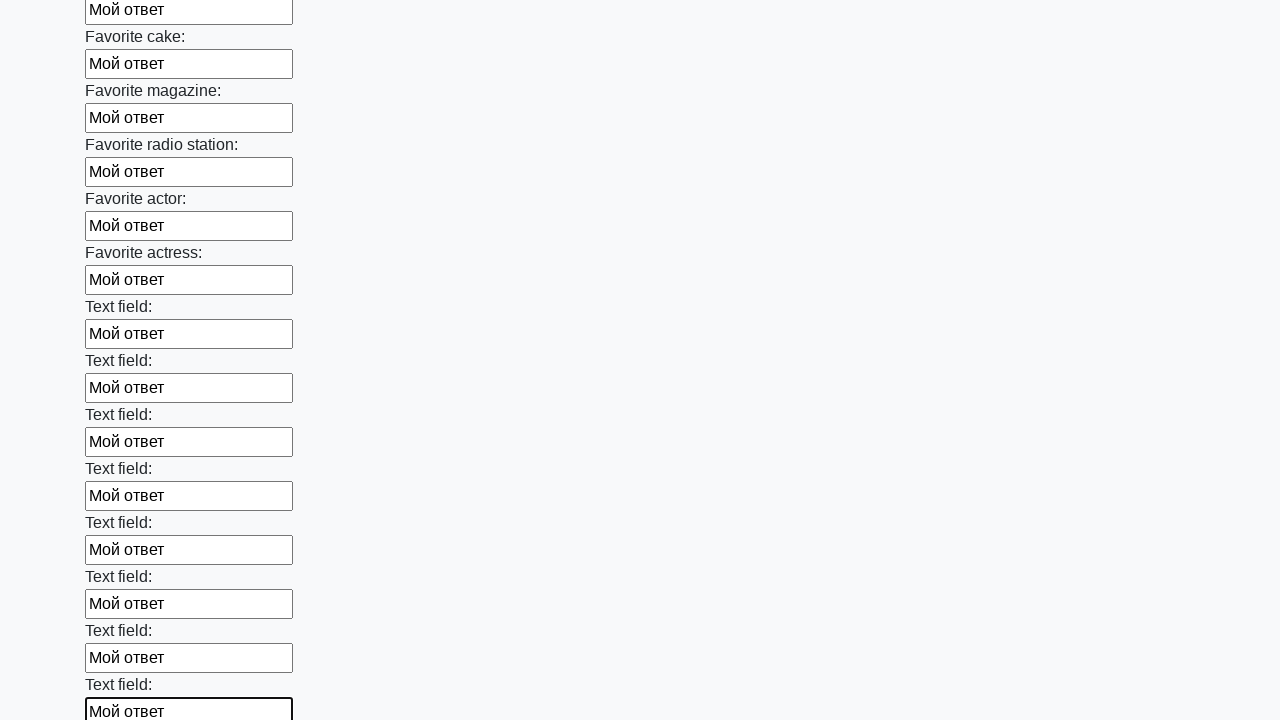

Filled input field with 'Мой ответ' on input >> nth=34
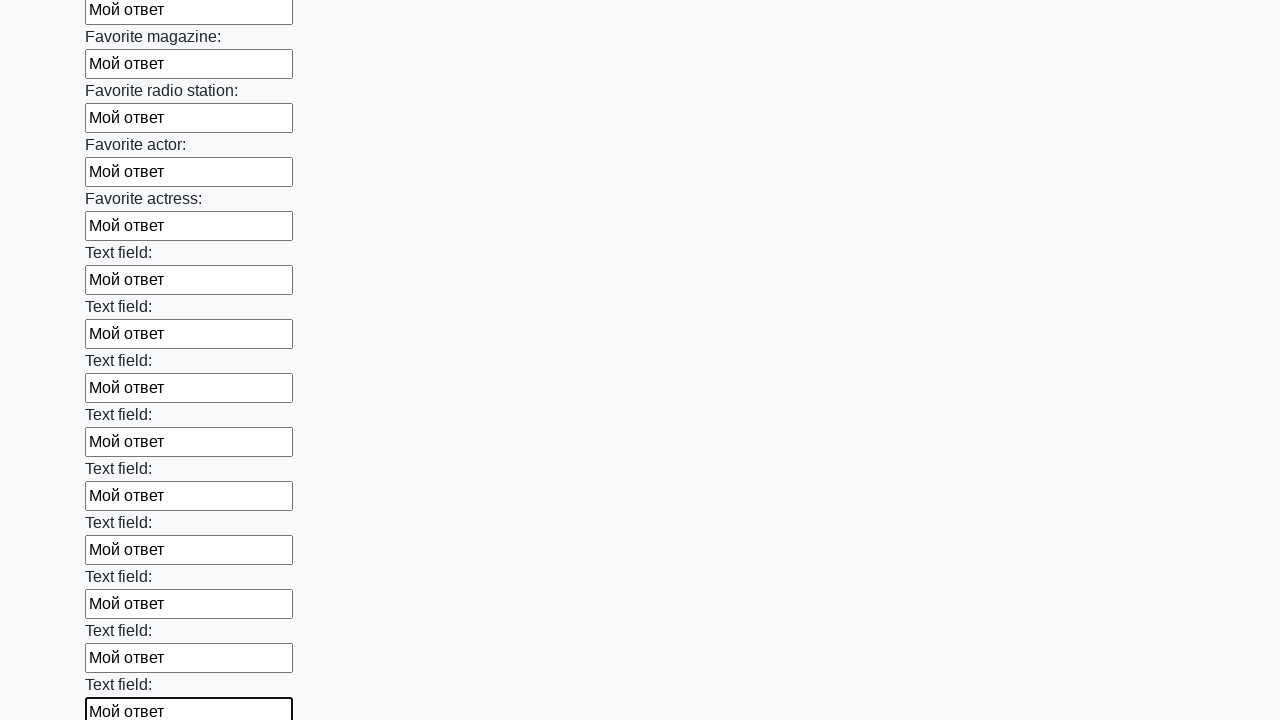

Filled input field with 'Мой ответ' on input >> nth=35
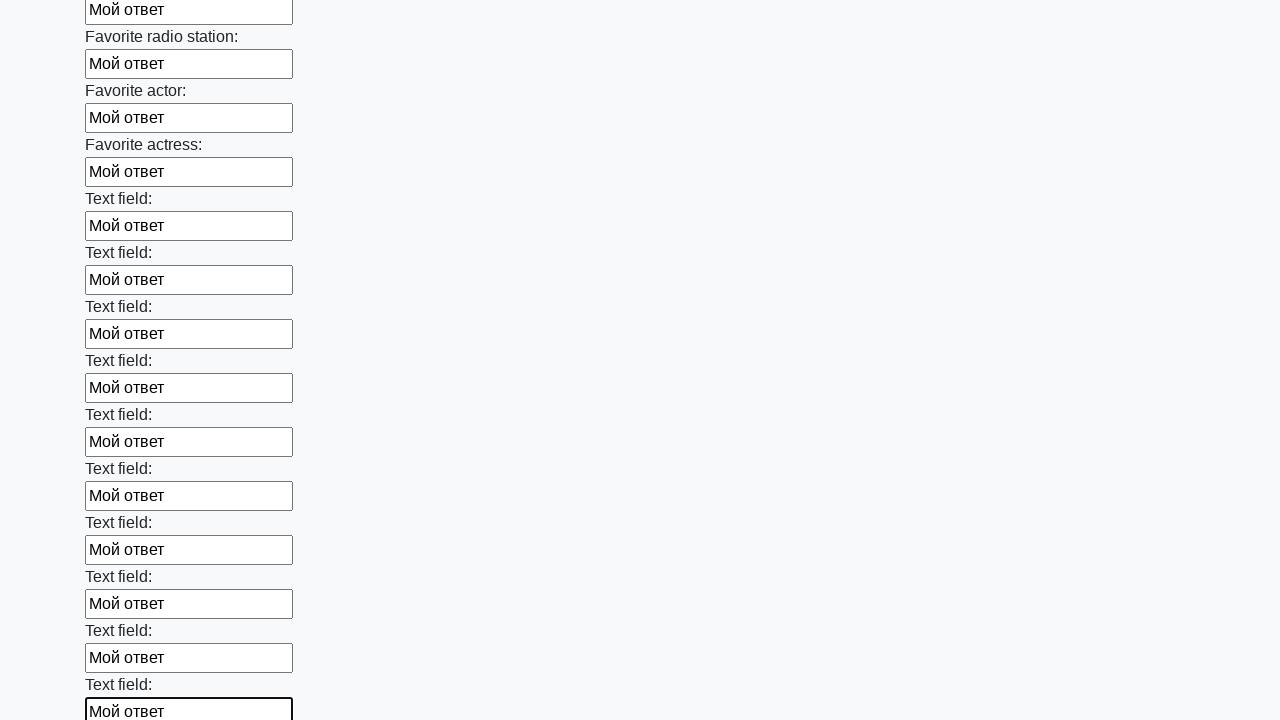

Filled input field with 'Мой ответ' on input >> nth=36
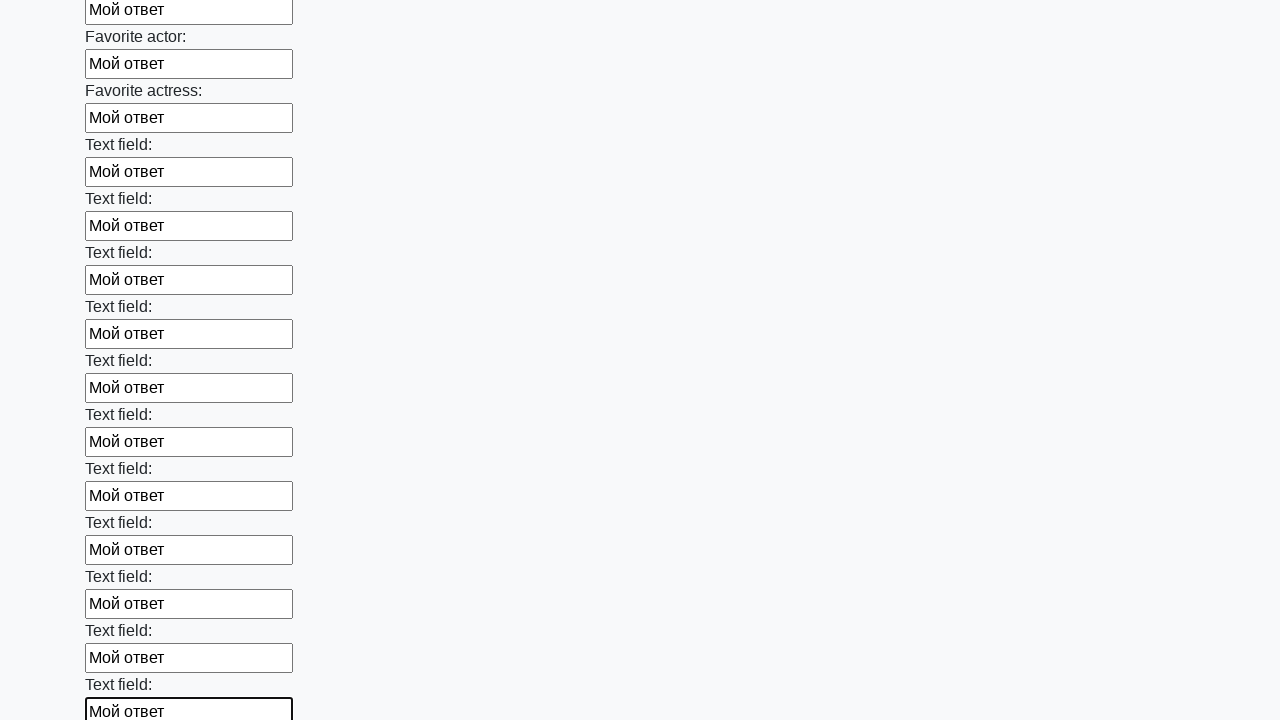

Filled input field with 'Мой ответ' on input >> nth=37
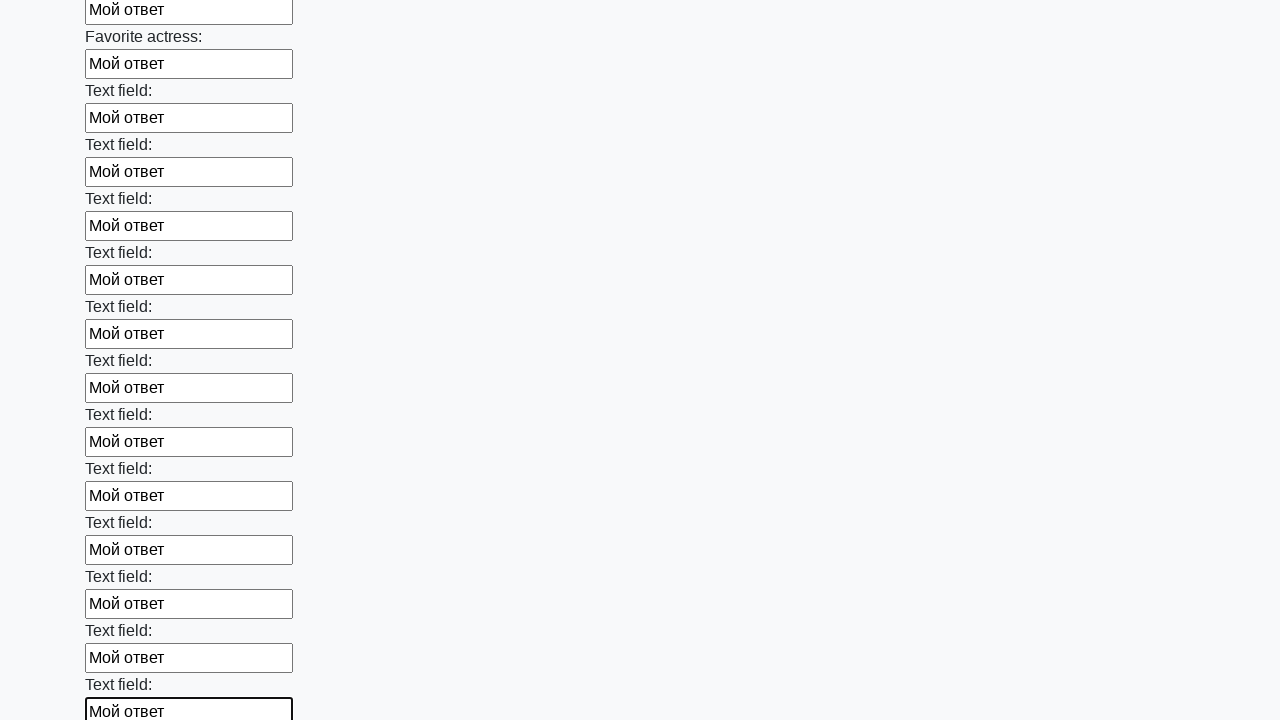

Filled input field with 'Мой ответ' on input >> nth=38
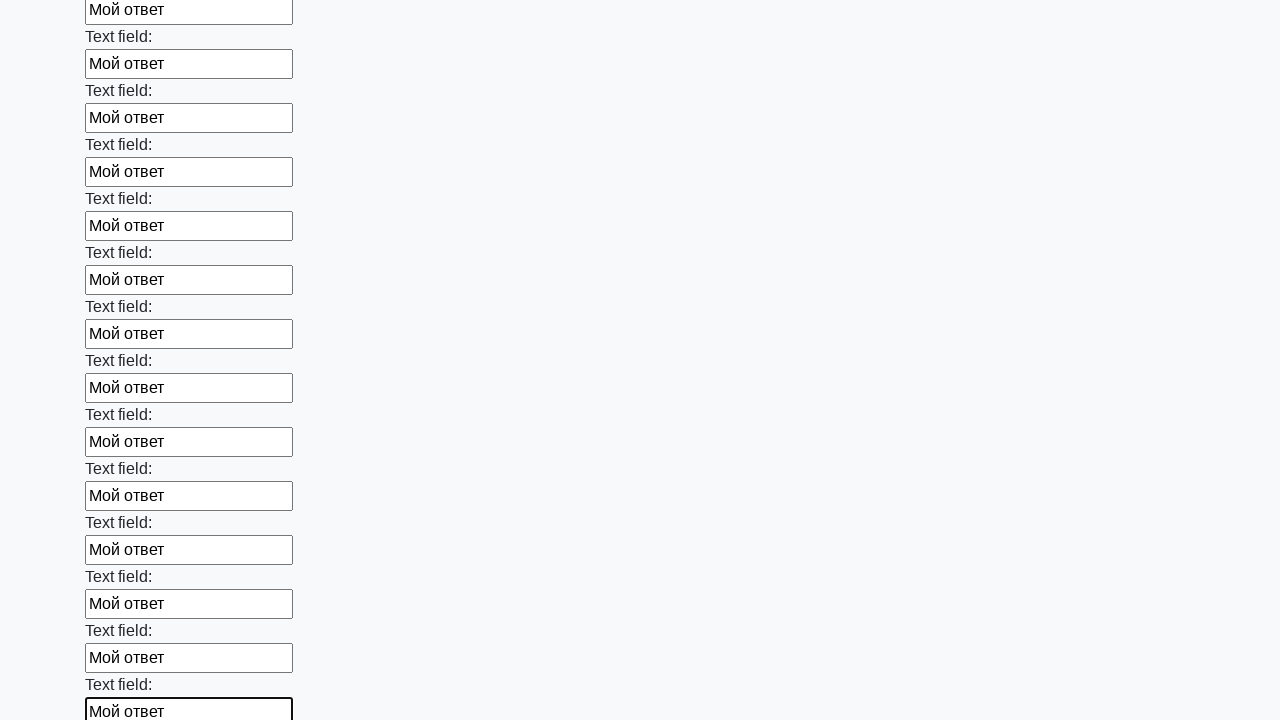

Filled input field with 'Мой ответ' on input >> nth=39
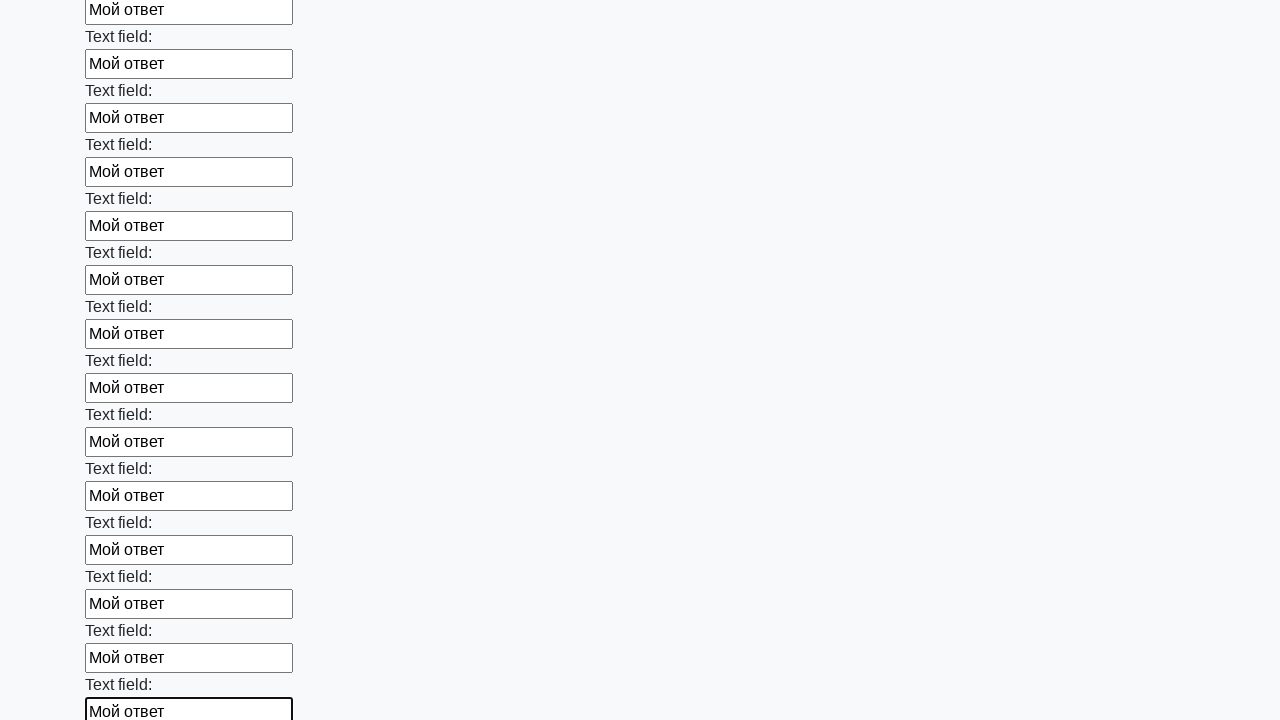

Filled input field with 'Мой ответ' on input >> nth=40
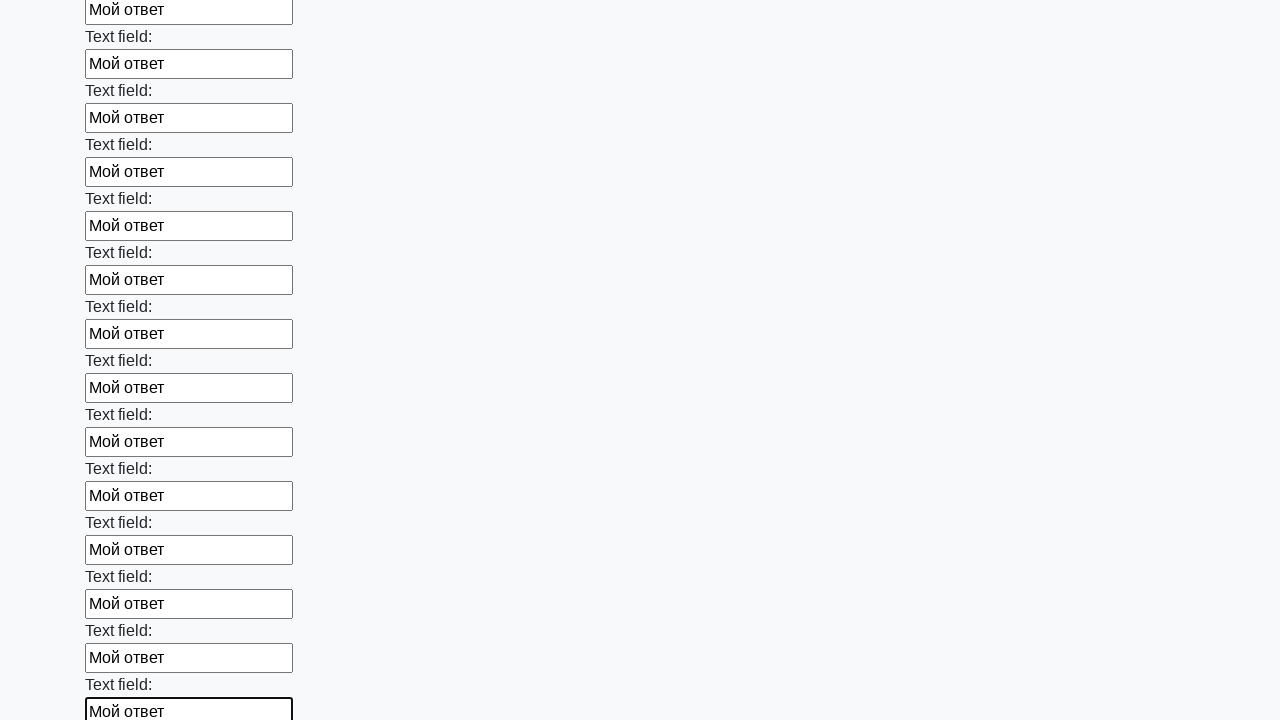

Filled input field with 'Мой ответ' on input >> nth=41
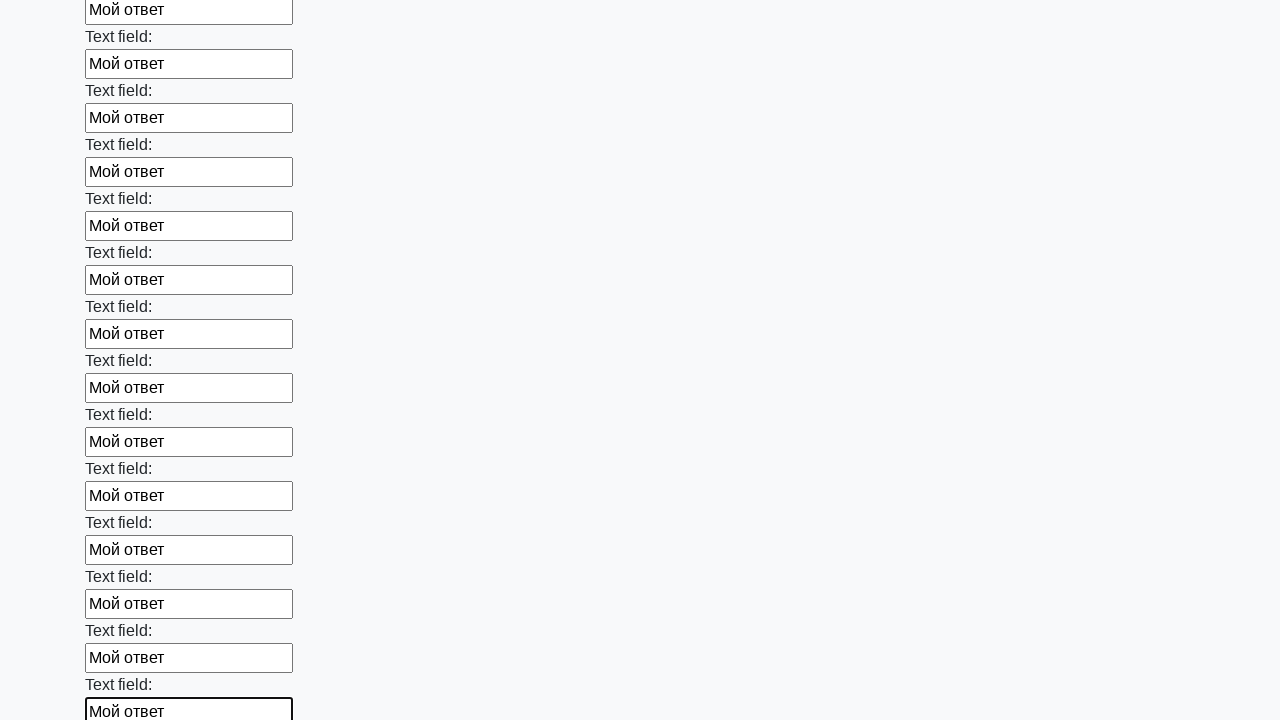

Filled input field with 'Мой ответ' on input >> nth=42
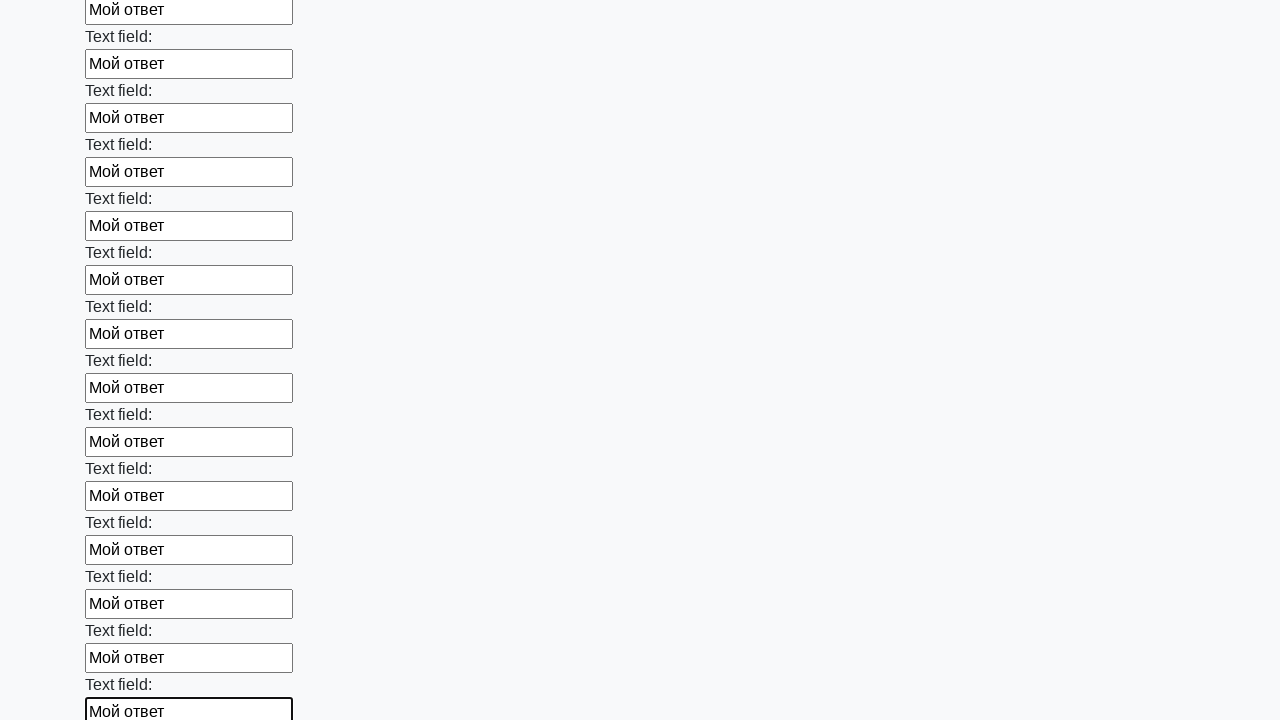

Filled input field with 'Мой ответ' on input >> nth=43
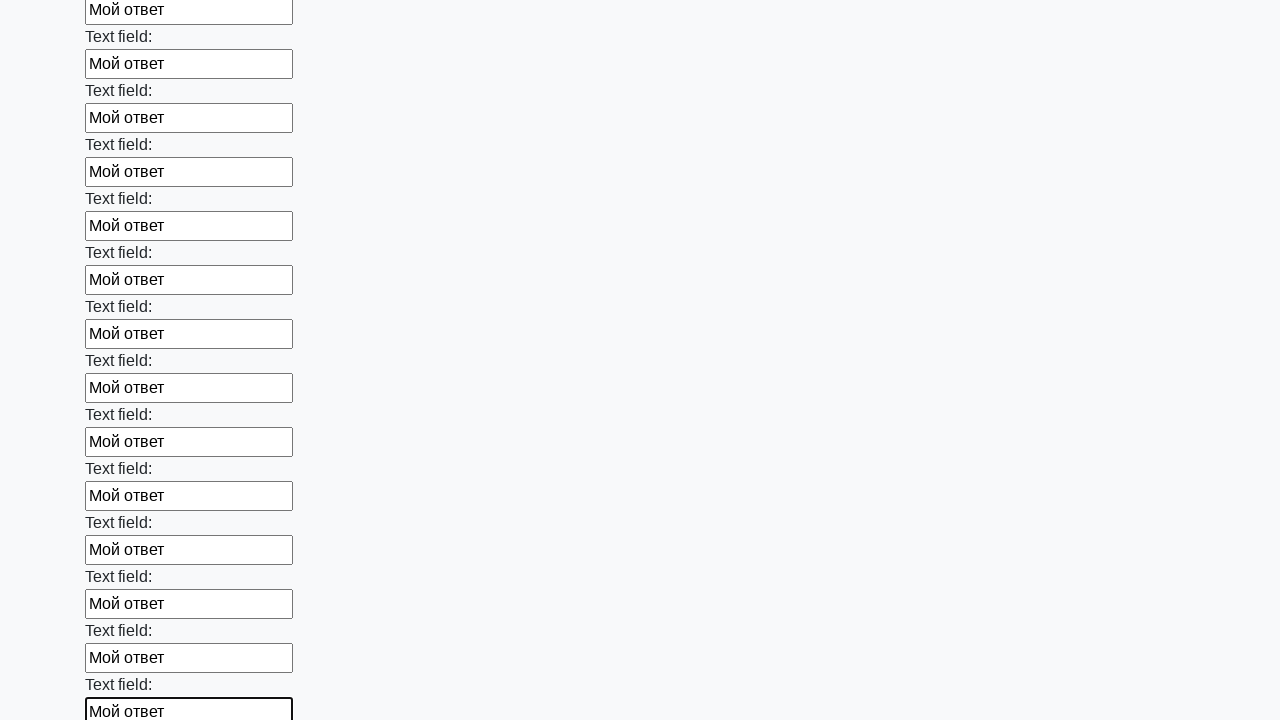

Filled input field with 'Мой ответ' on input >> nth=44
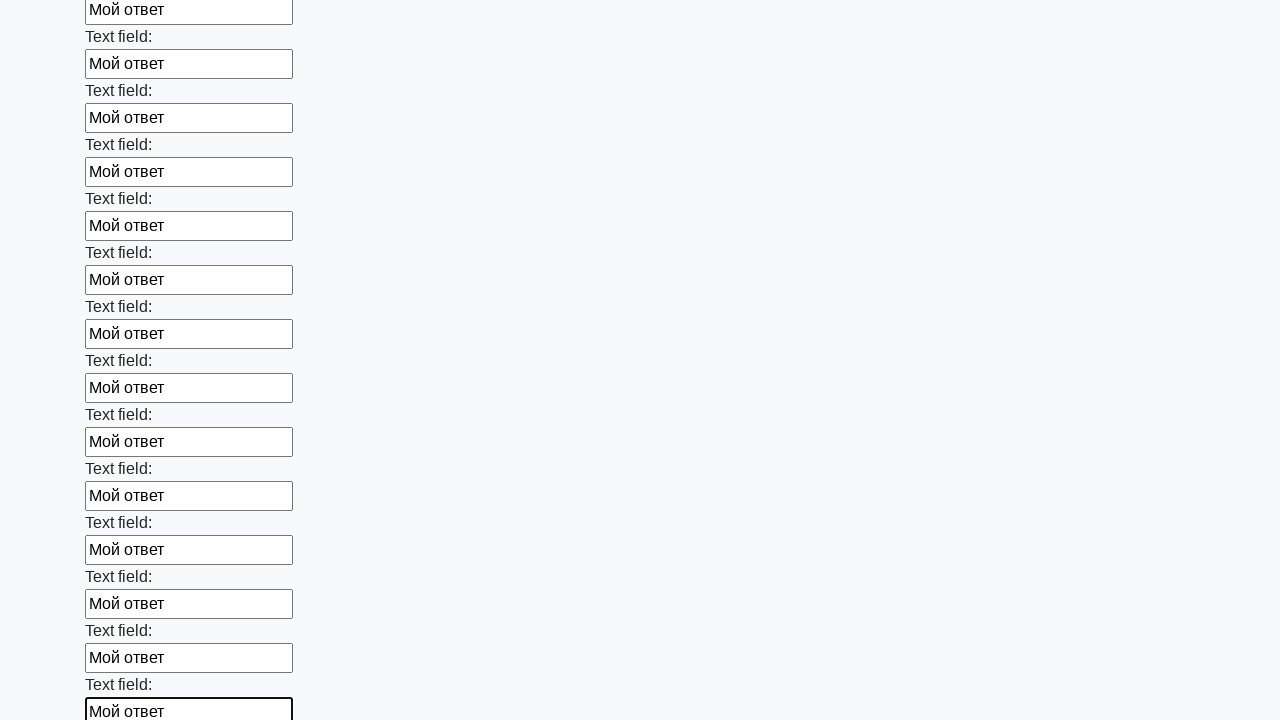

Filled input field with 'Мой ответ' on input >> nth=45
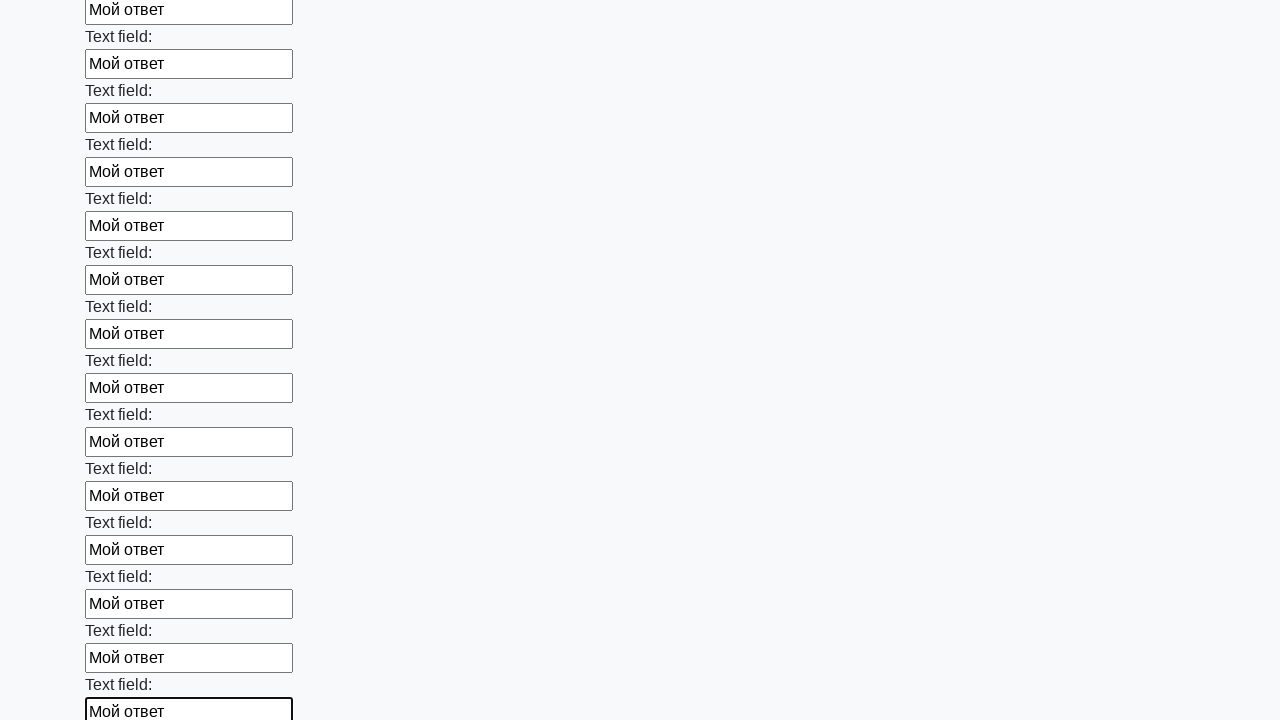

Filled input field with 'Мой ответ' on input >> nth=46
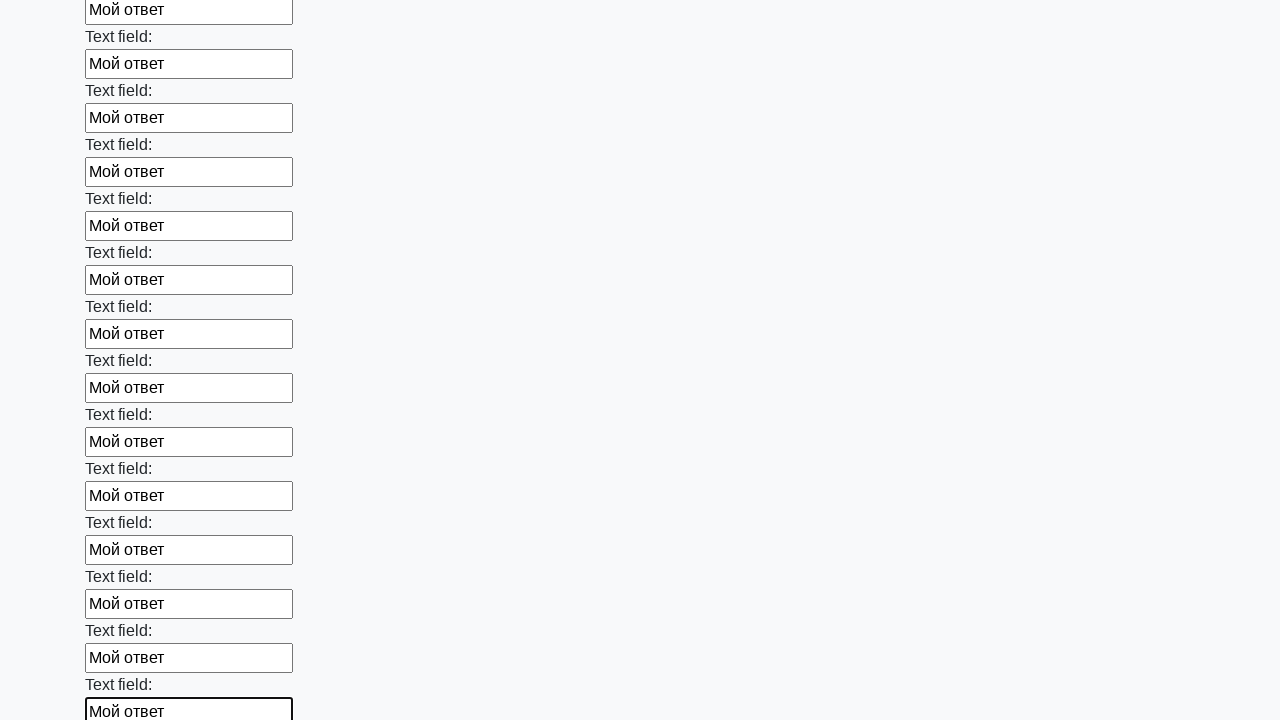

Filled input field with 'Мой ответ' on input >> nth=47
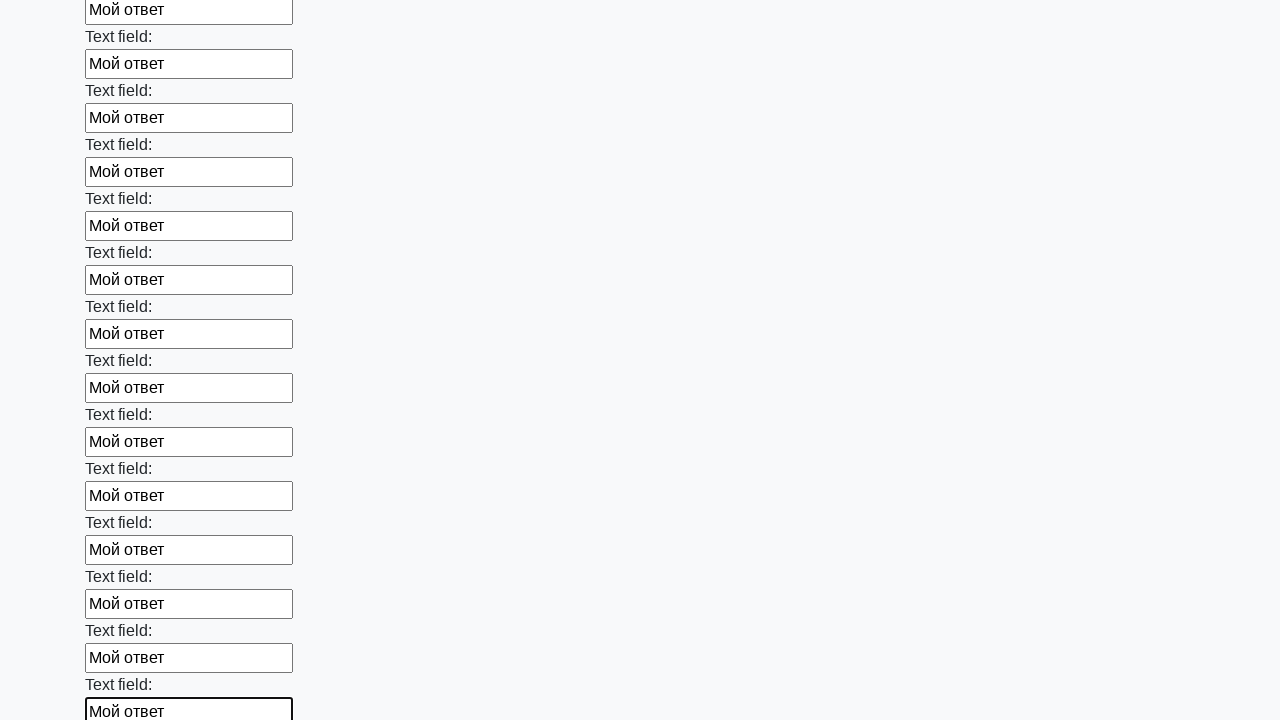

Filled input field with 'Мой ответ' on input >> nth=48
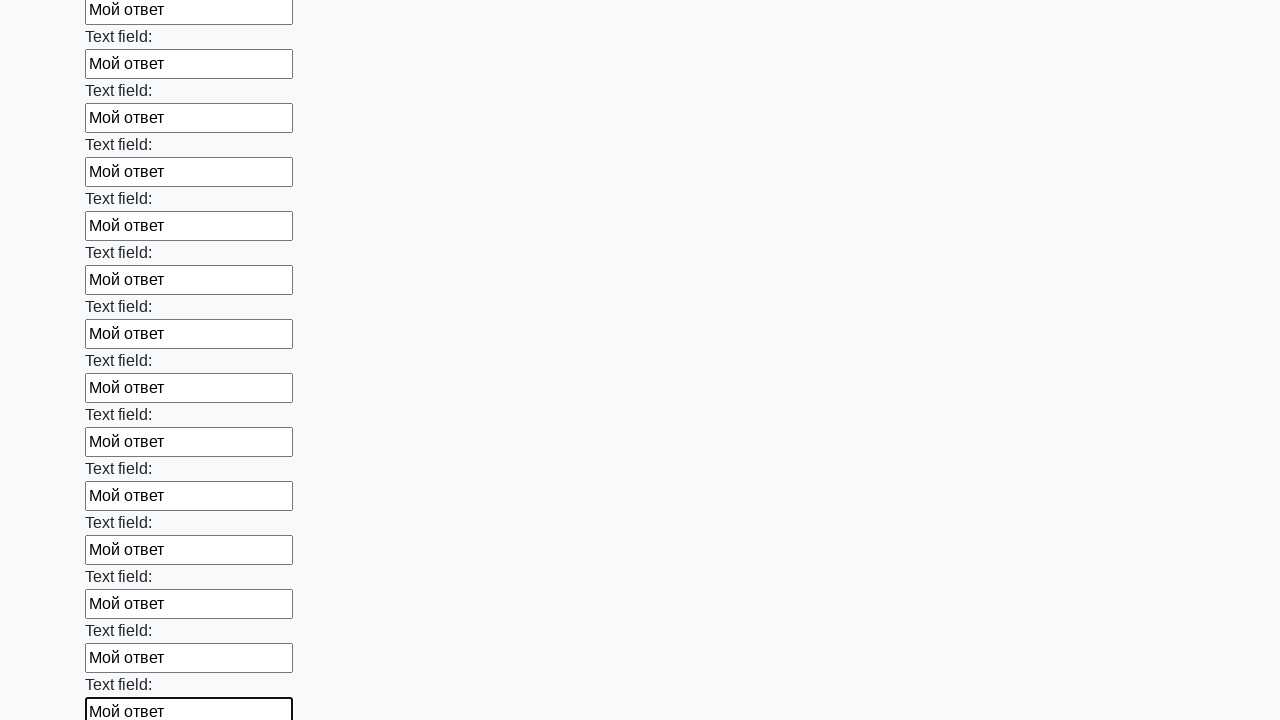

Filled input field with 'Мой ответ' on input >> nth=49
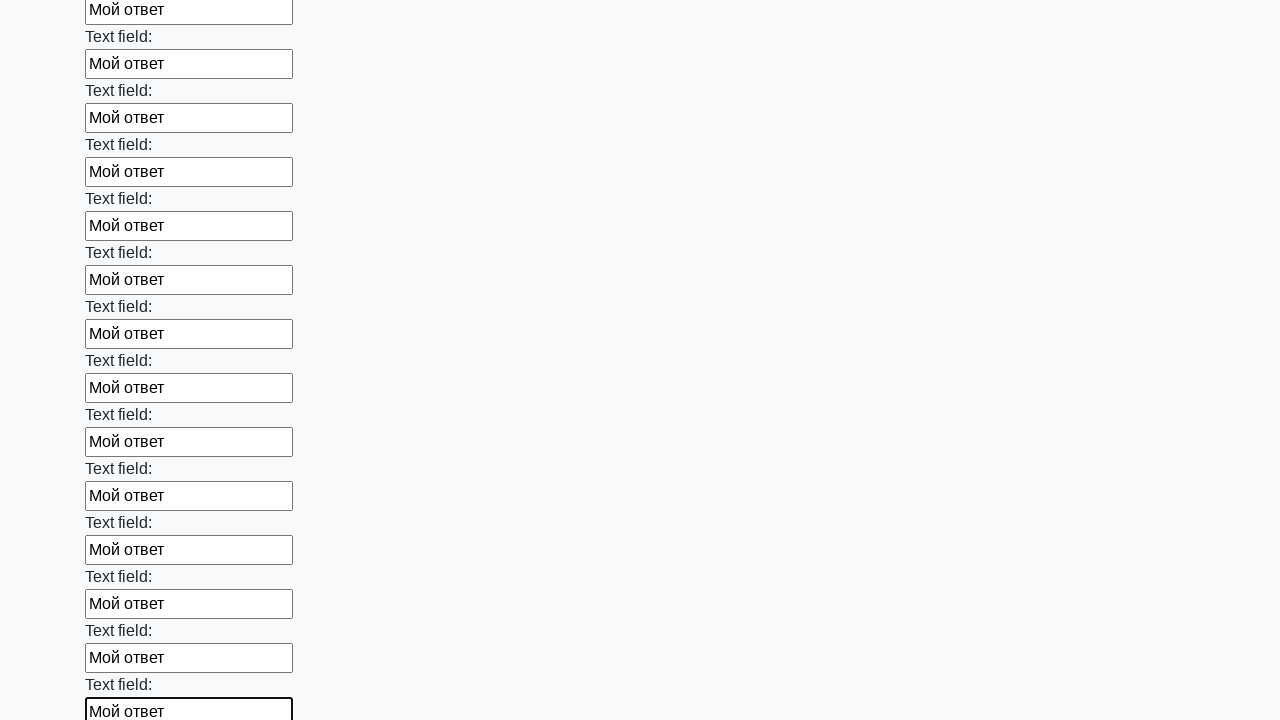

Filled input field with 'Мой ответ' on input >> nth=50
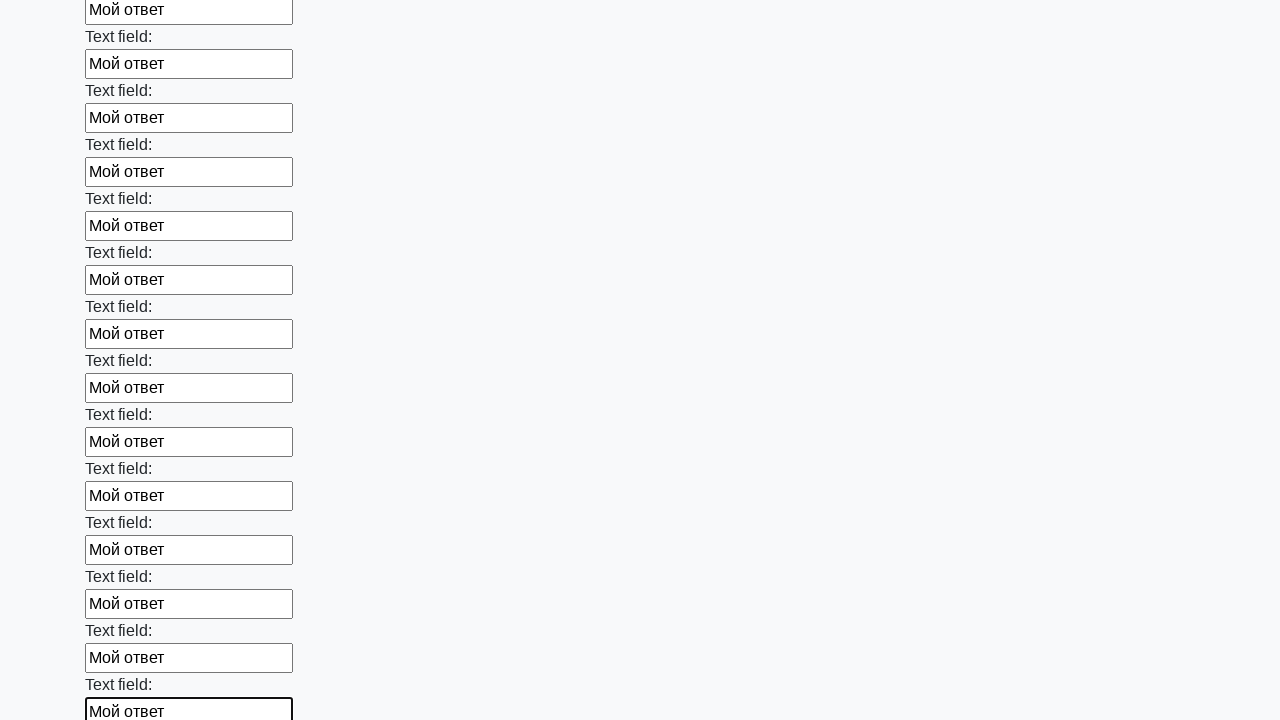

Filled input field with 'Мой ответ' on input >> nth=51
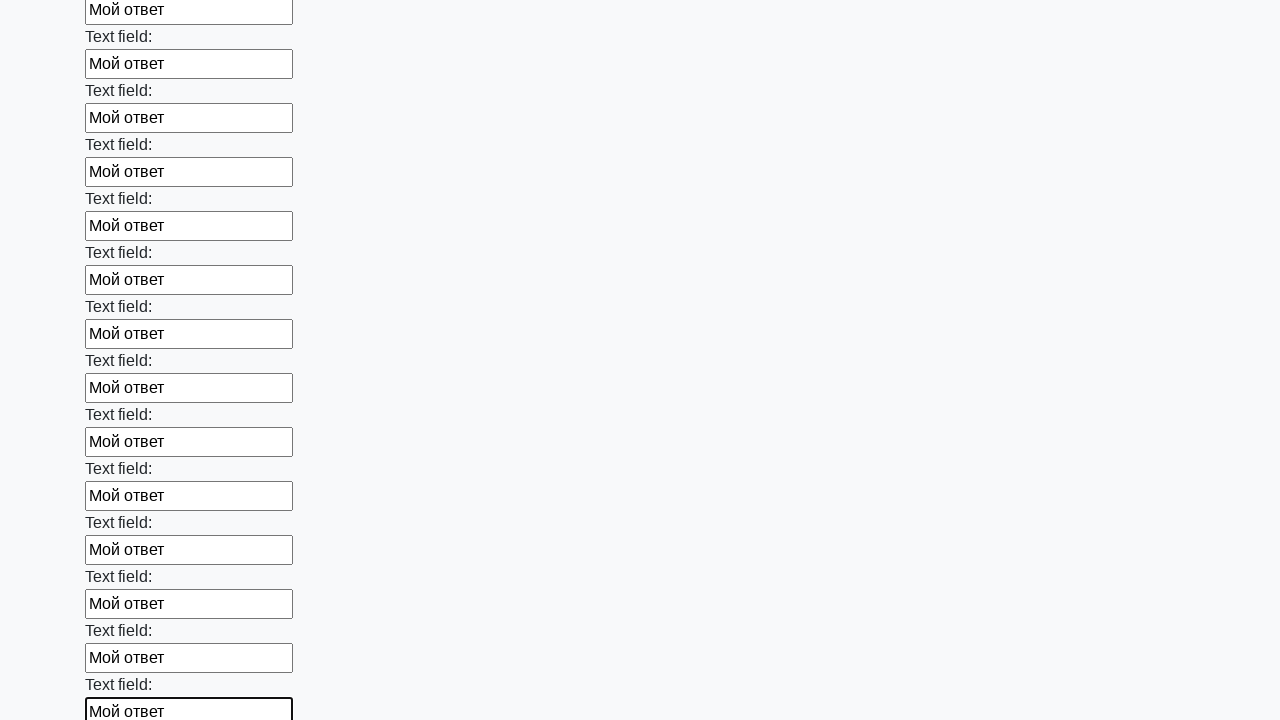

Filled input field with 'Мой ответ' on input >> nth=52
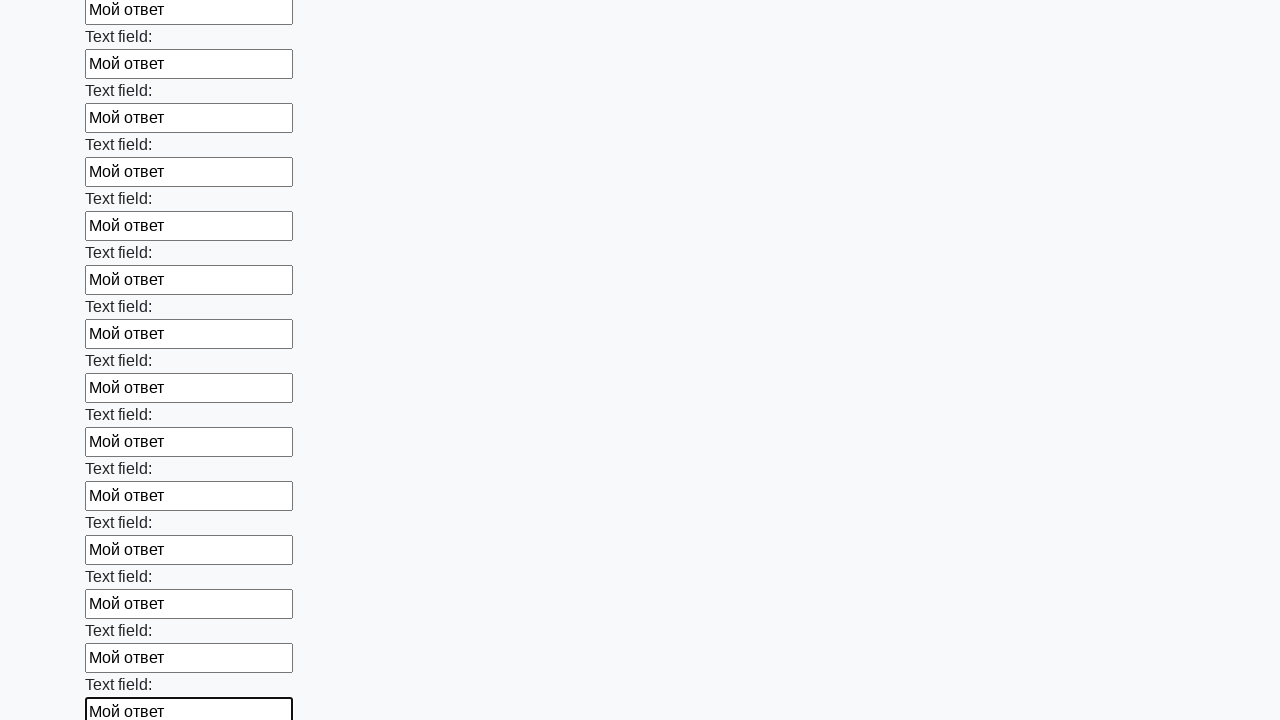

Filled input field with 'Мой ответ' on input >> nth=53
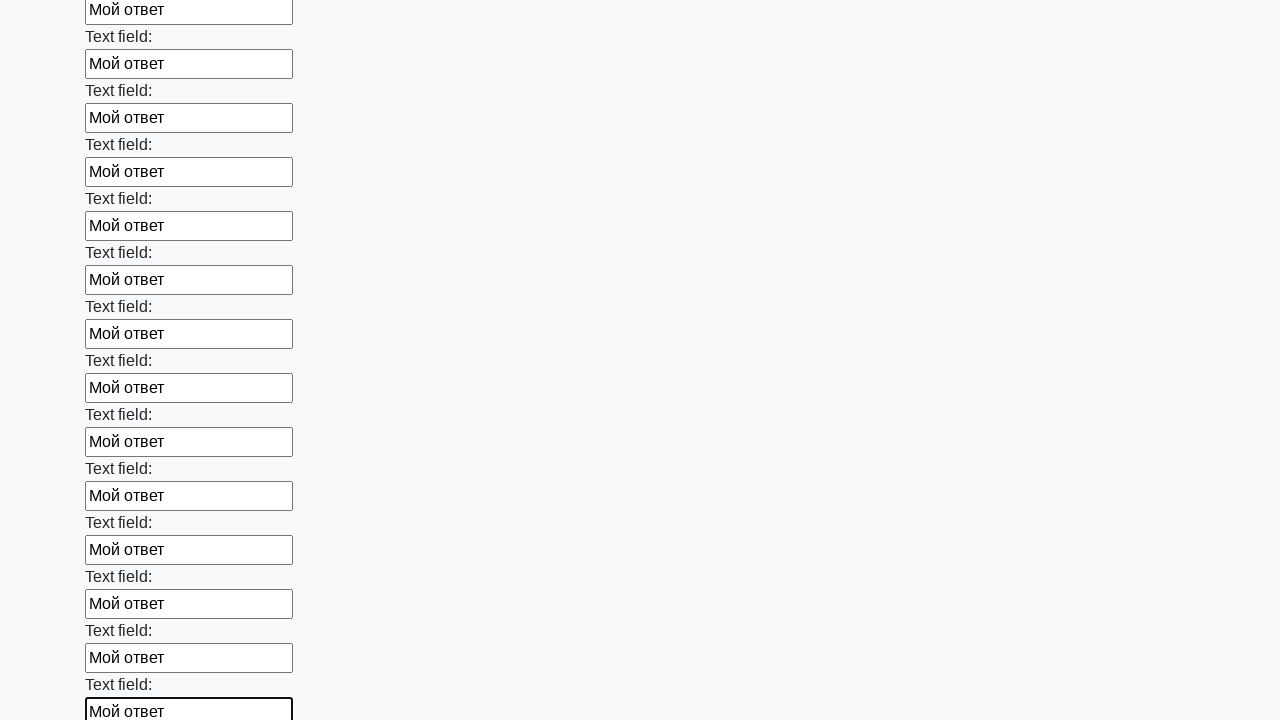

Filled input field with 'Мой ответ' on input >> nth=54
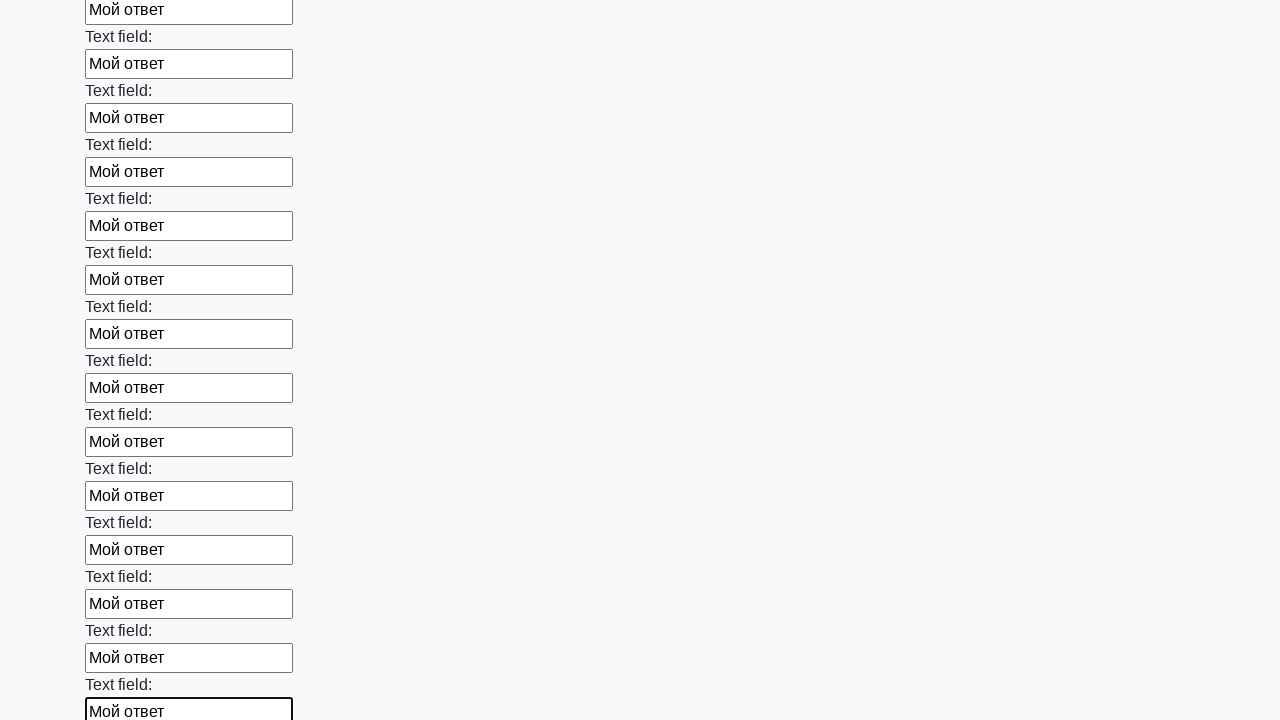

Filled input field with 'Мой ответ' on input >> nth=55
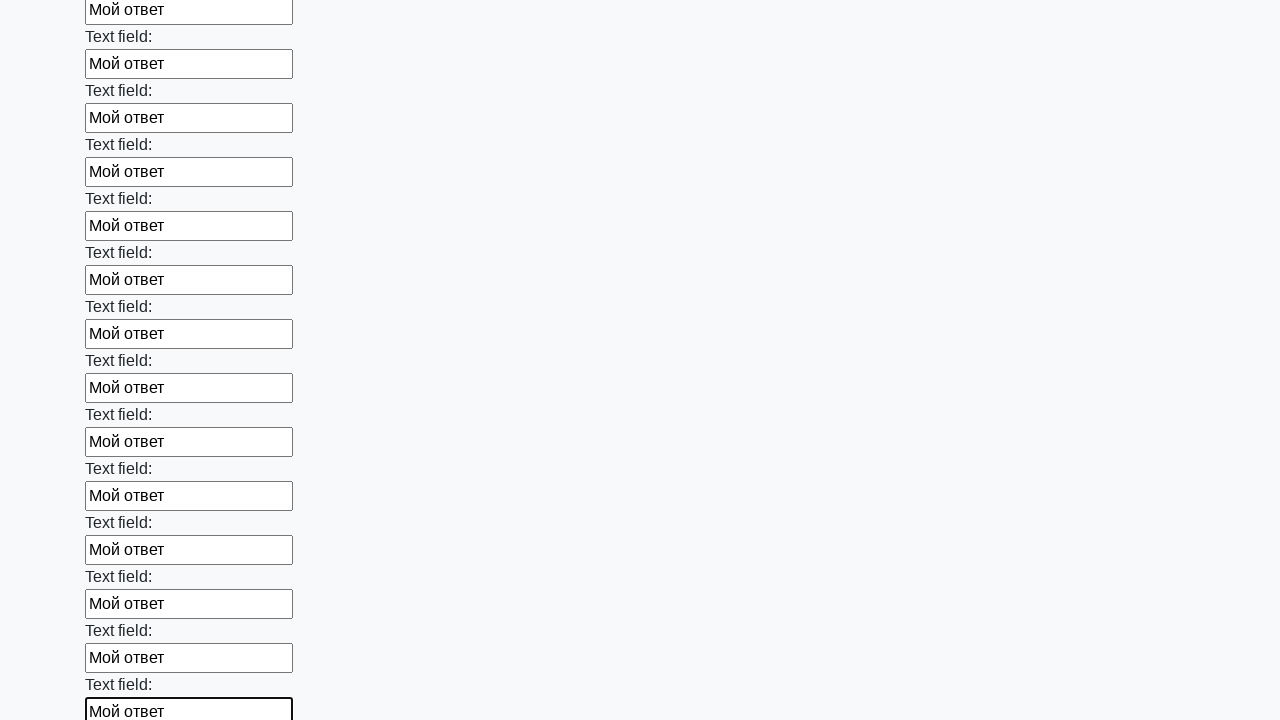

Filled input field with 'Мой ответ' on input >> nth=56
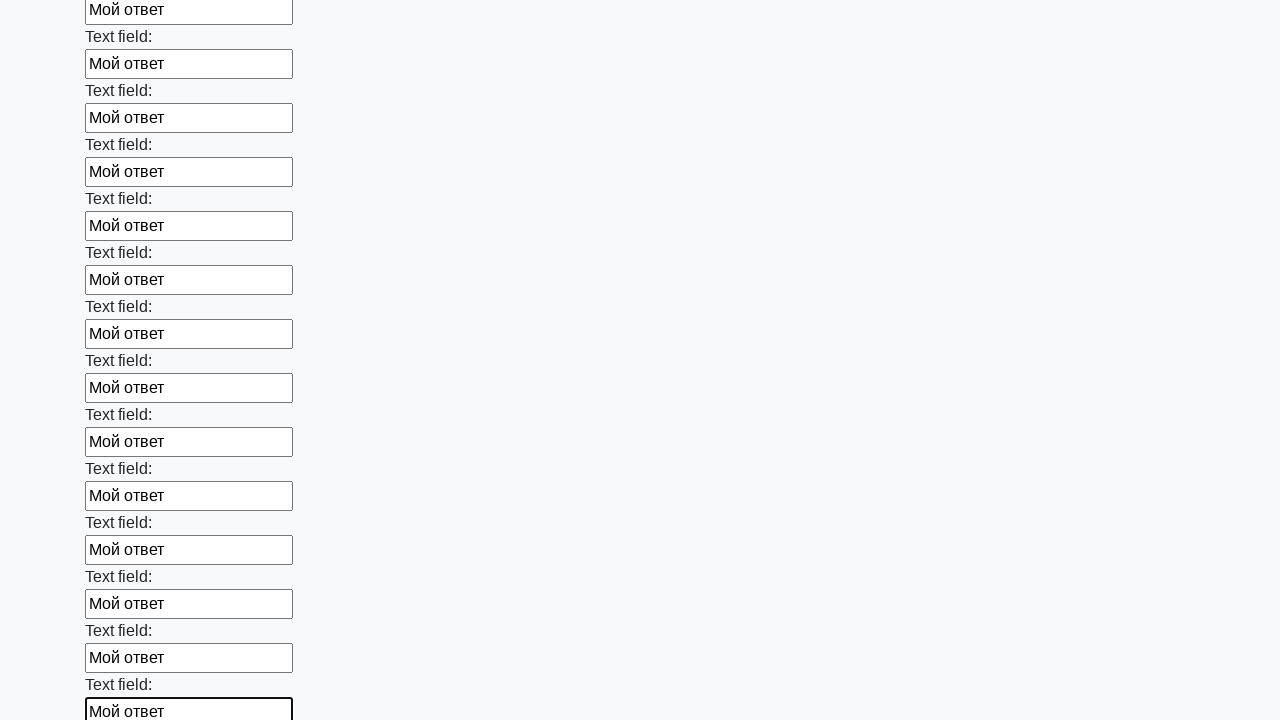

Filled input field with 'Мой ответ' on input >> nth=57
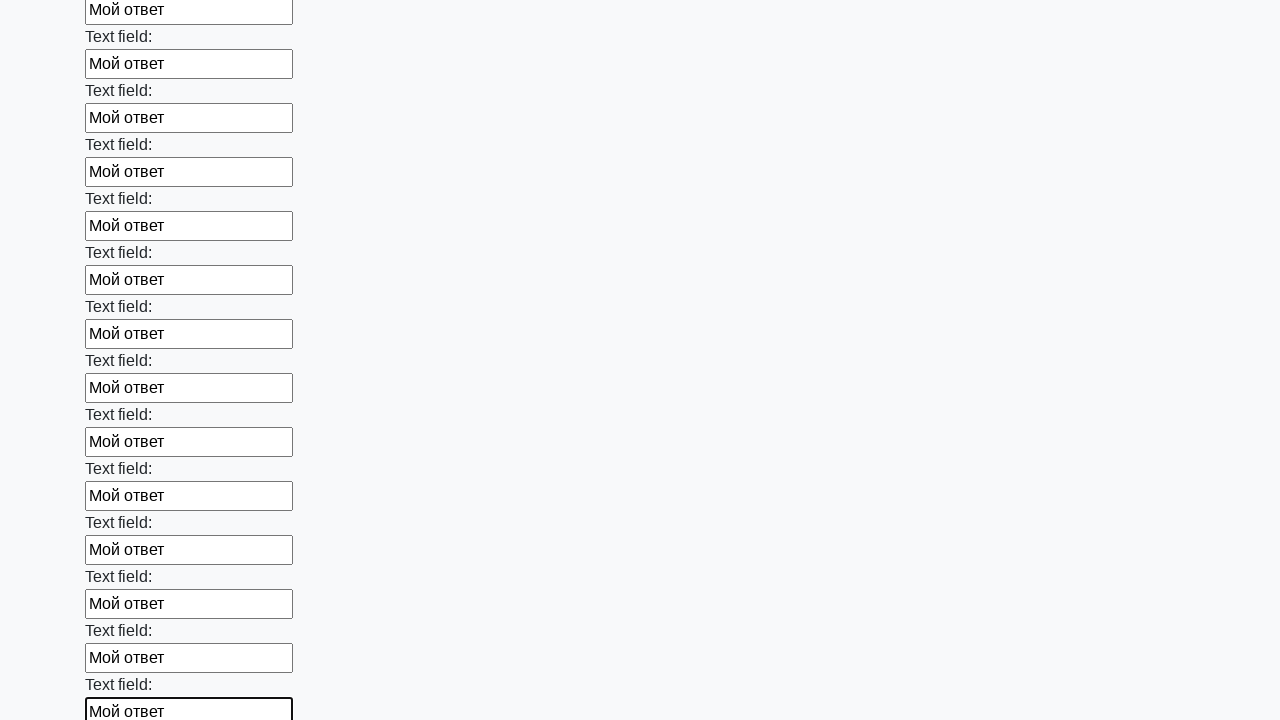

Filled input field with 'Мой ответ' on input >> nth=58
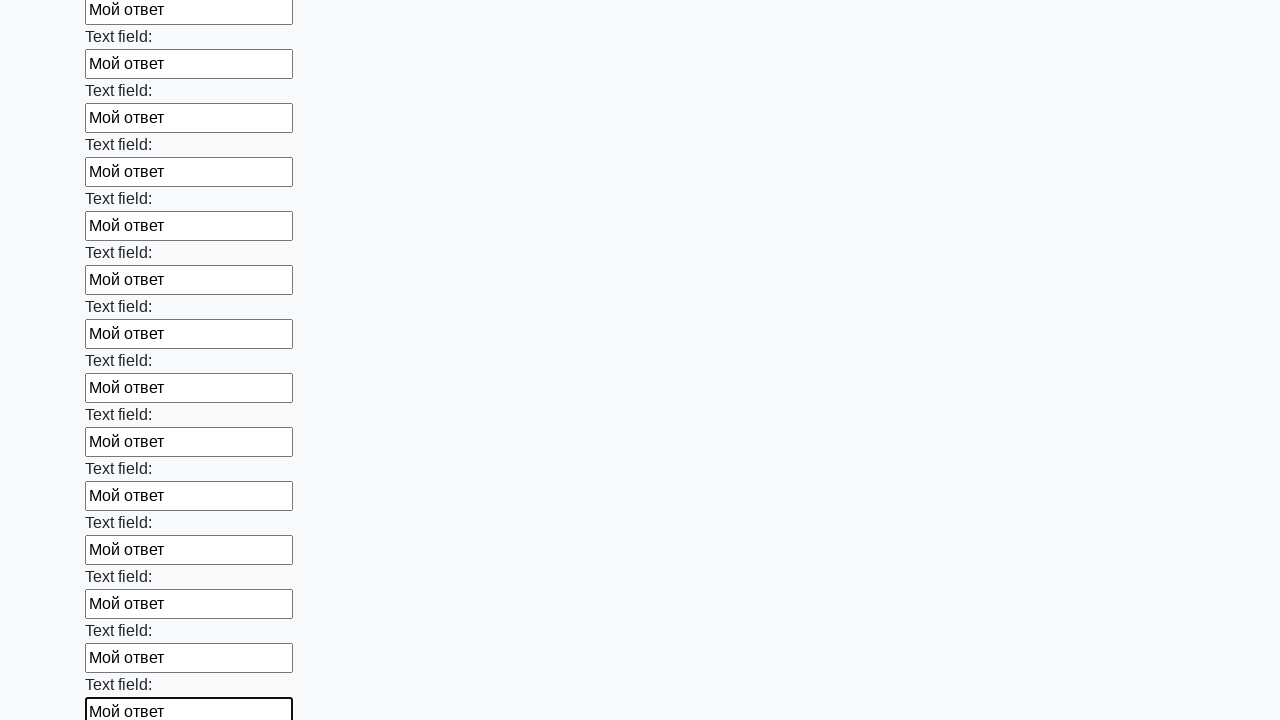

Filled input field with 'Мой ответ' on input >> nth=59
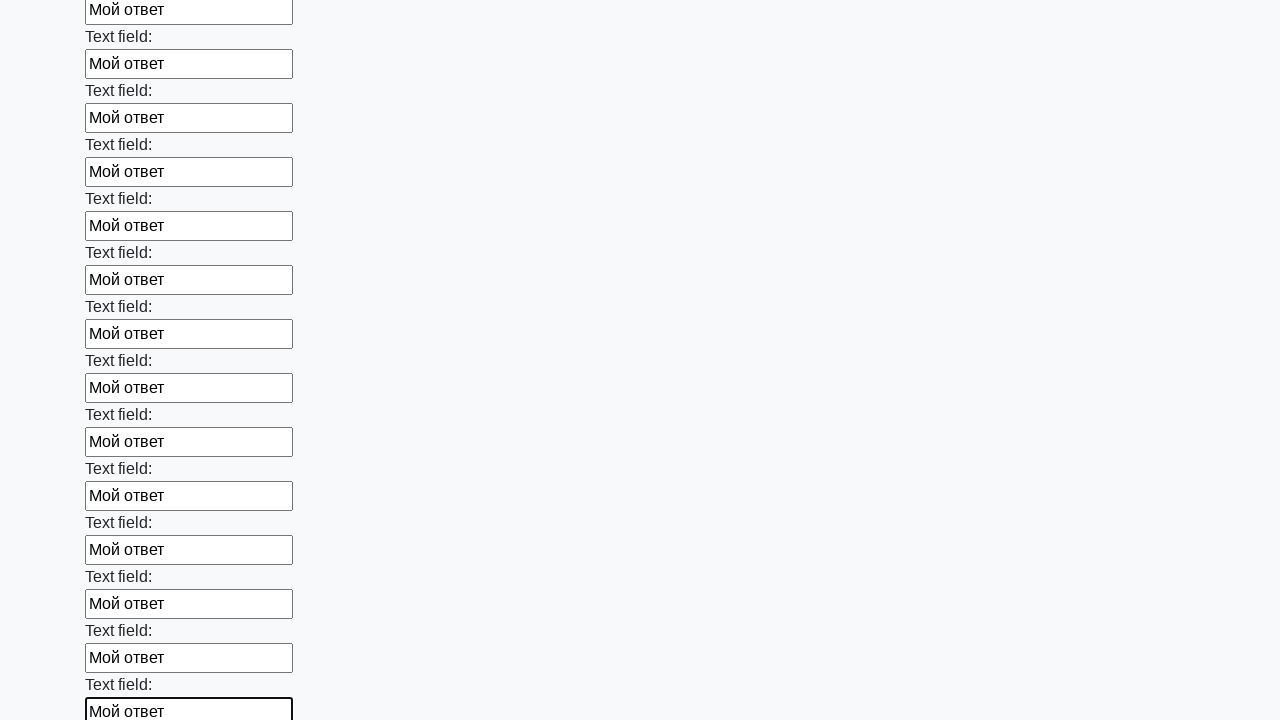

Filled input field with 'Мой ответ' on input >> nth=60
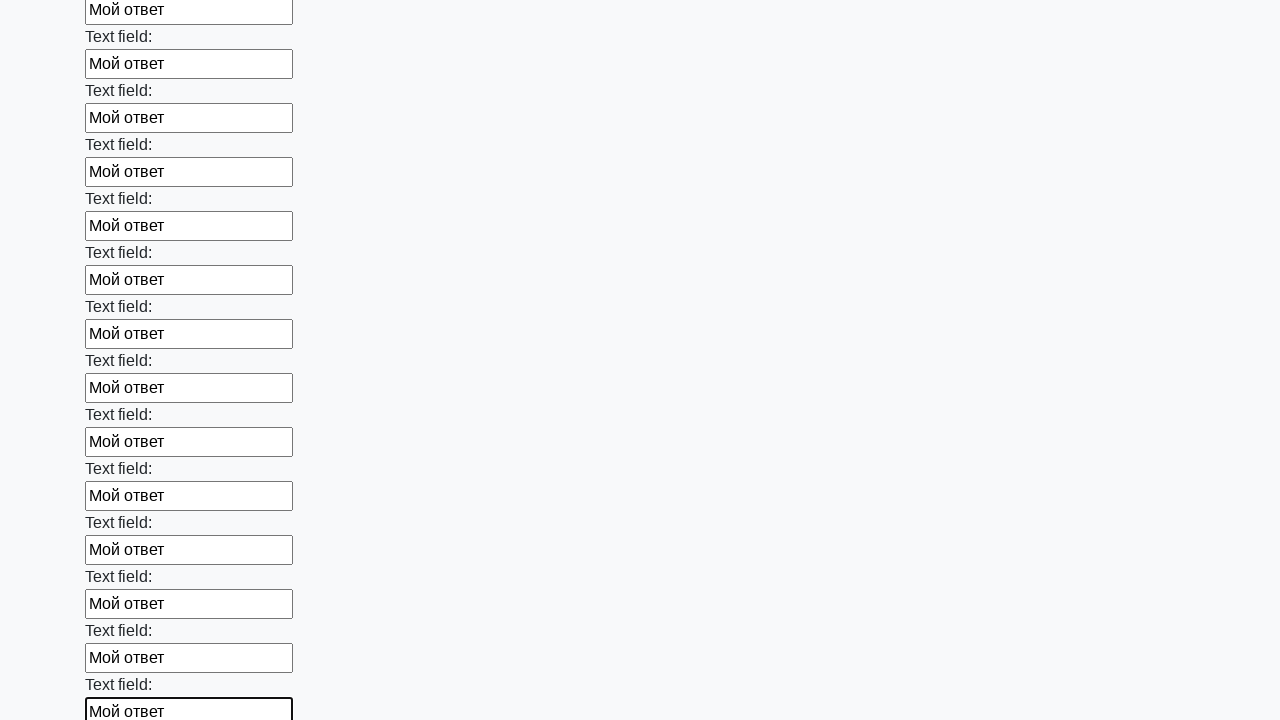

Filled input field with 'Мой ответ' on input >> nth=61
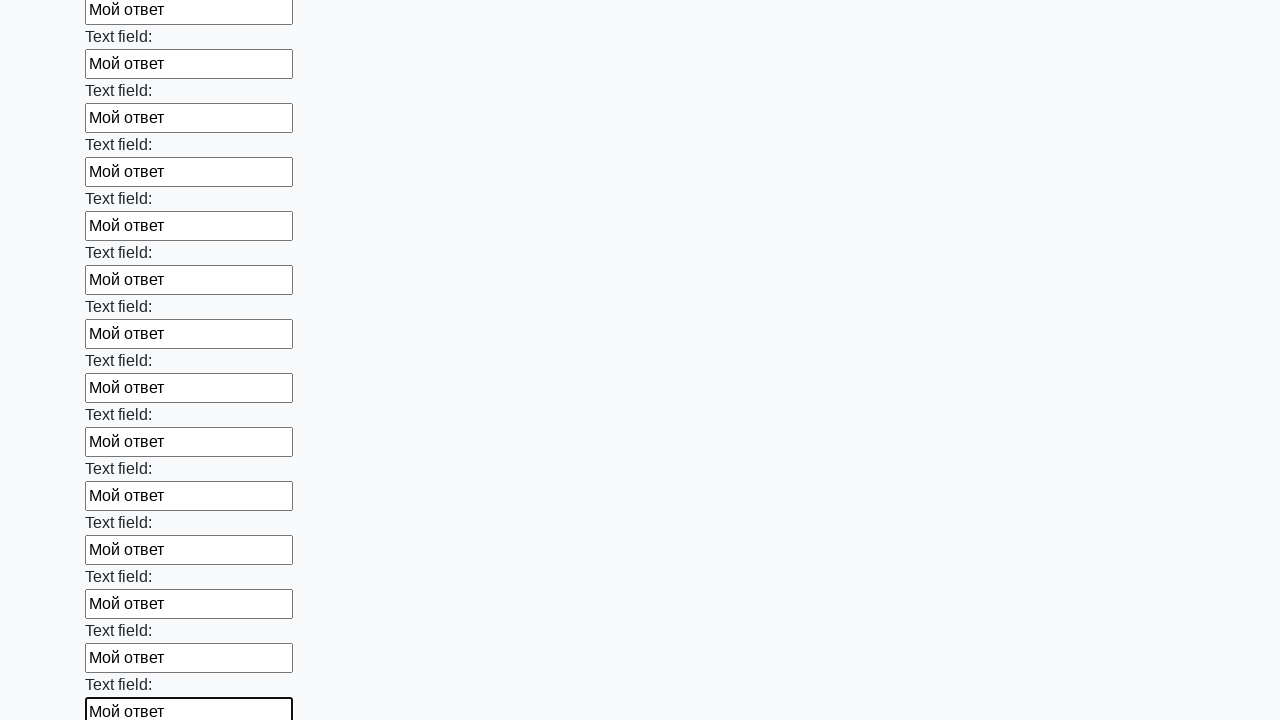

Filled input field with 'Мой ответ' on input >> nth=62
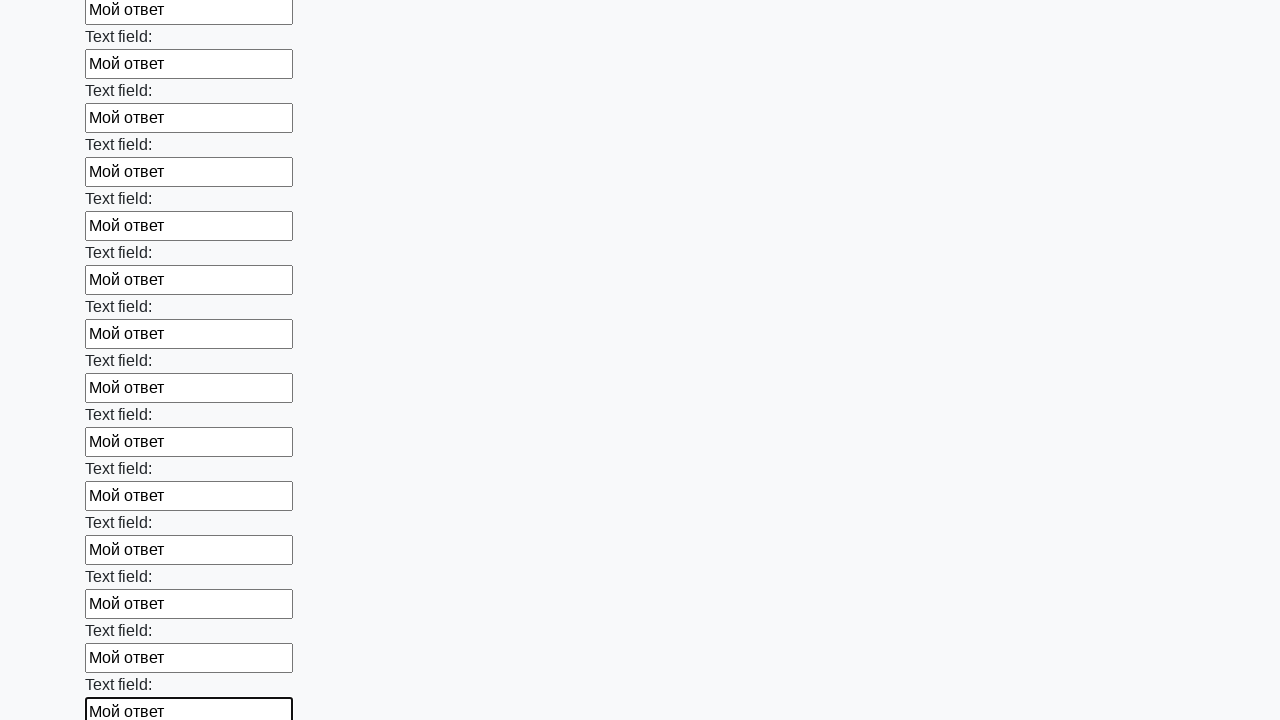

Filled input field with 'Мой ответ' on input >> nth=63
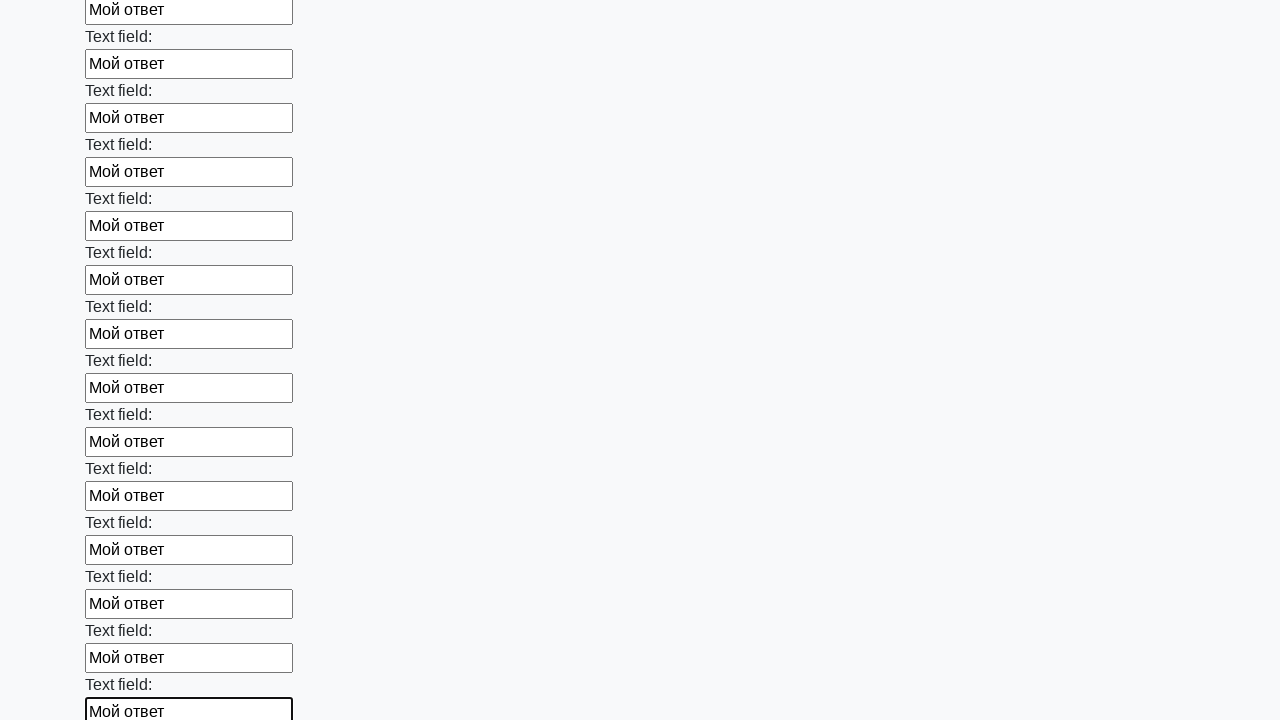

Filled input field with 'Мой ответ' on input >> nth=64
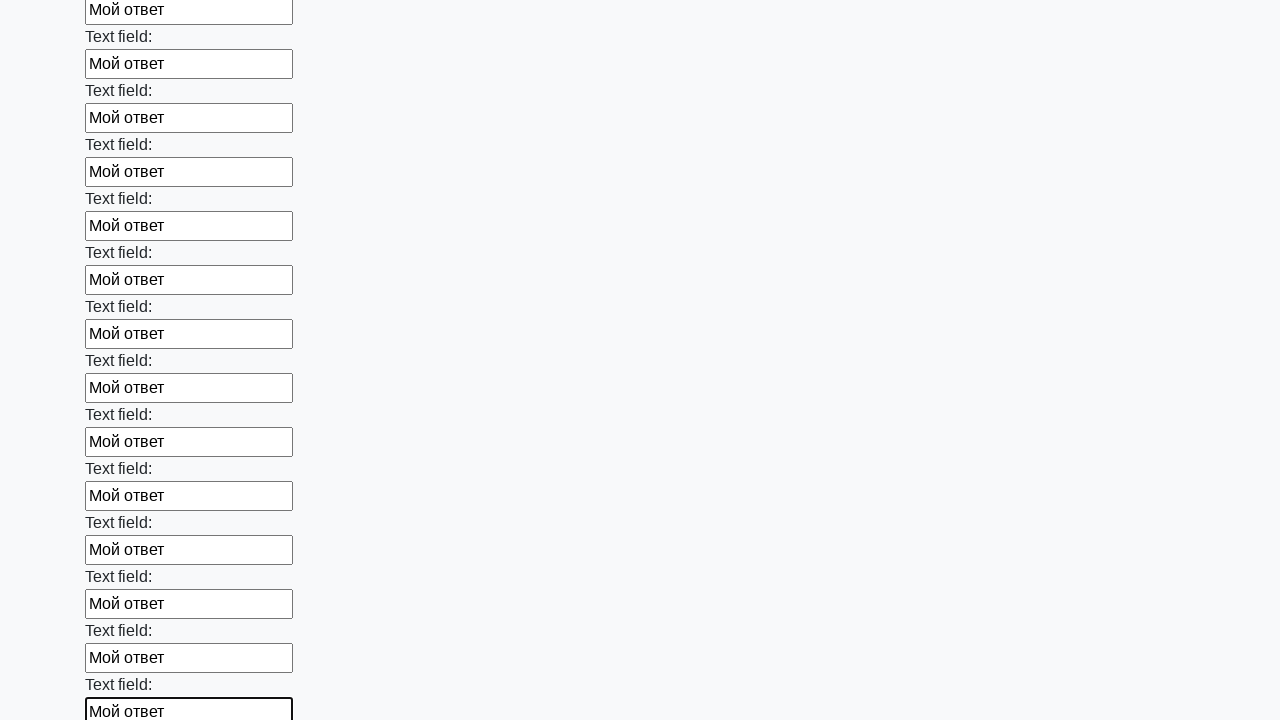

Filled input field with 'Мой ответ' on input >> nth=65
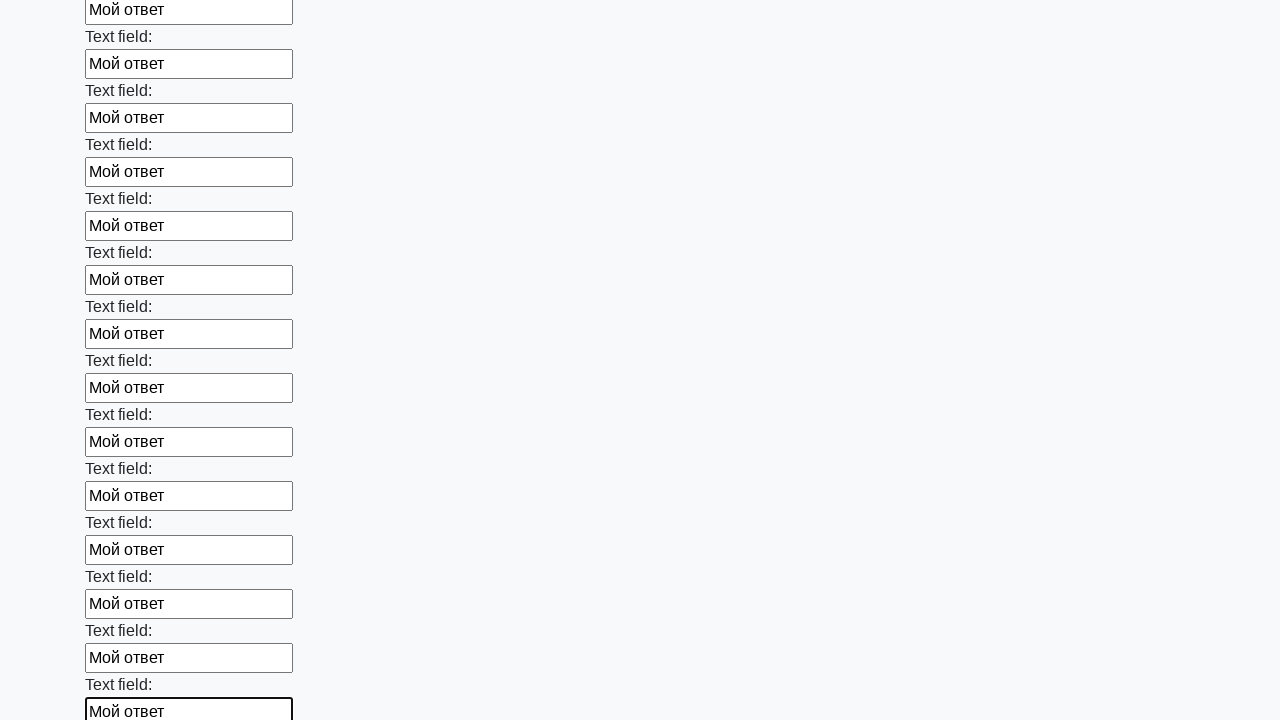

Filled input field with 'Мой ответ' on input >> nth=66
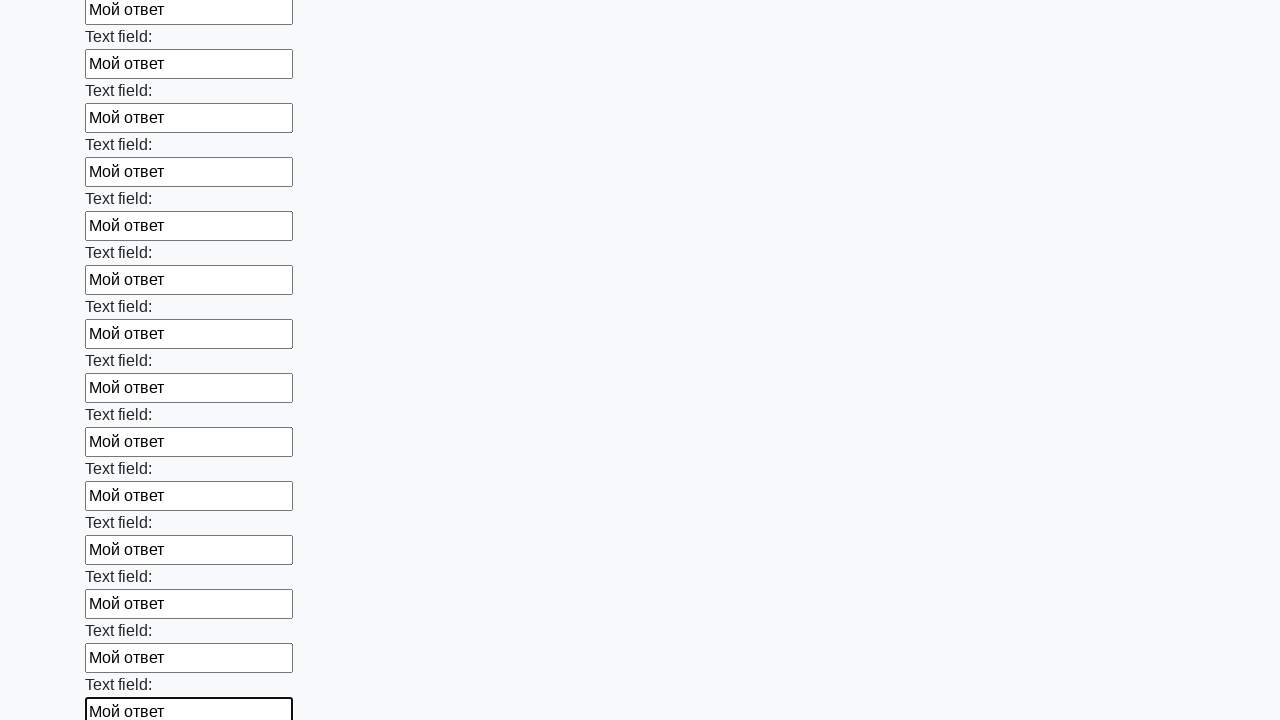

Filled input field with 'Мой ответ' on input >> nth=67
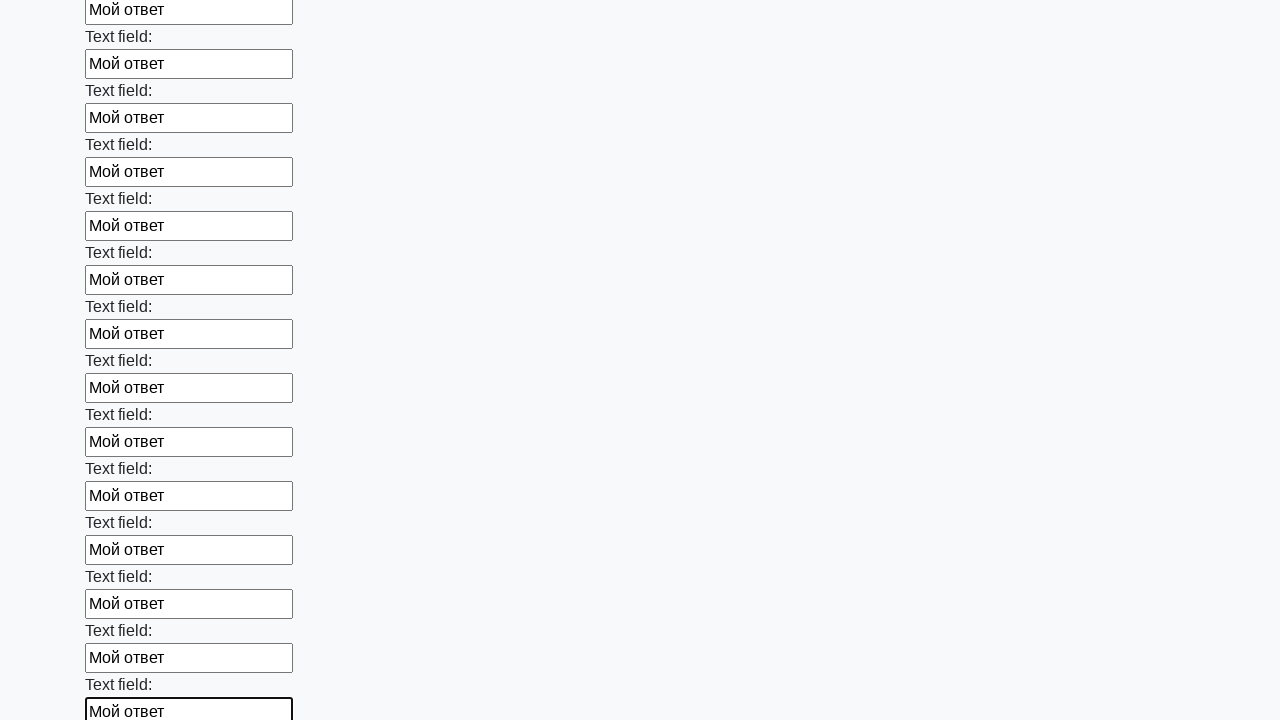

Filled input field with 'Мой ответ' on input >> nth=68
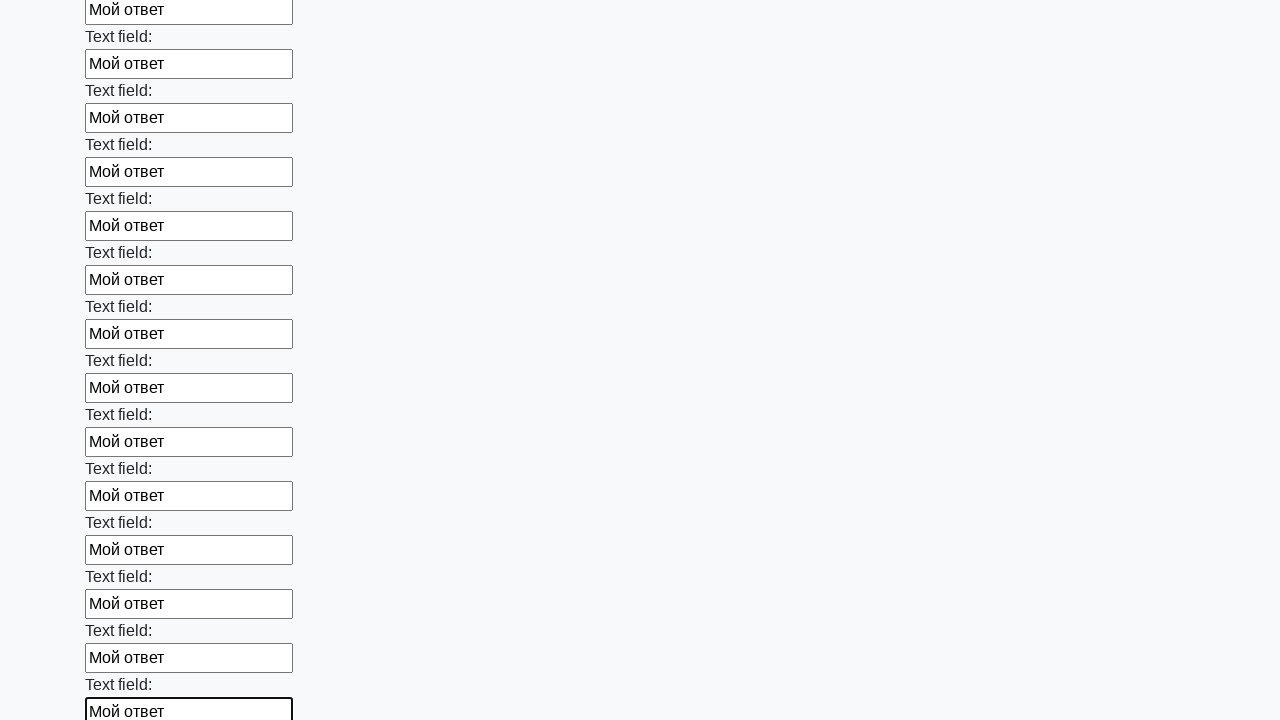

Filled input field with 'Мой ответ' on input >> nth=69
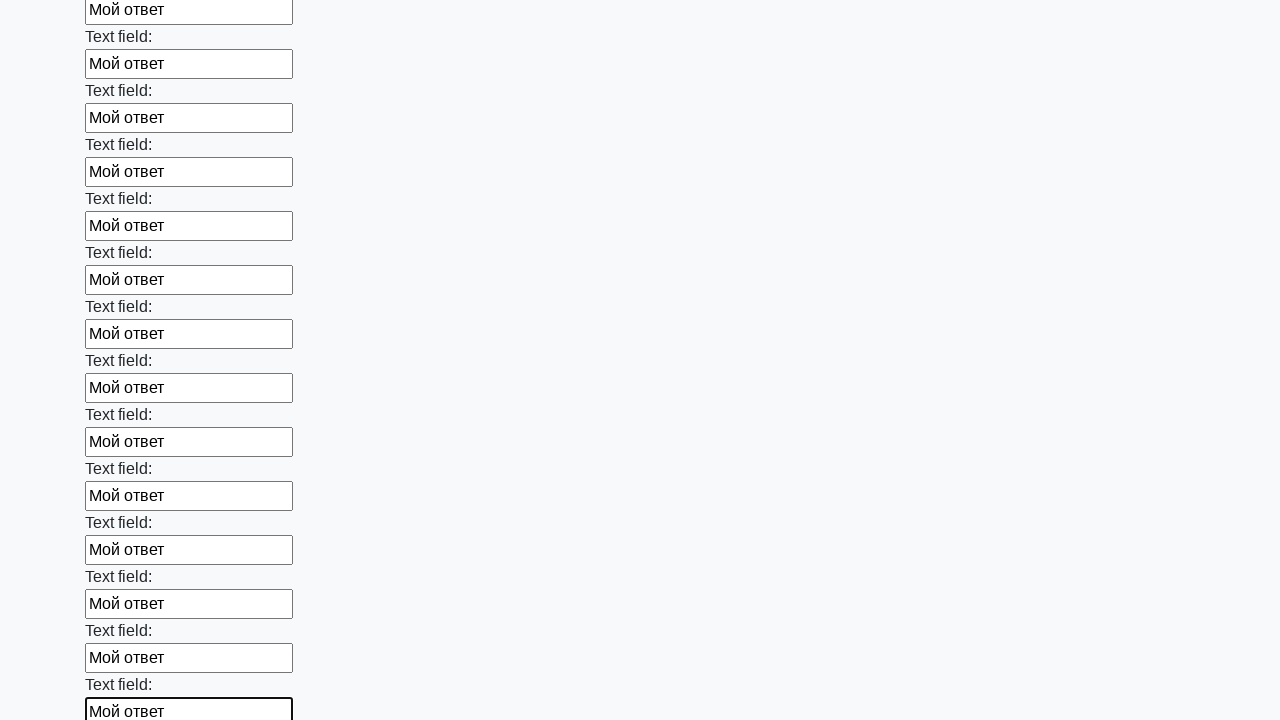

Filled input field with 'Мой ответ' on input >> nth=70
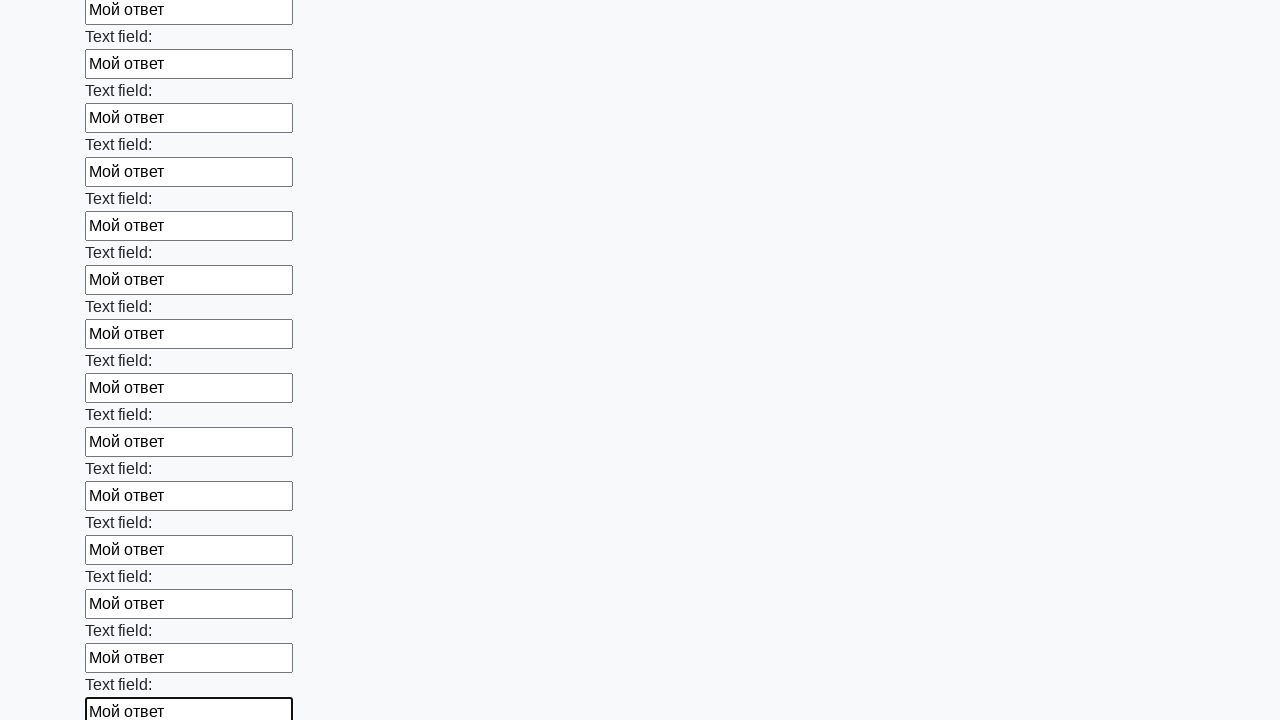

Filled input field with 'Мой ответ' on input >> nth=71
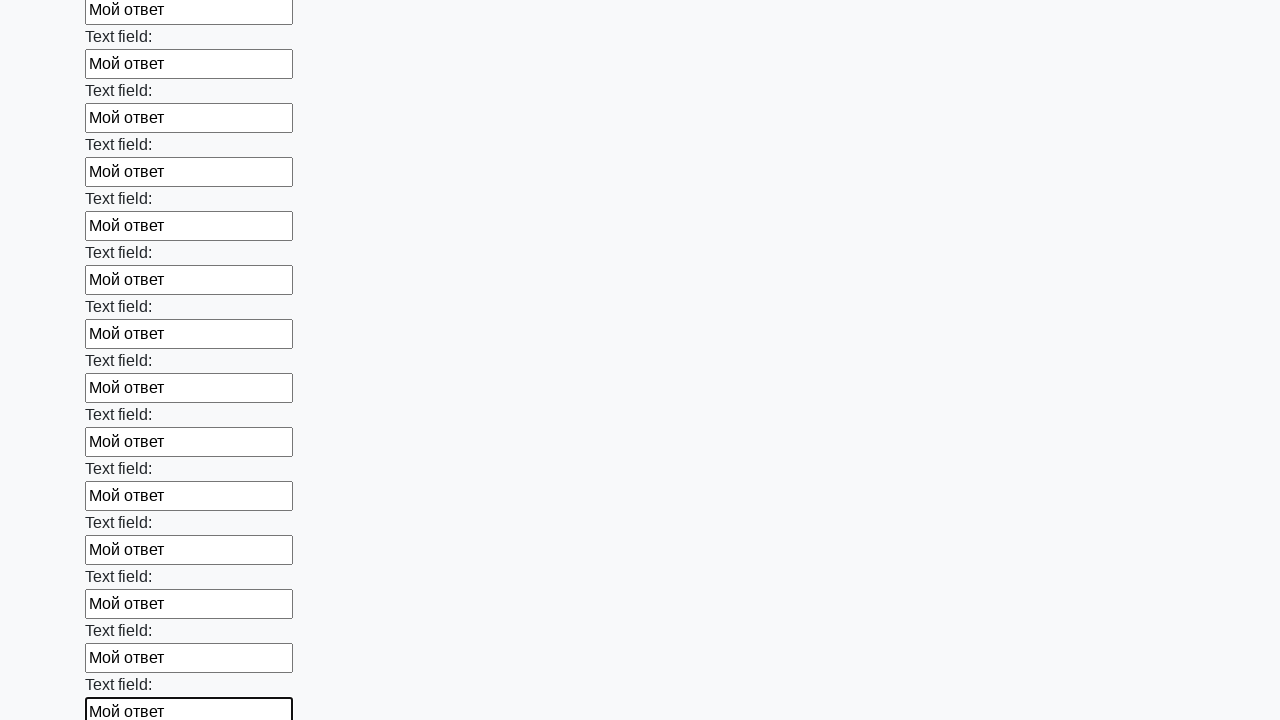

Filled input field with 'Мой ответ' on input >> nth=72
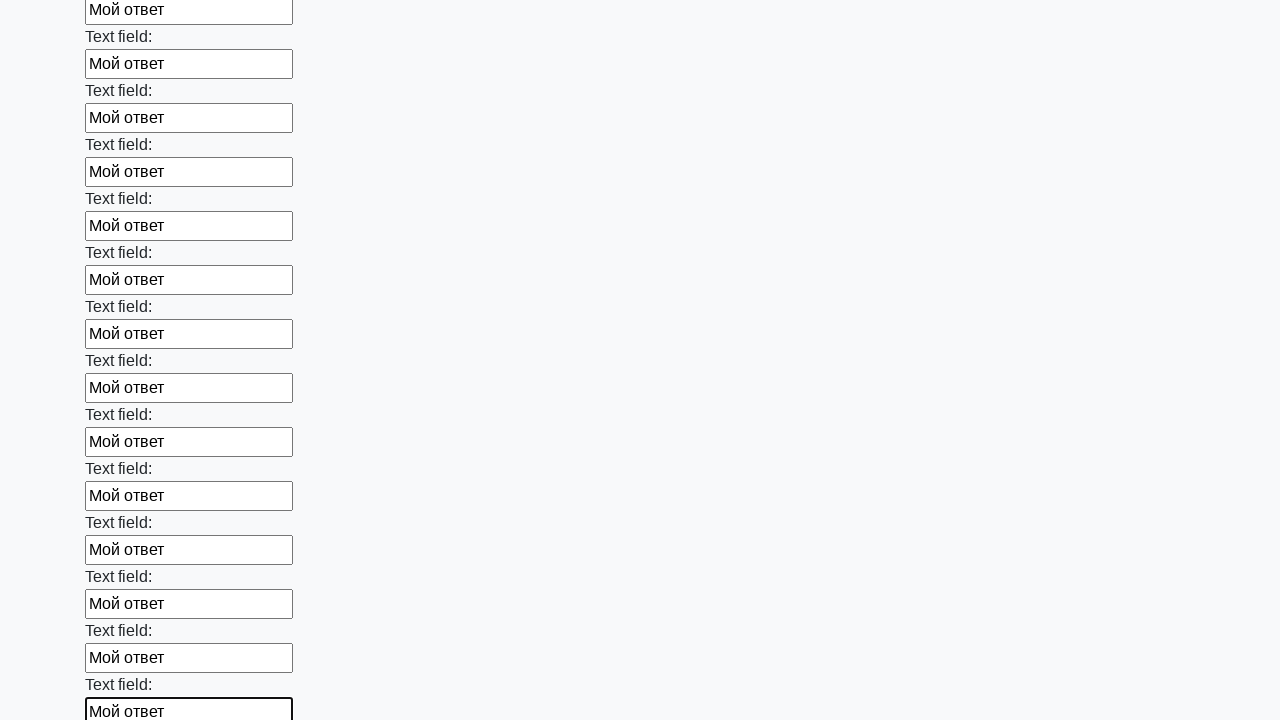

Filled input field with 'Мой ответ' on input >> nth=73
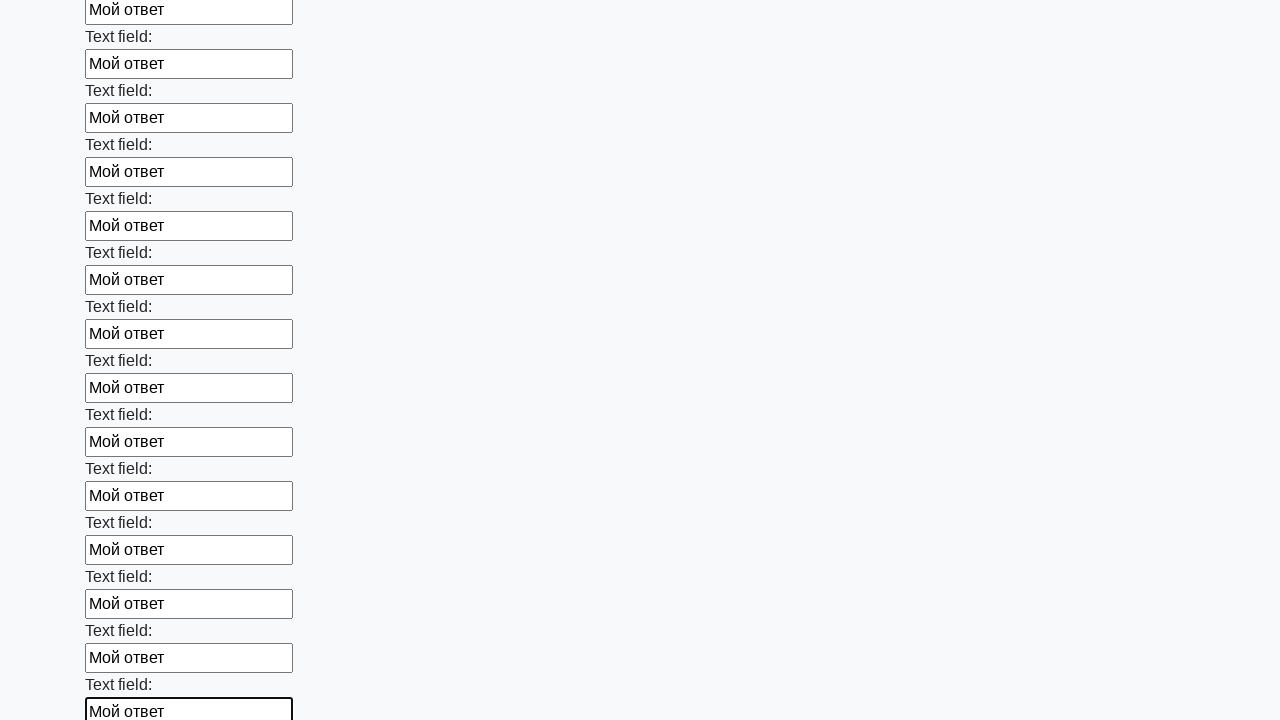

Filled input field with 'Мой ответ' on input >> nth=74
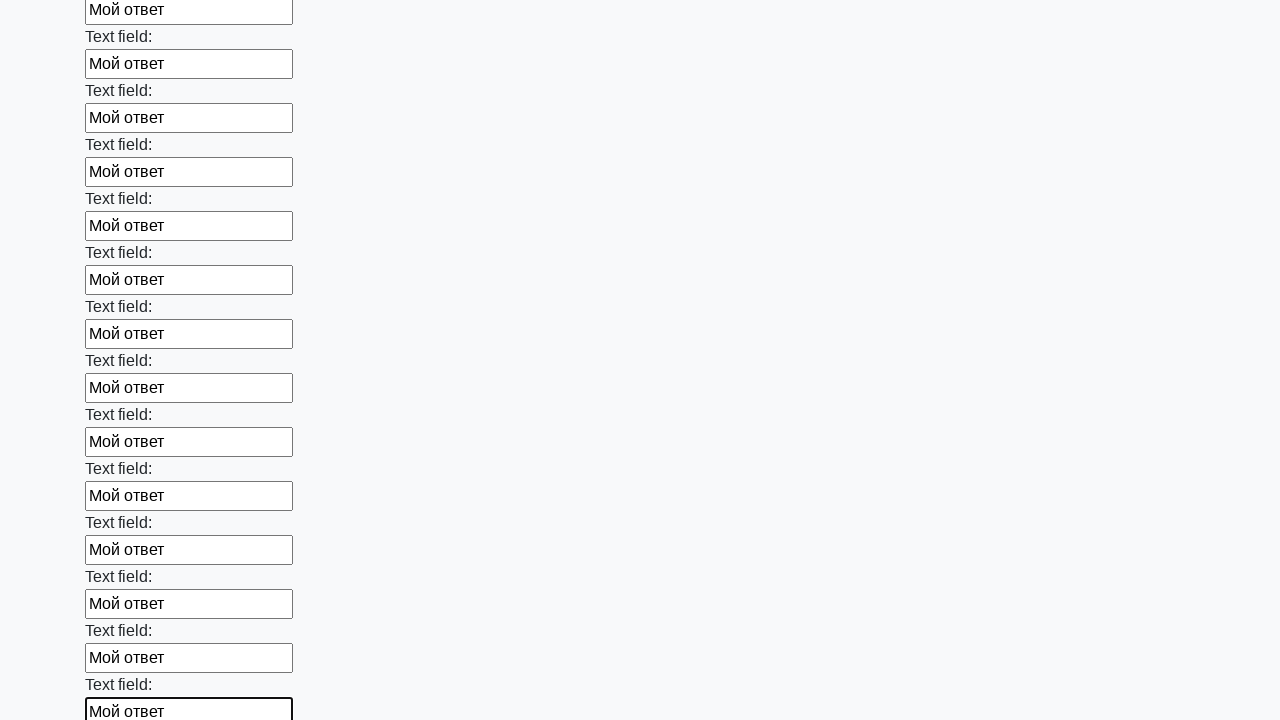

Filled input field with 'Мой ответ' on input >> nth=75
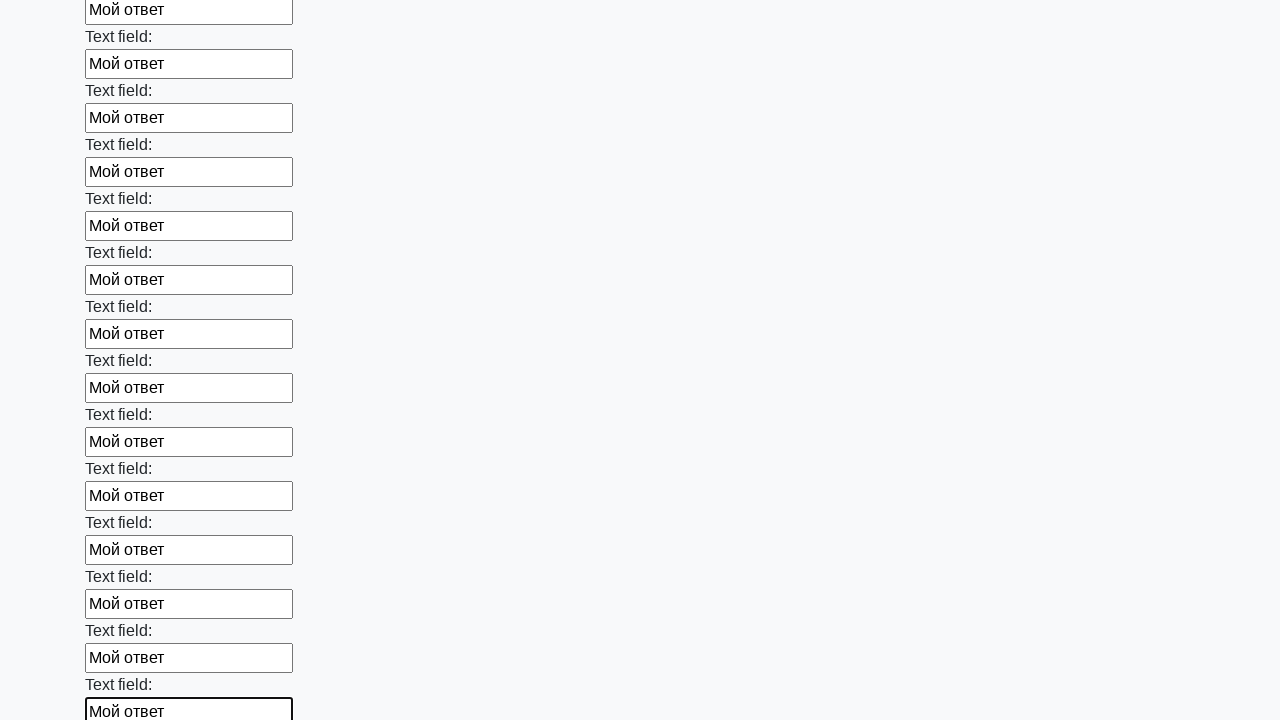

Filled input field with 'Мой ответ' on input >> nth=76
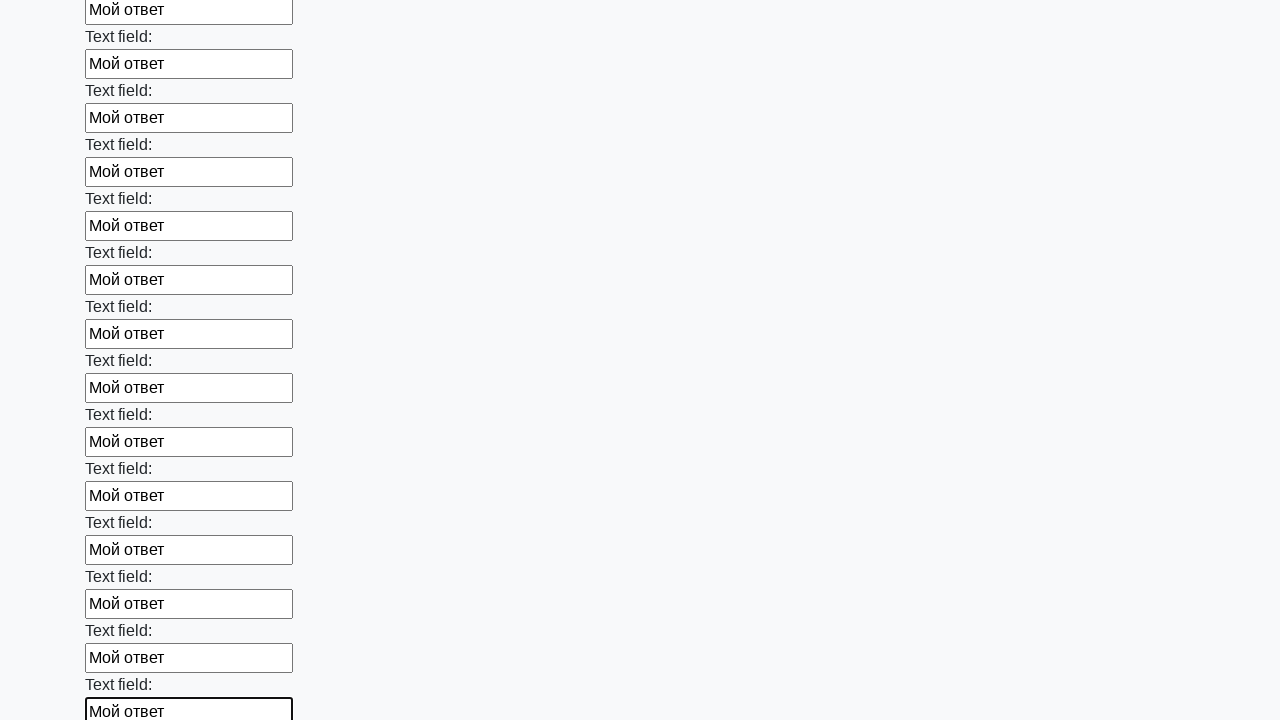

Filled input field with 'Мой ответ' on input >> nth=77
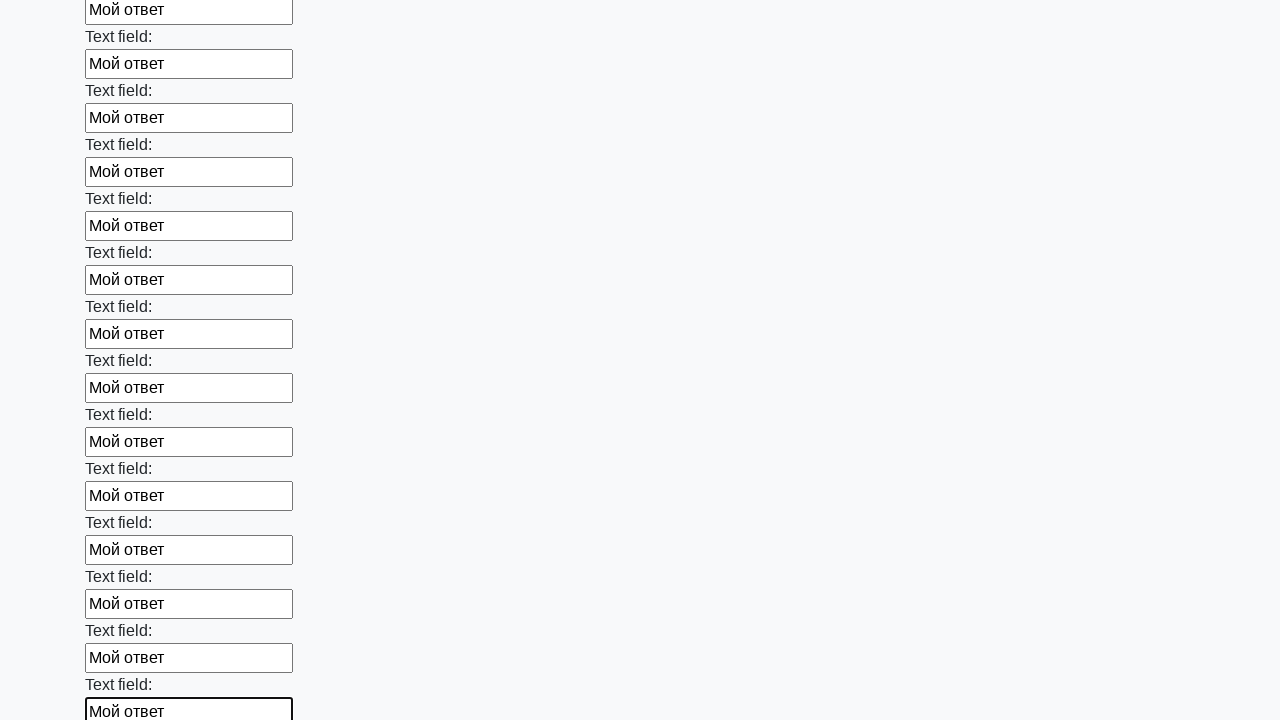

Filled input field with 'Мой ответ' on input >> nth=78
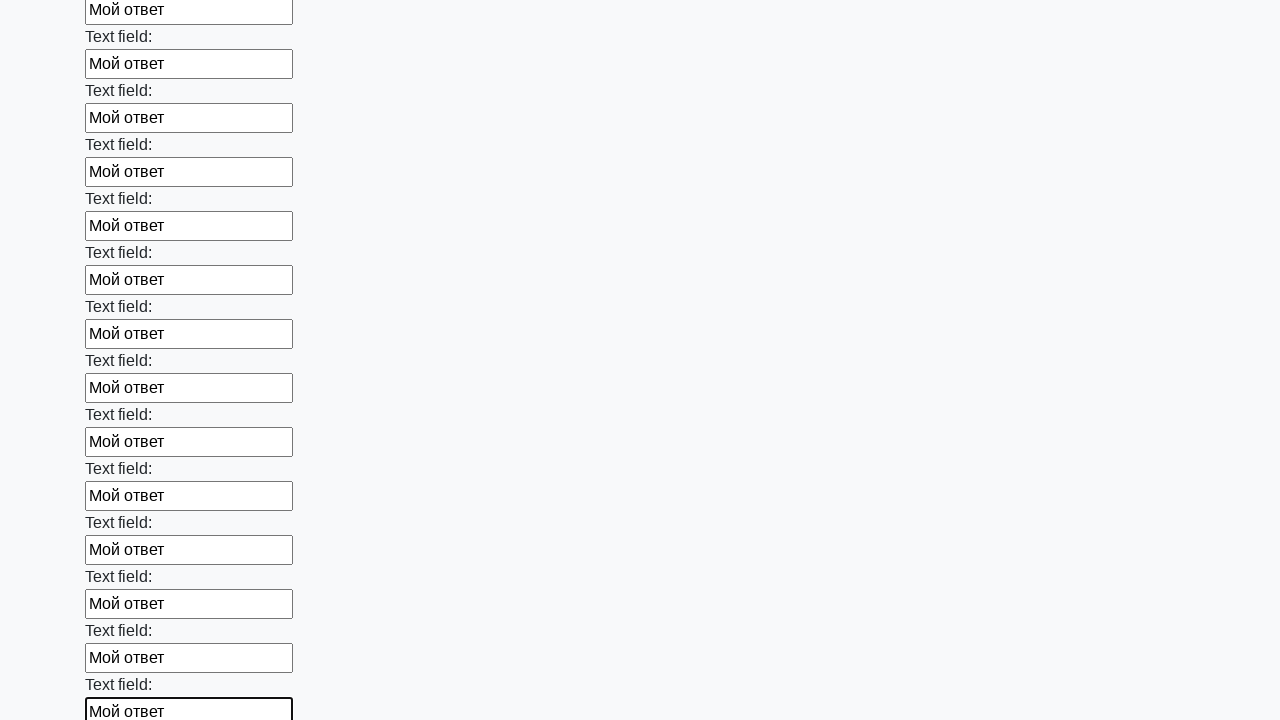

Filled input field with 'Мой ответ' on input >> nth=79
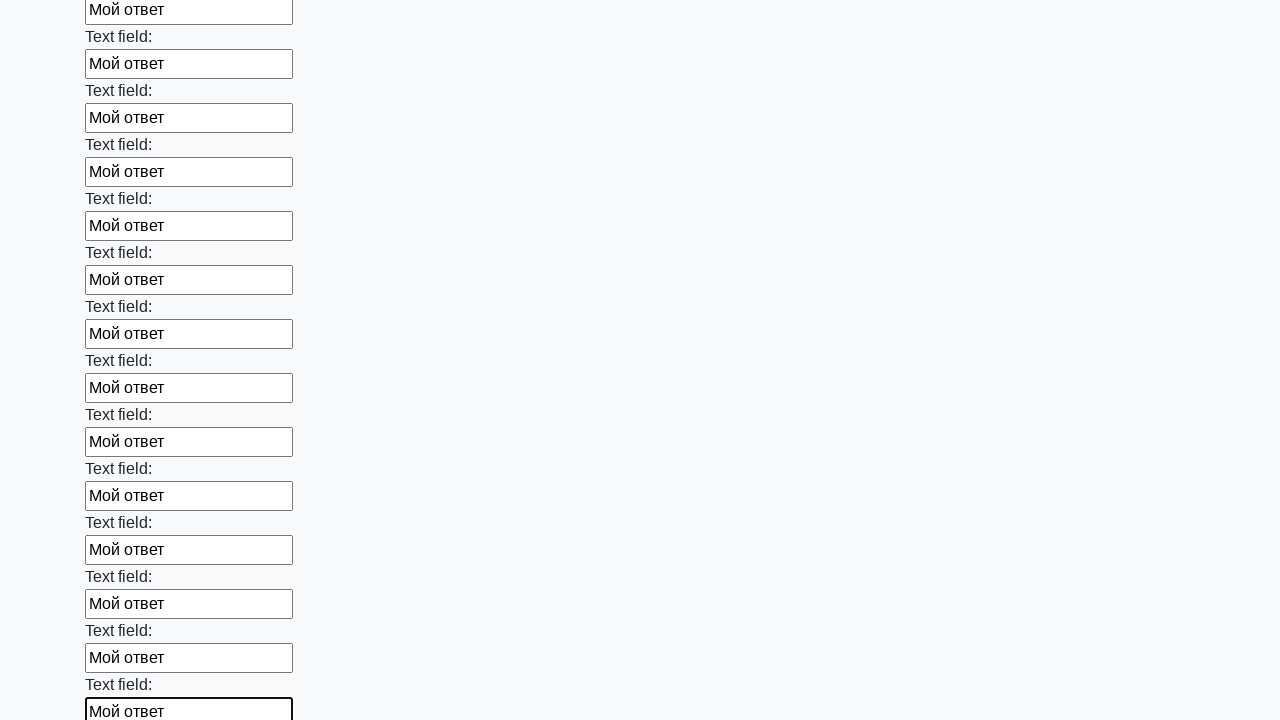

Filled input field with 'Мой ответ' on input >> nth=80
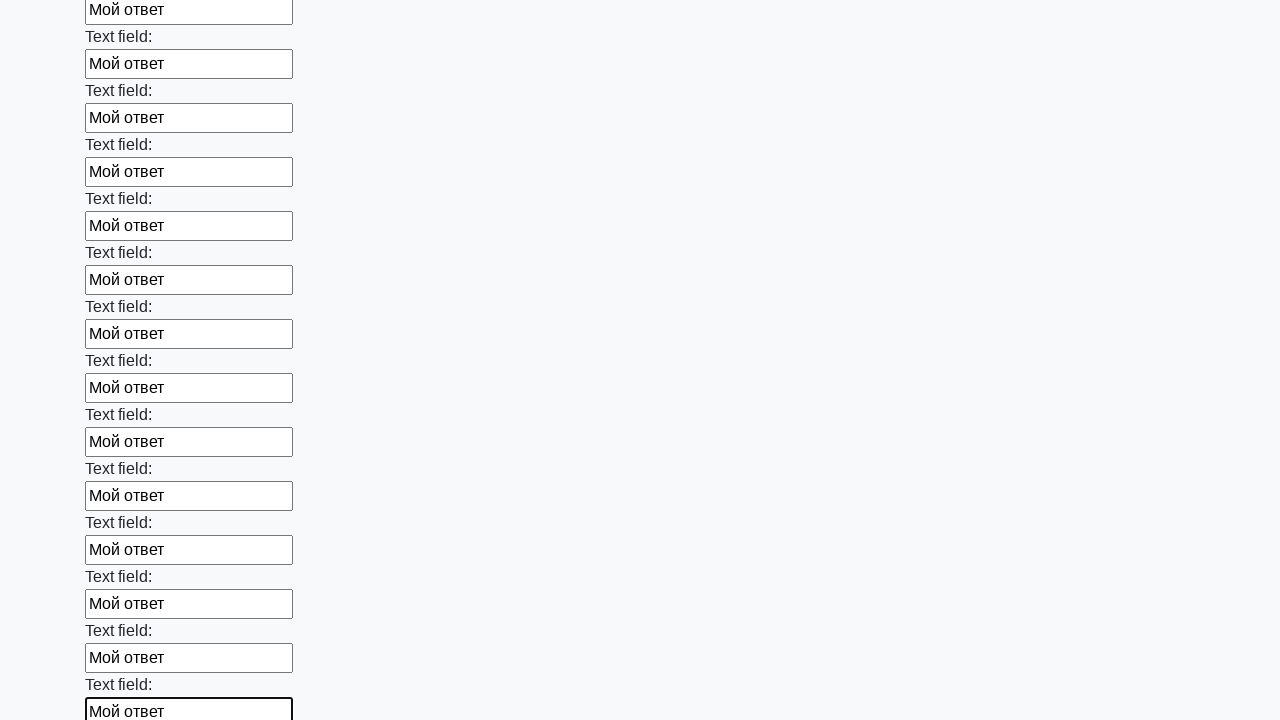

Filled input field with 'Мой ответ' on input >> nth=81
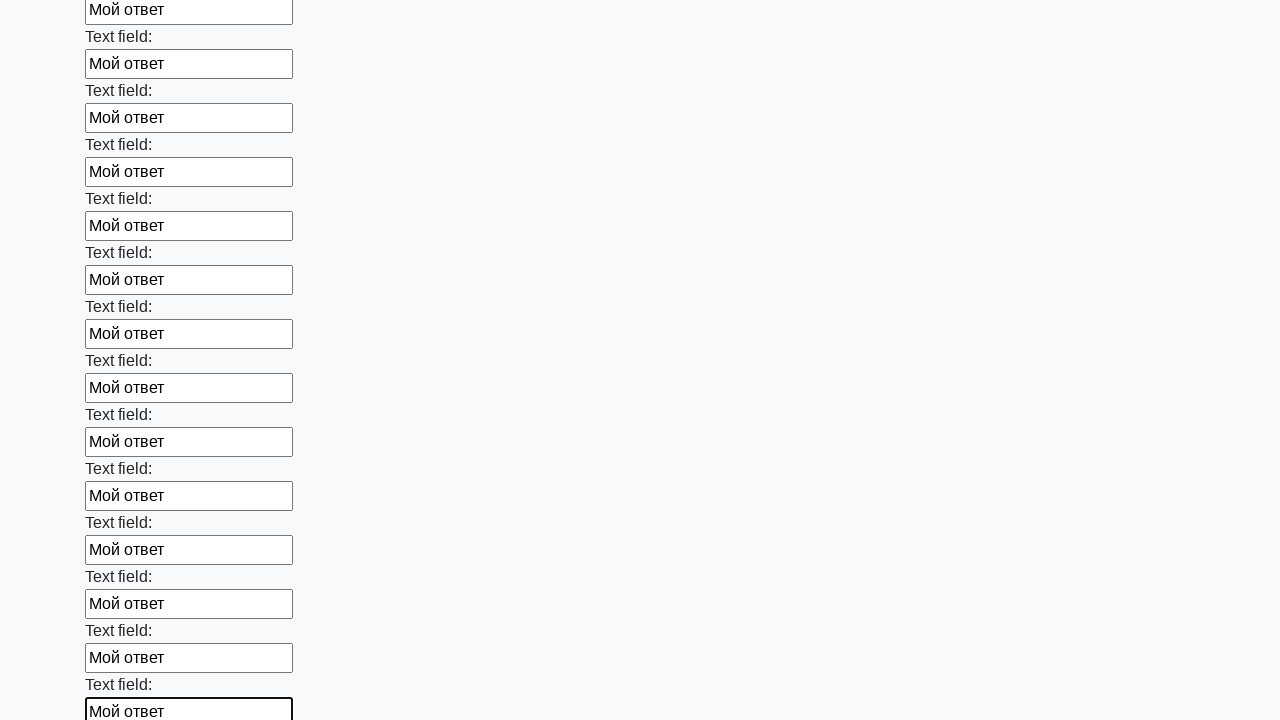

Filled input field with 'Мой ответ' on input >> nth=82
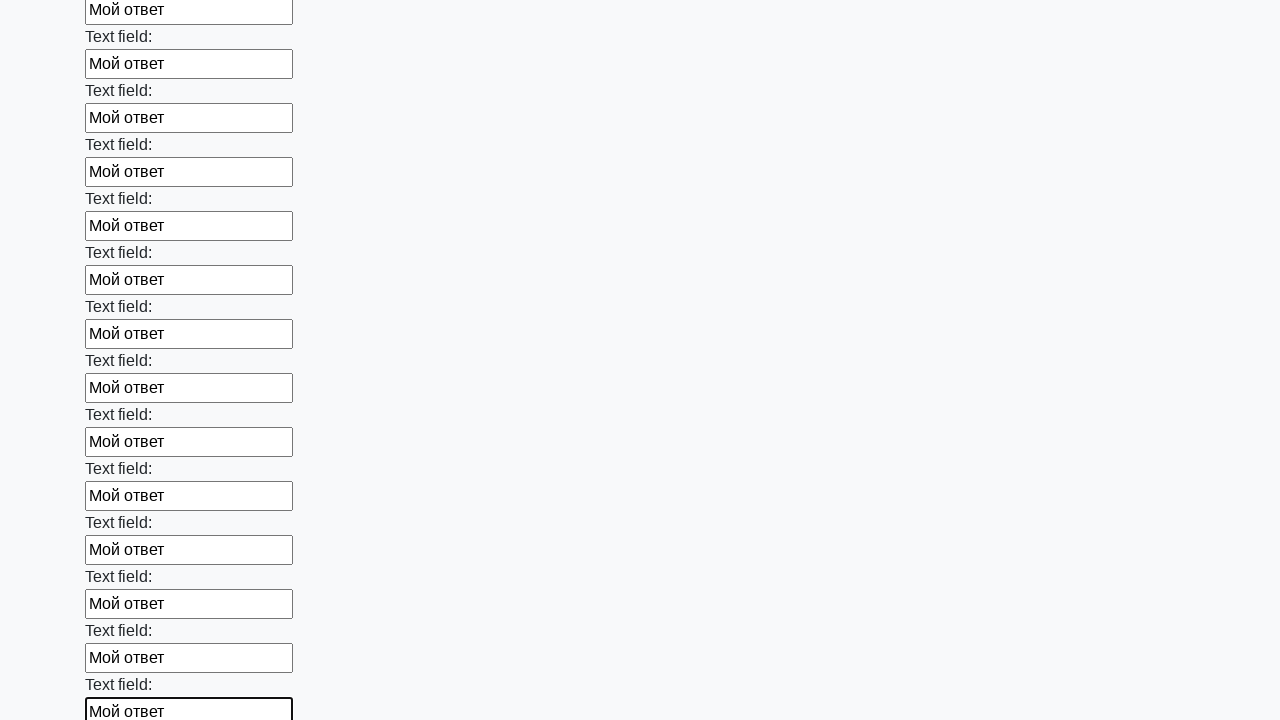

Filled input field with 'Мой ответ' on input >> nth=83
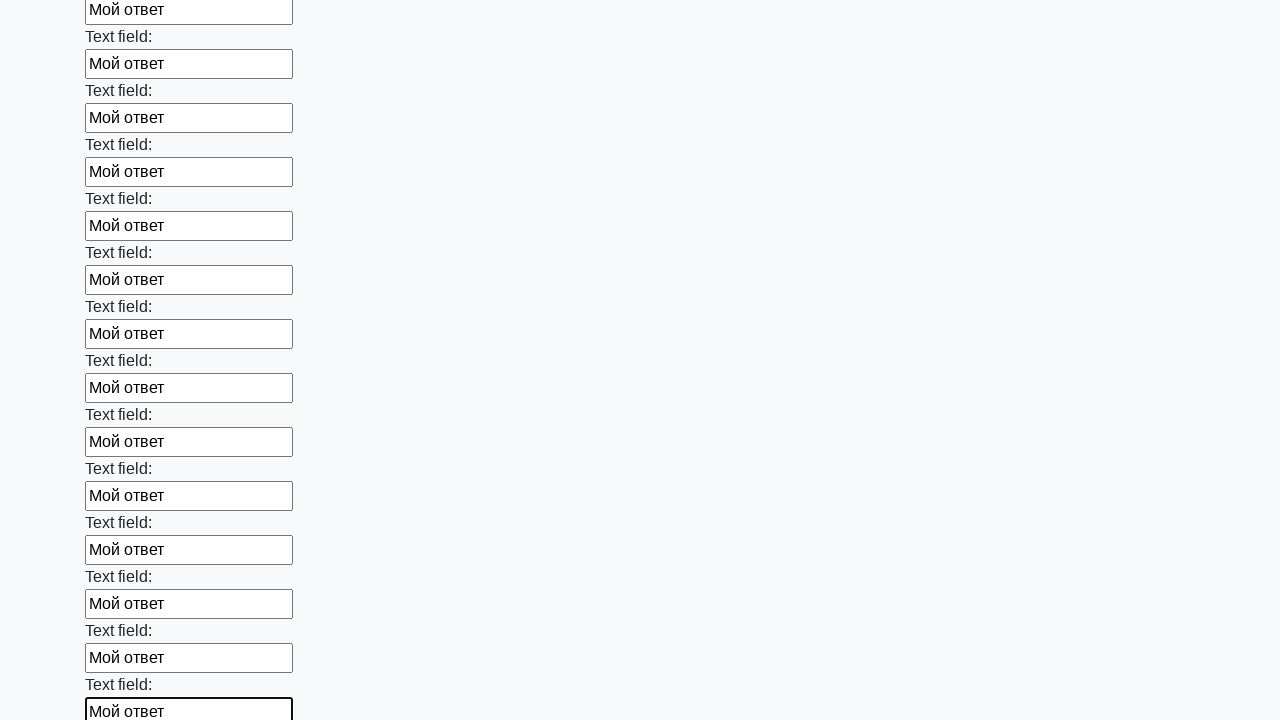

Filled input field with 'Мой ответ' on input >> nth=84
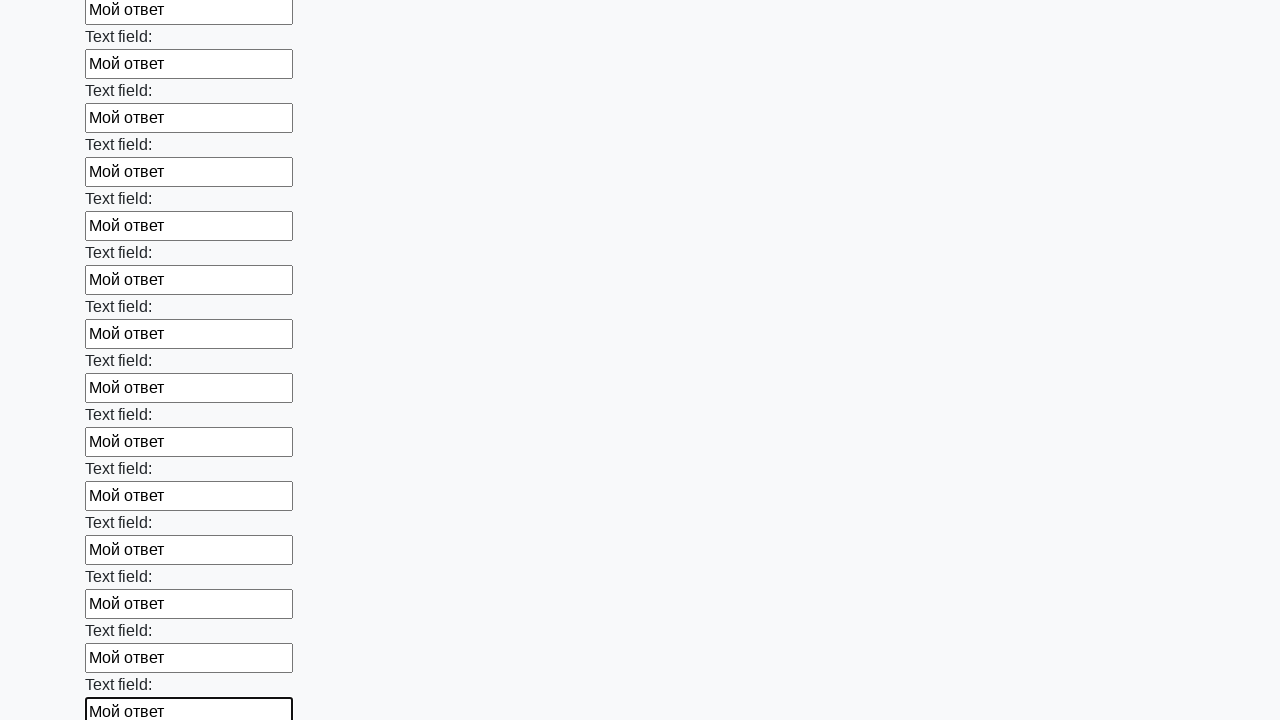

Filled input field with 'Мой ответ' on input >> nth=85
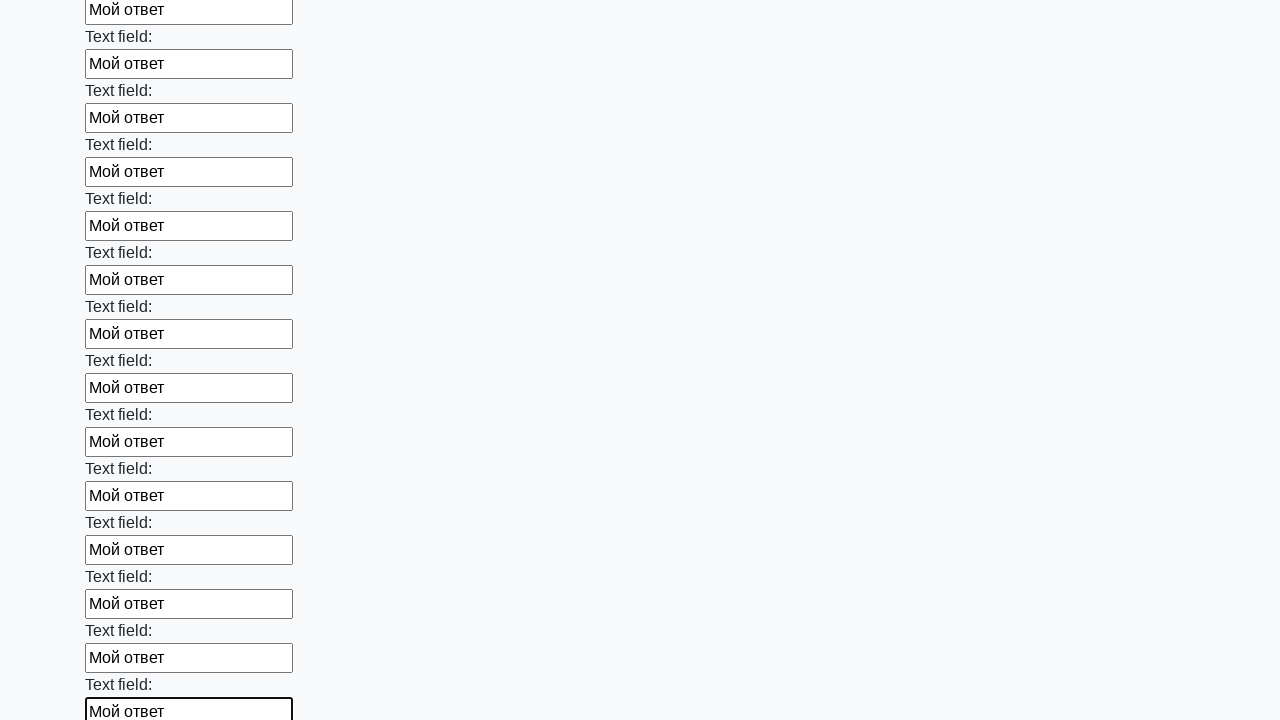

Filled input field with 'Мой ответ' on input >> nth=86
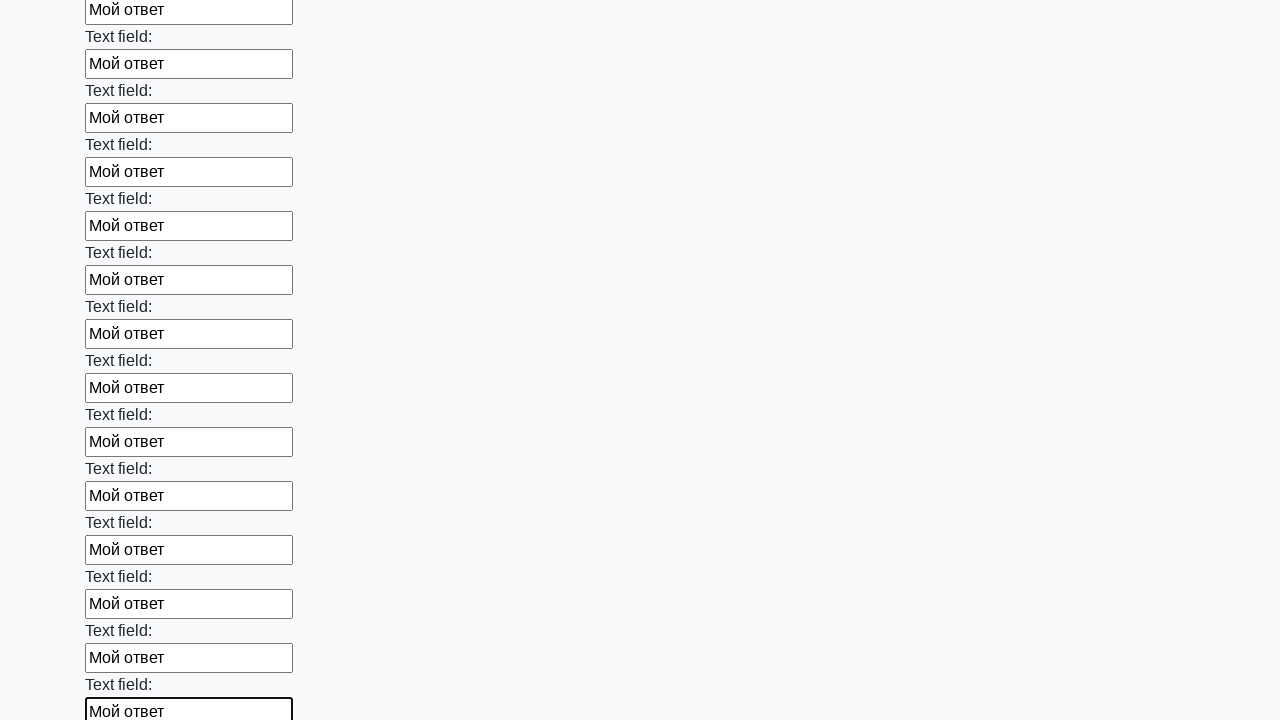

Filled input field with 'Мой ответ' on input >> nth=87
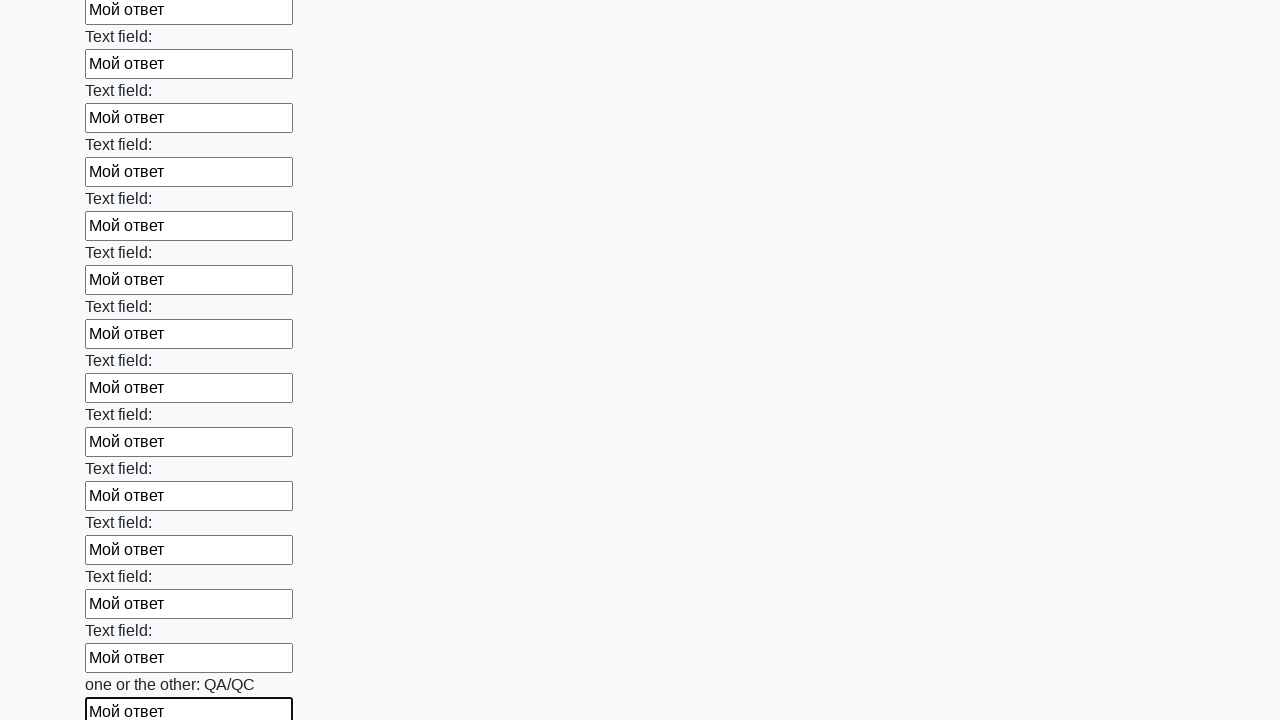

Filled input field with 'Мой ответ' on input >> nth=88
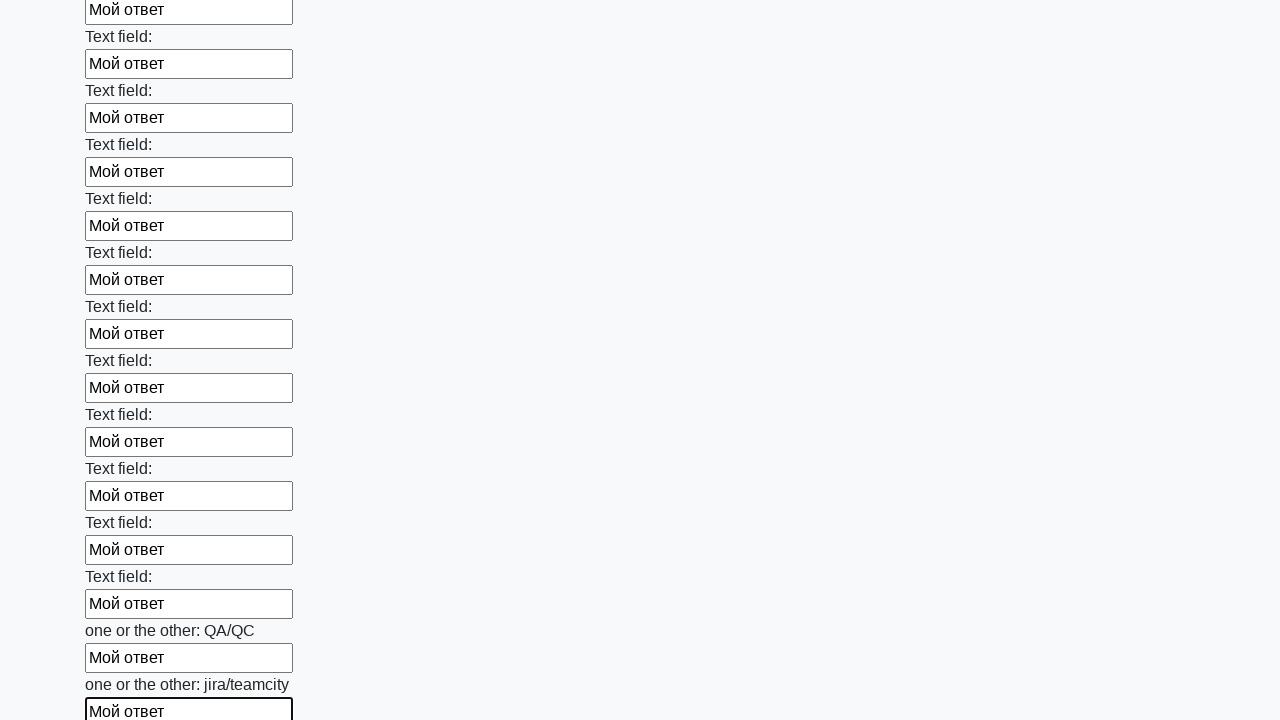

Filled input field with 'Мой ответ' on input >> nth=89
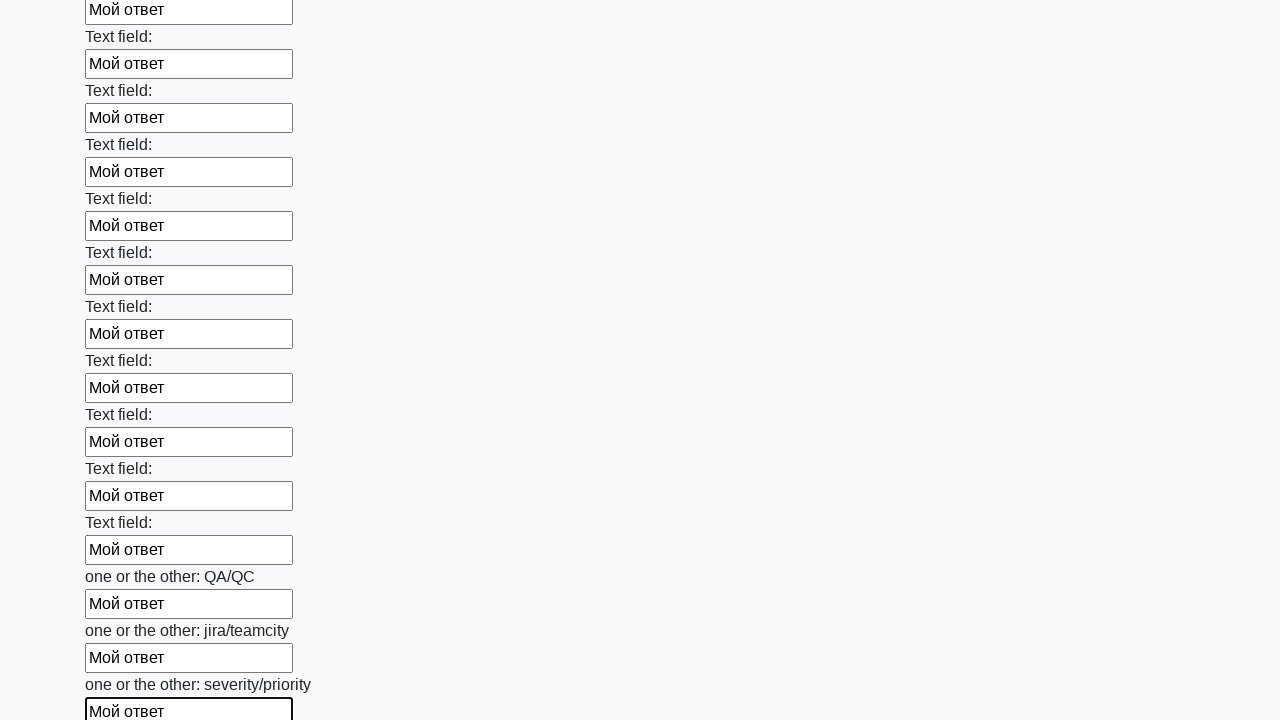

Filled input field with 'Мой ответ' on input >> nth=90
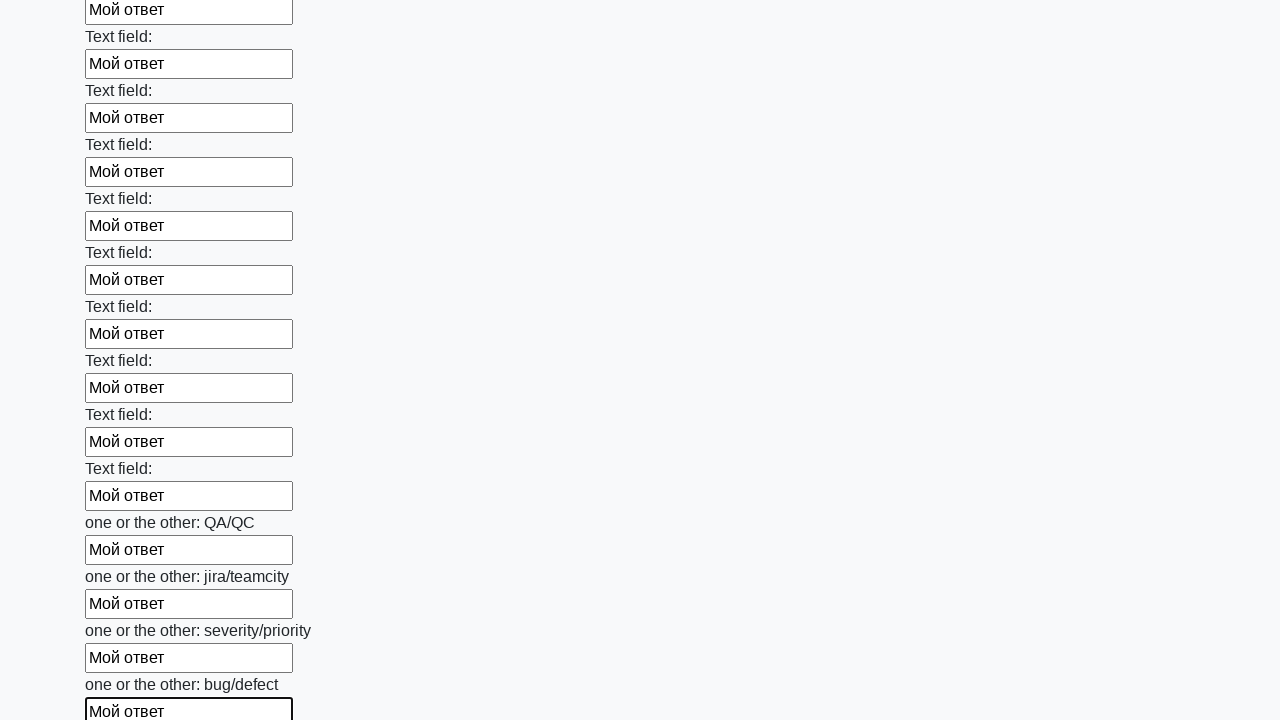

Filled input field with 'Мой ответ' on input >> nth=91
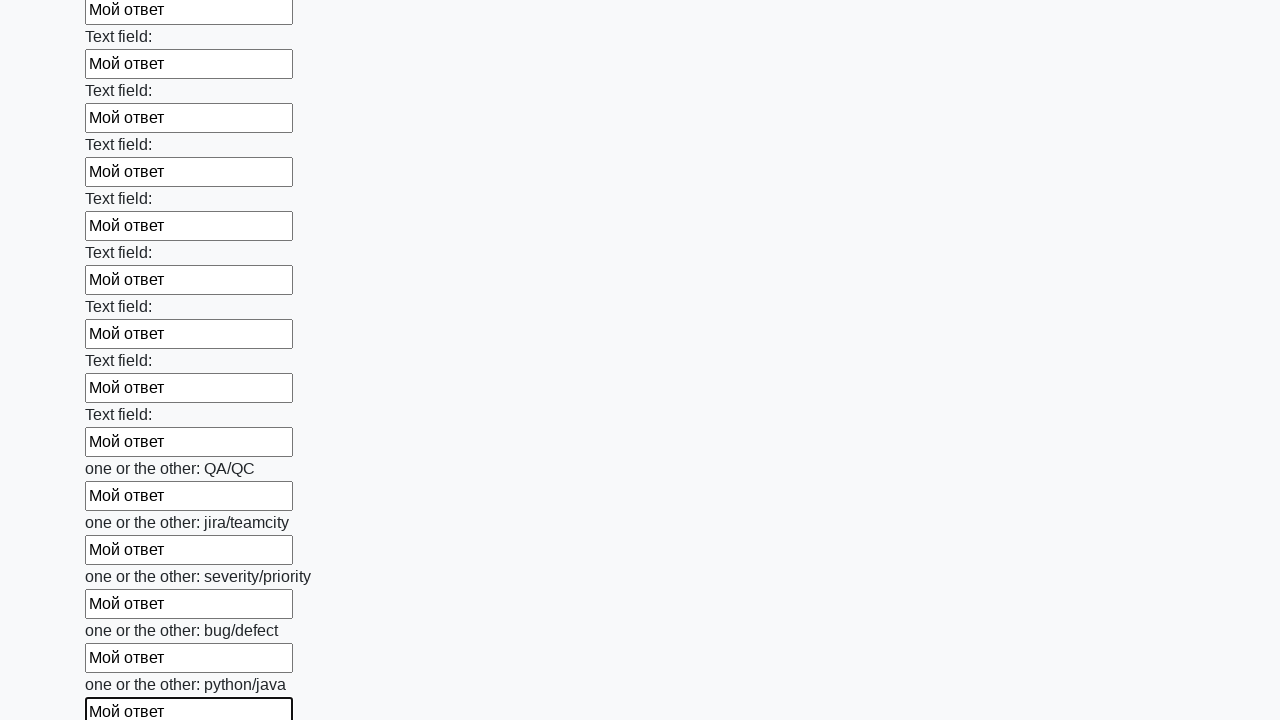

Filled input field with 'Мой ответ' on input >> nth=92
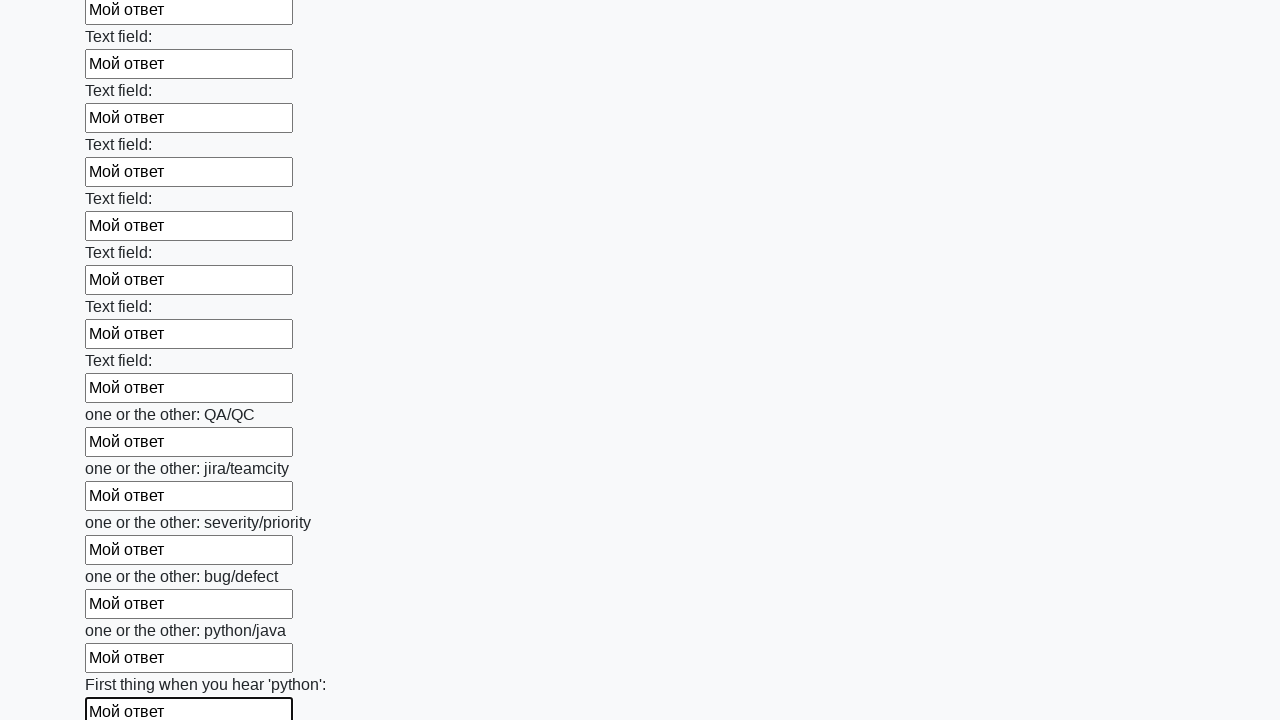

Filled input field with 'Мой ответ' on input >> nth=93
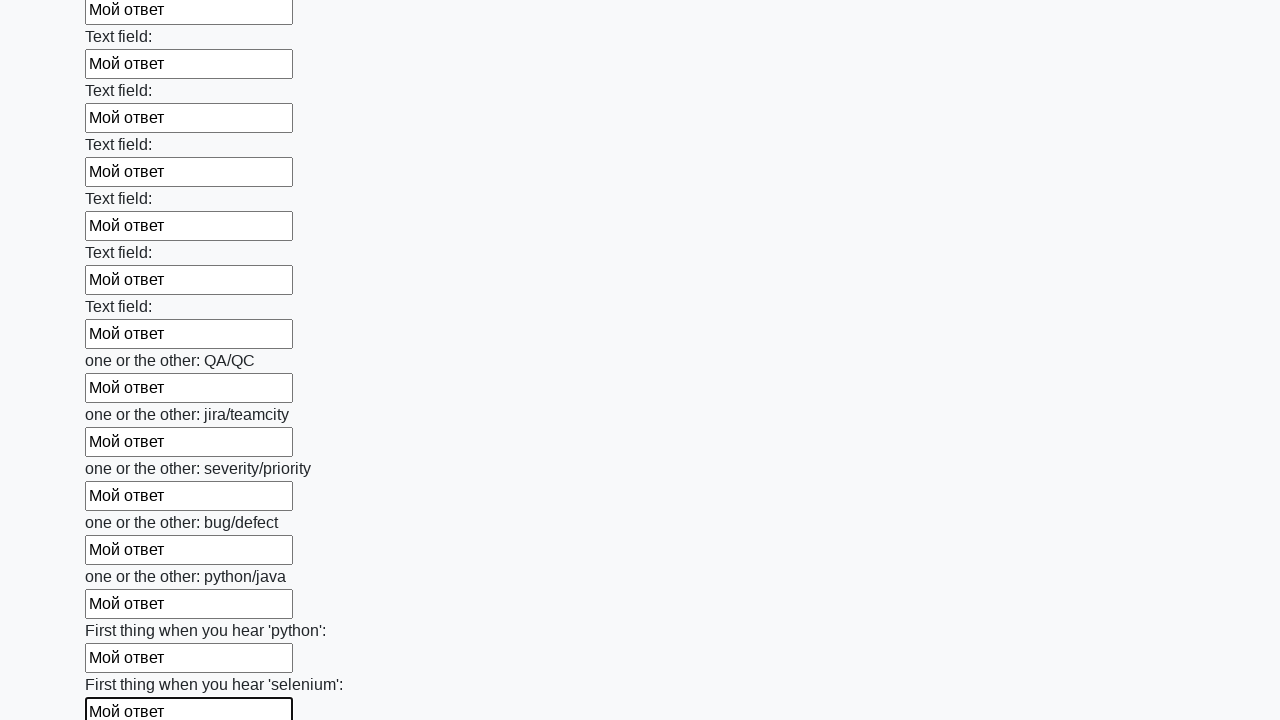

Filled input field with 'Мой ответ' on input >> nth=94
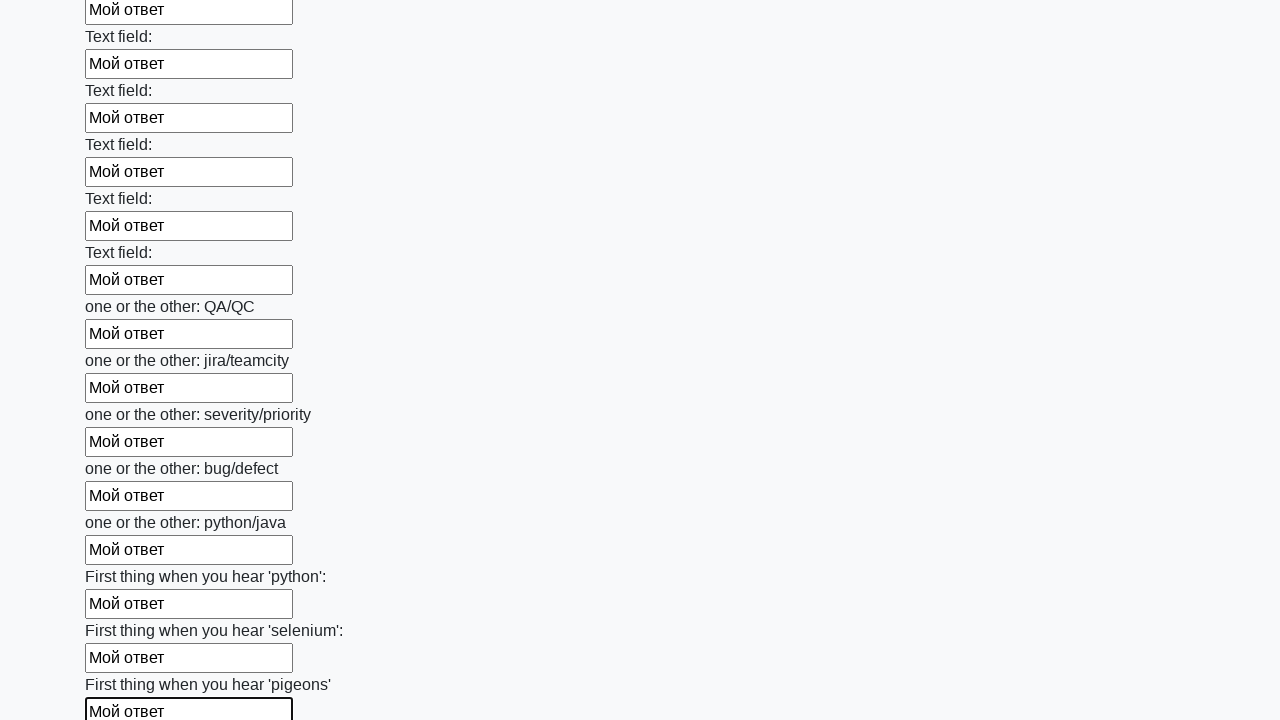

Filled input field with 'Мой ответ' on input >> nth=95
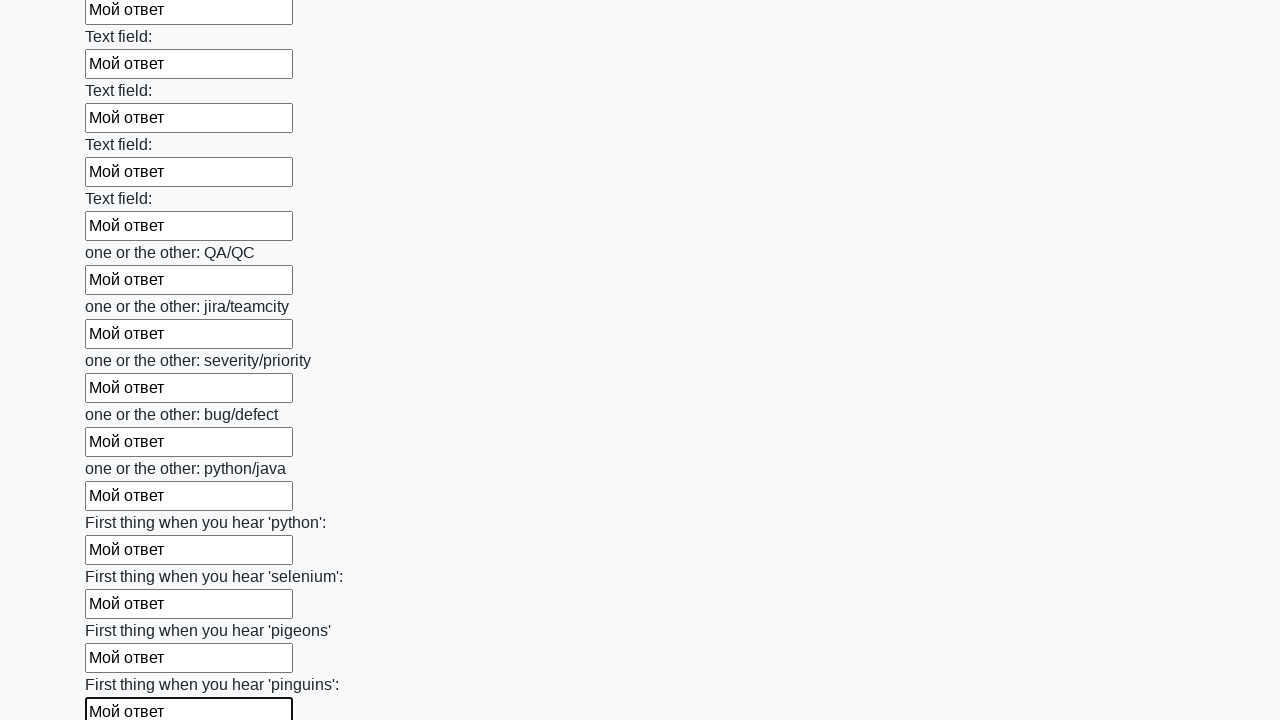

Filled input field with 'Мой ответ' on input >> nth=96
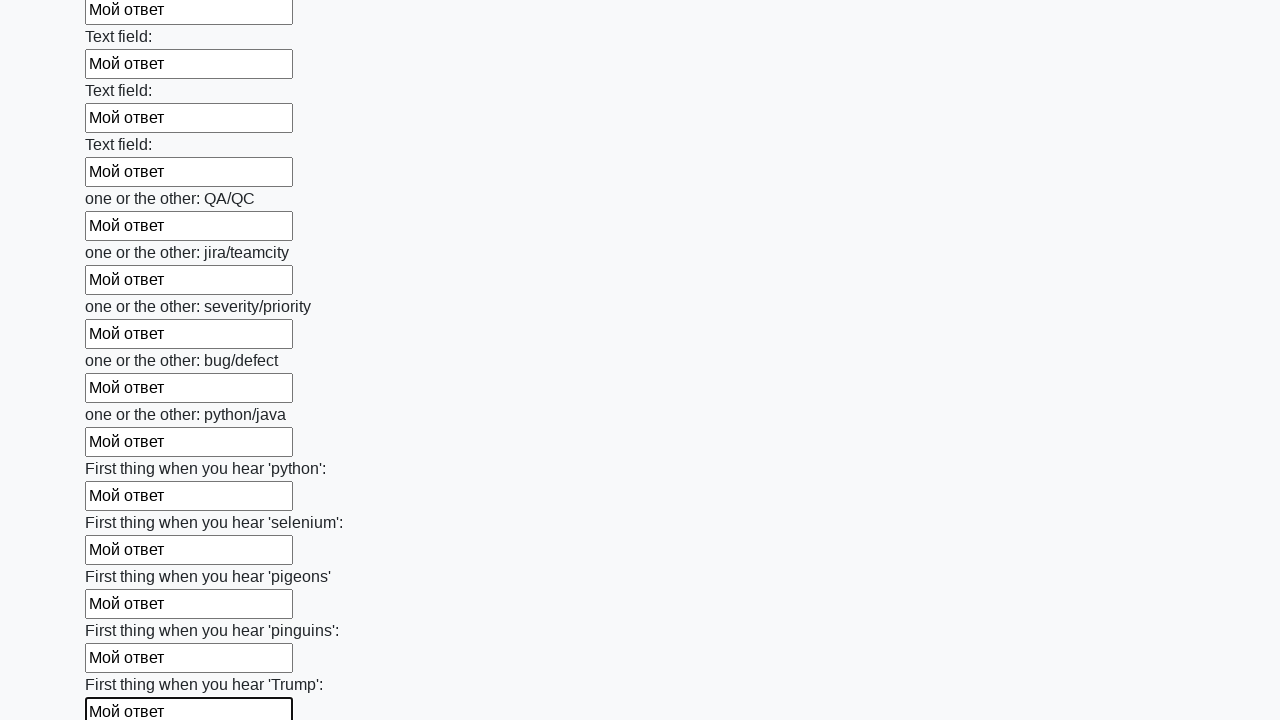

Filled input field with 'Мой ответ' on input >> nth=97
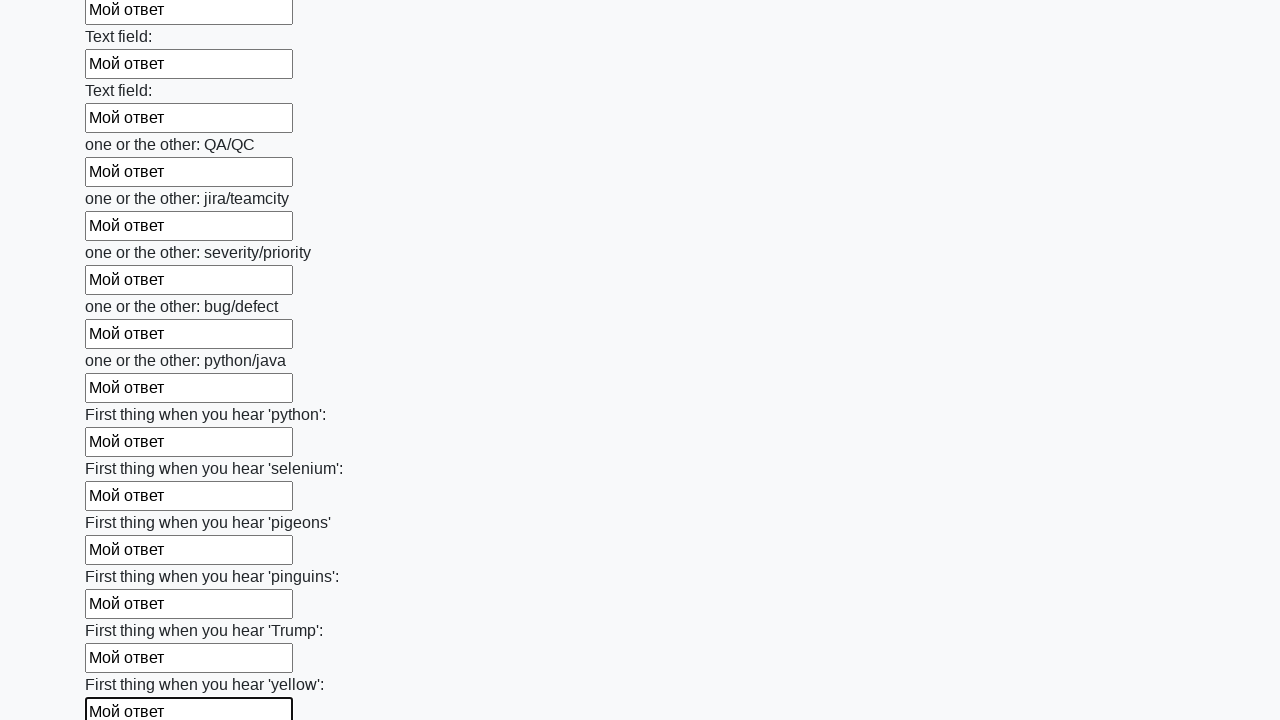

Filled input field with 'Мой ответ' on input >> nth=98
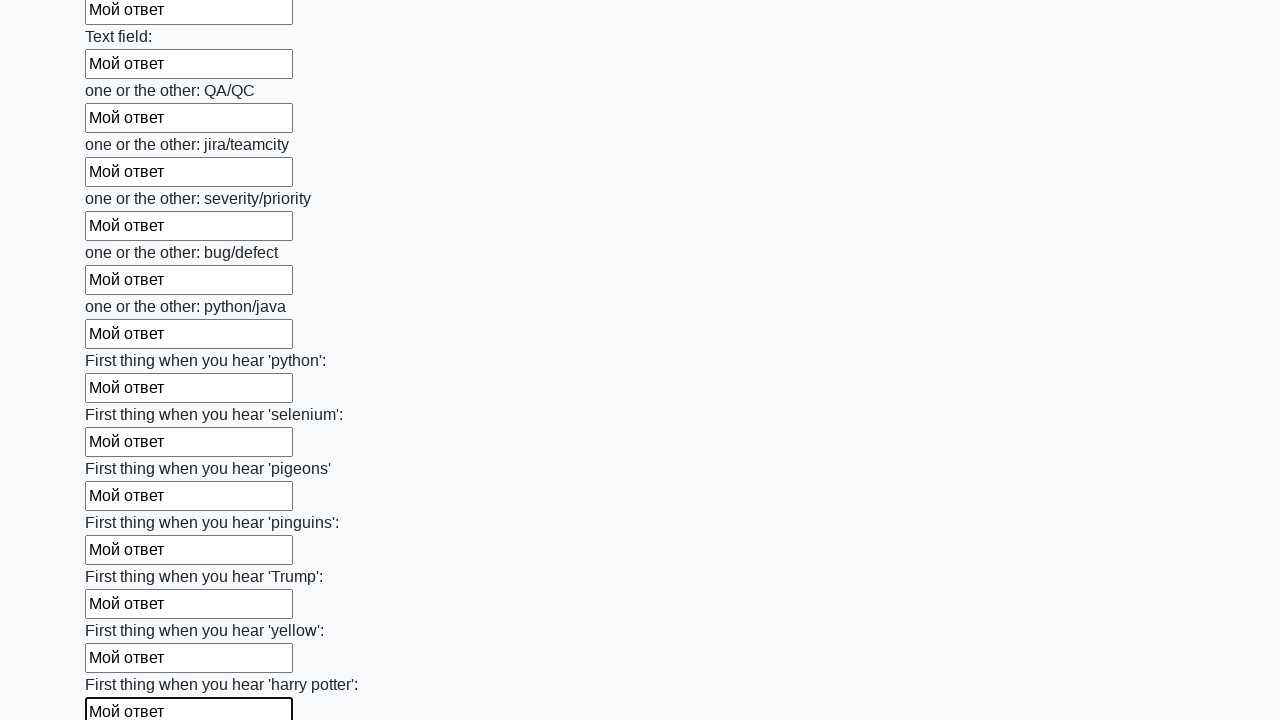

Filled input field with 'Мой ответ' on input >> nth=99
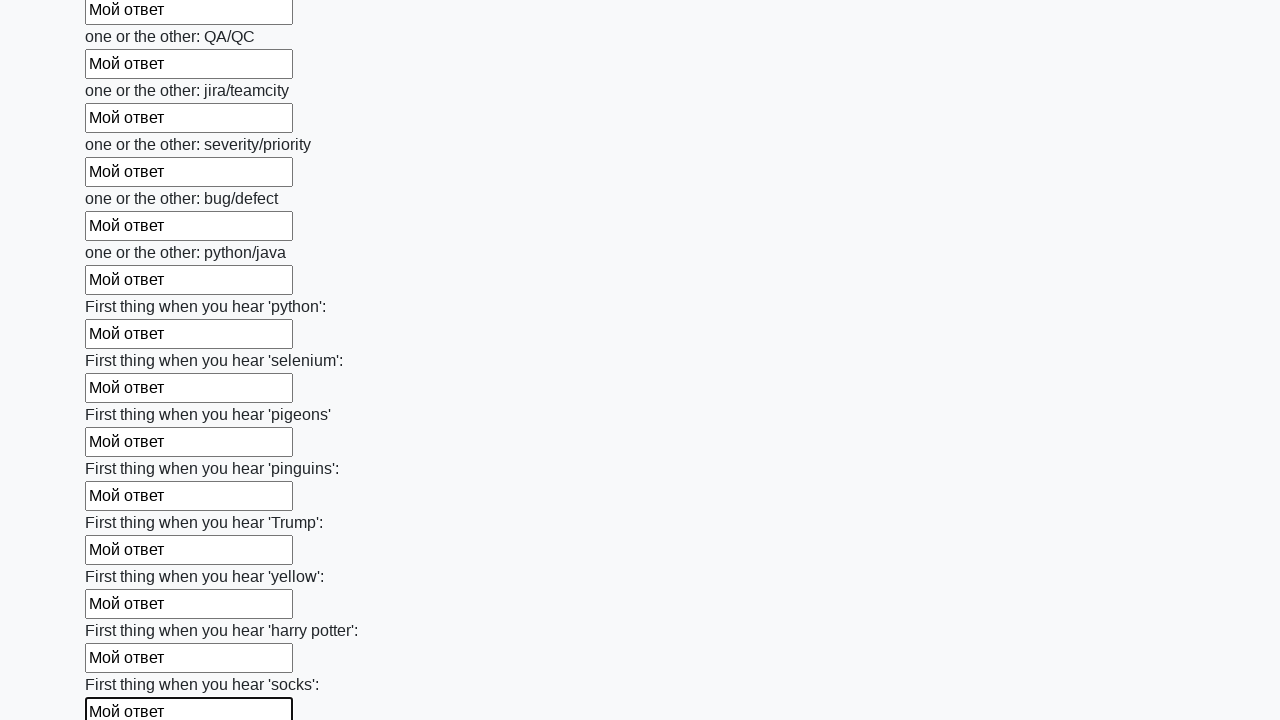

Clicked the submit button to submit the form at (123, 611) on button.btn
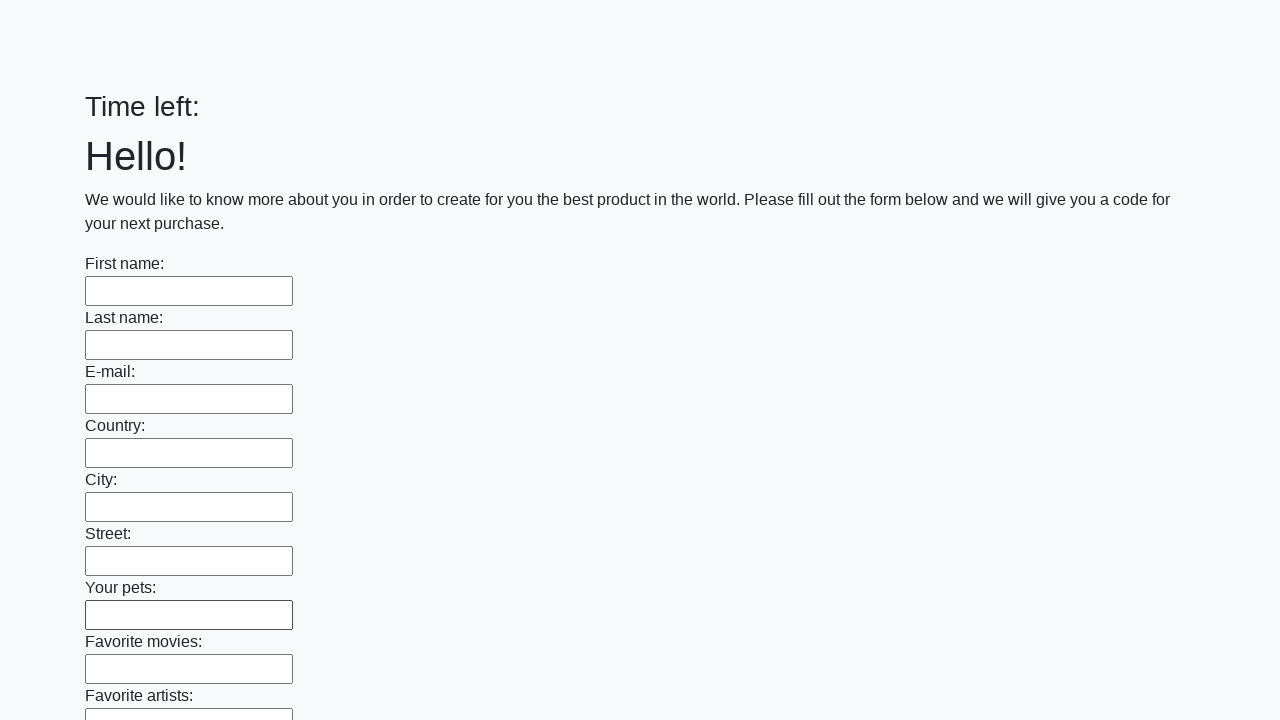

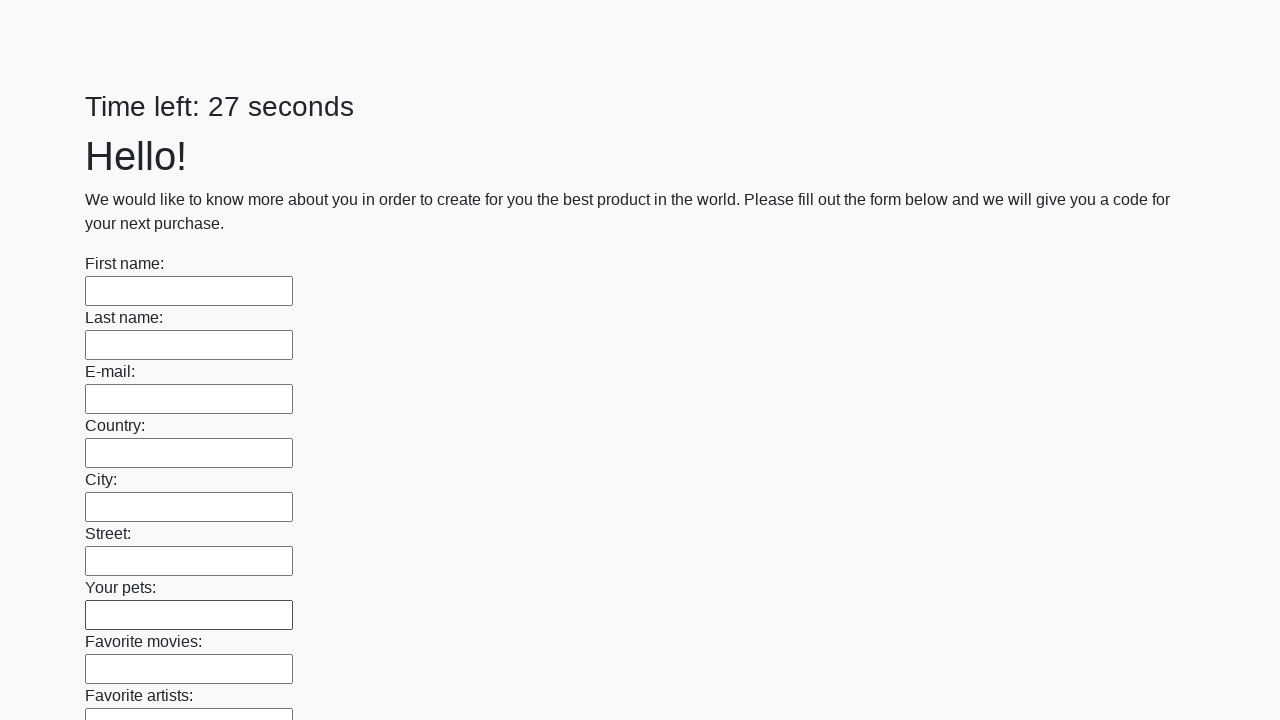